Tests the jQuery UI slider component by switching to the demo iframe and moving the slider from left to right using arrow key presses.

Starting URL: https://jqueryui.com/slider/

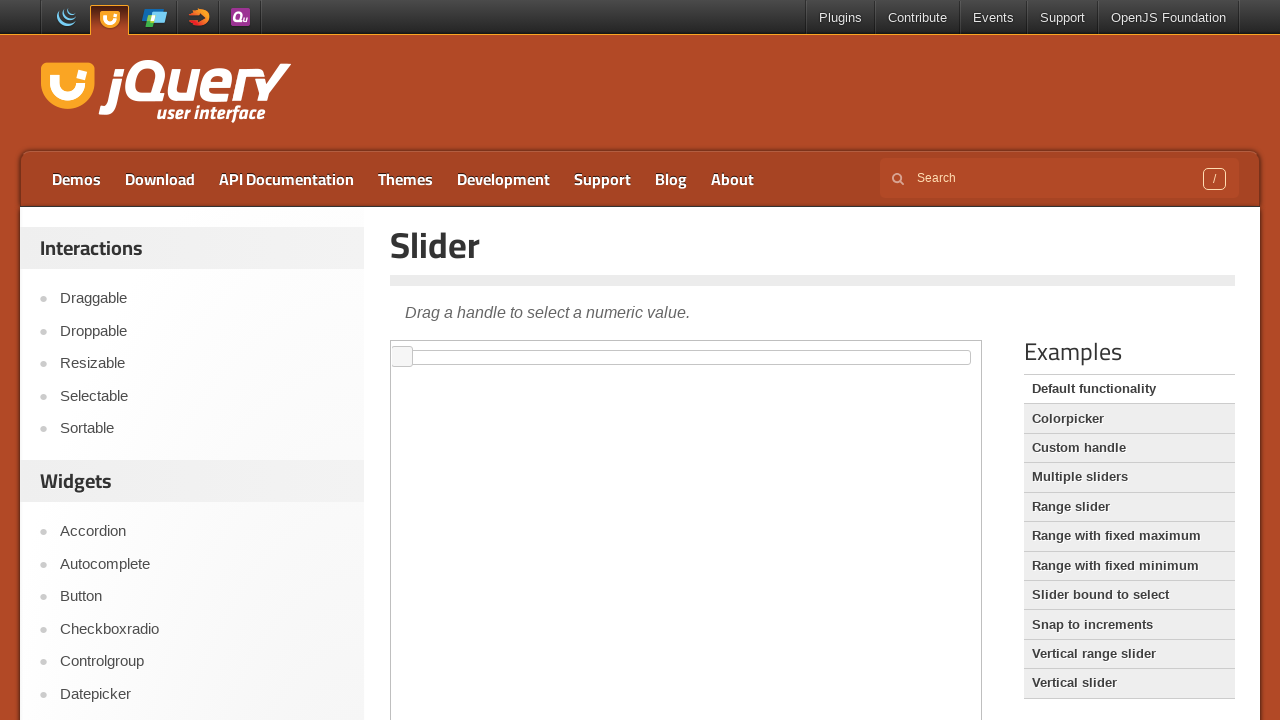

Located demo iframe containing the slider
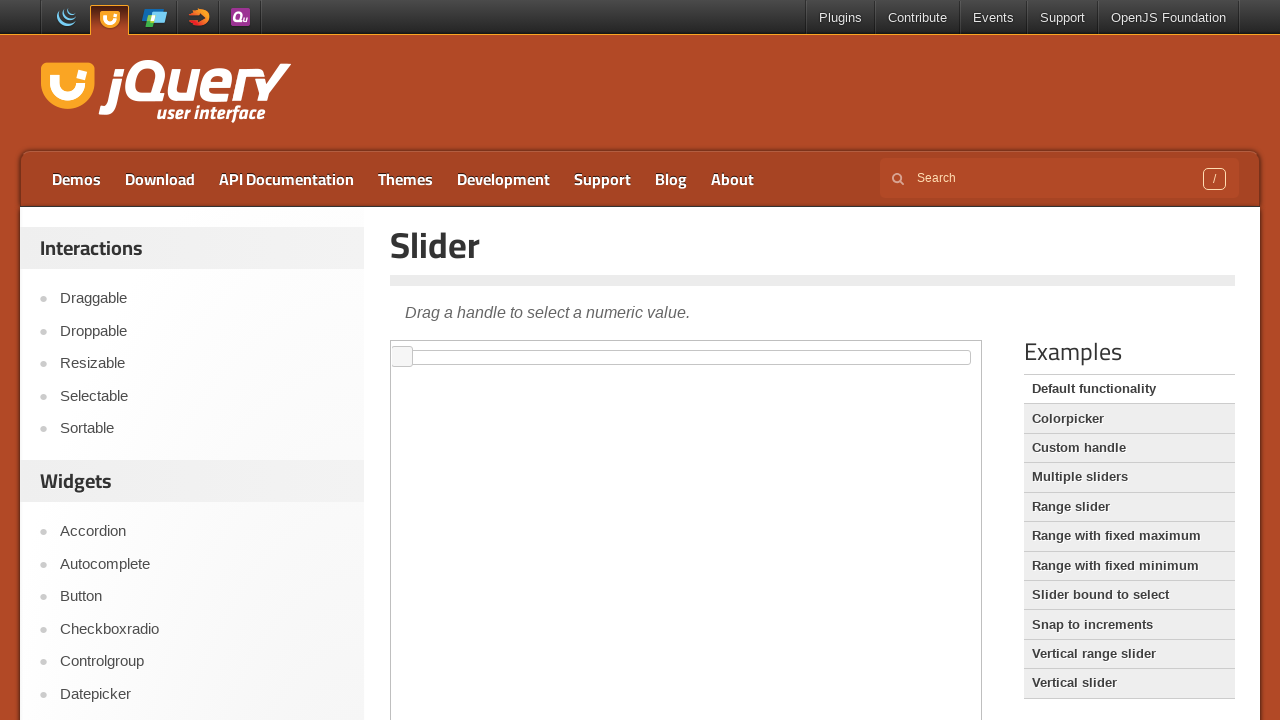

Located slider handle element
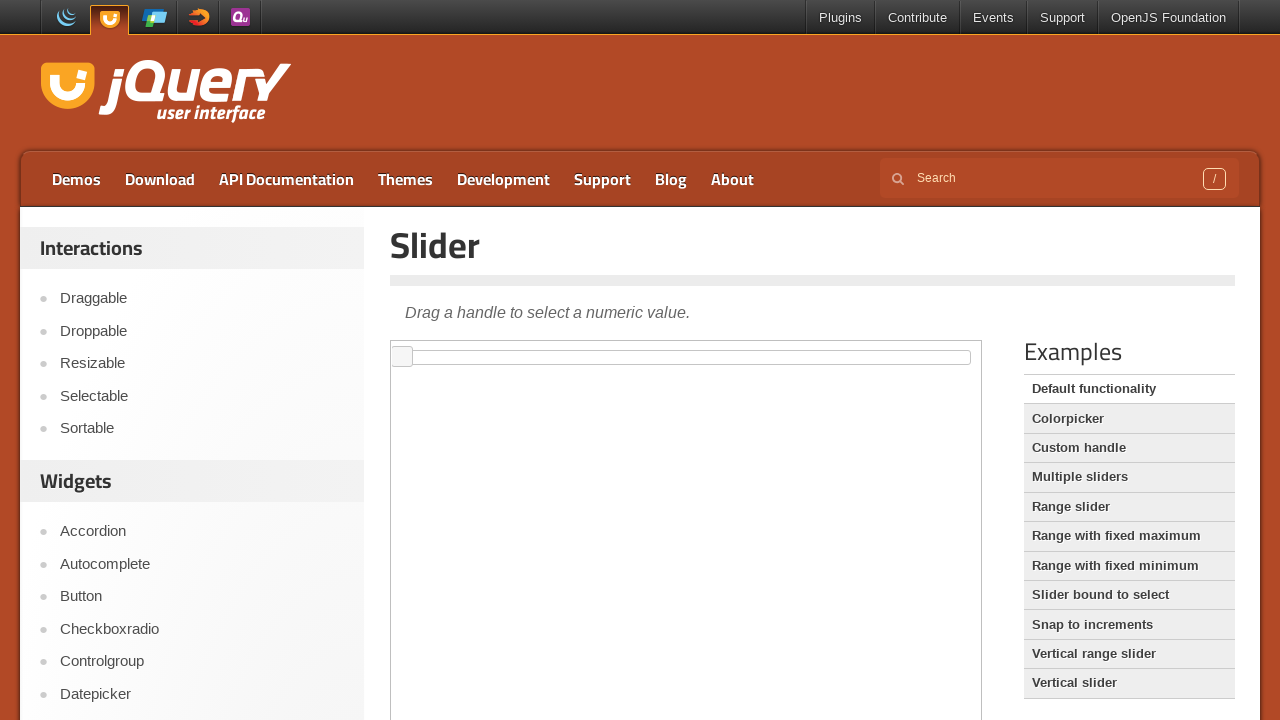

Clicked on slider handle to focus it at (402, 357) on iframe.demo-frame >> internal:control=enter-frame >> span.ui-slider-handle
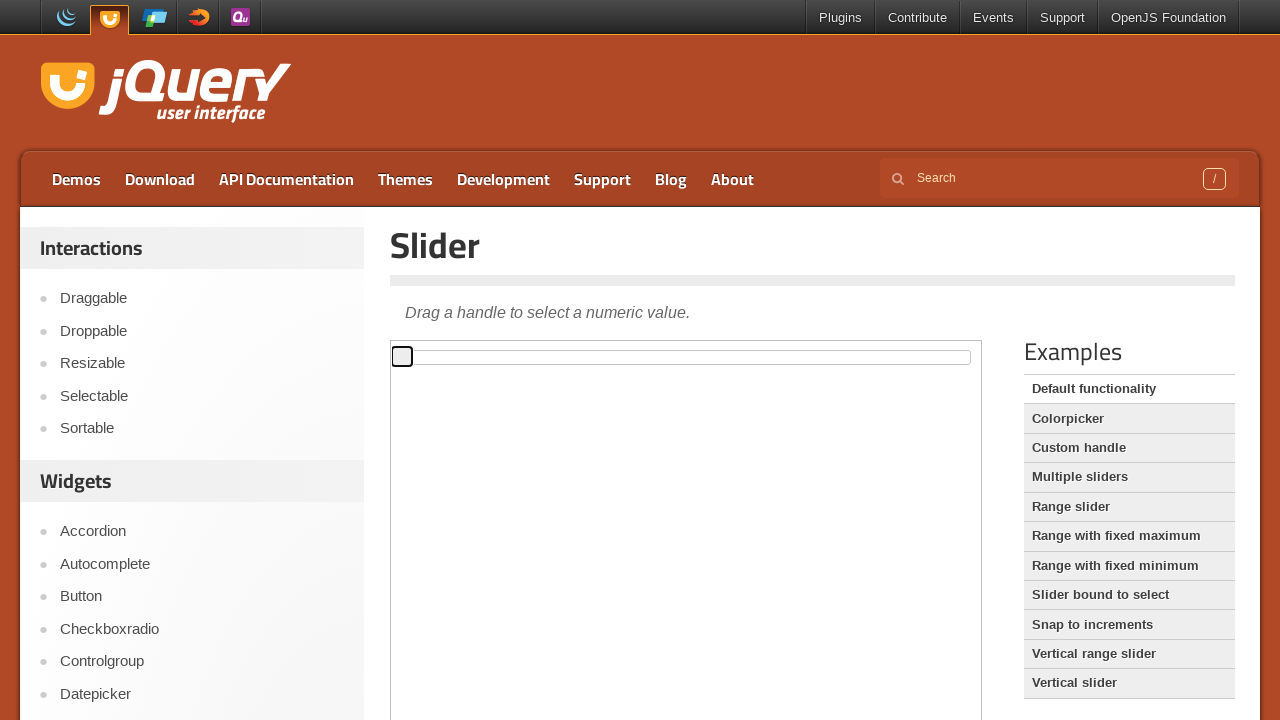

Pressed ArrowRight key to move slider right (press 1/101) on iframe.demo-frame >> internal:control=enter-frame >> span.ui-slider-handle
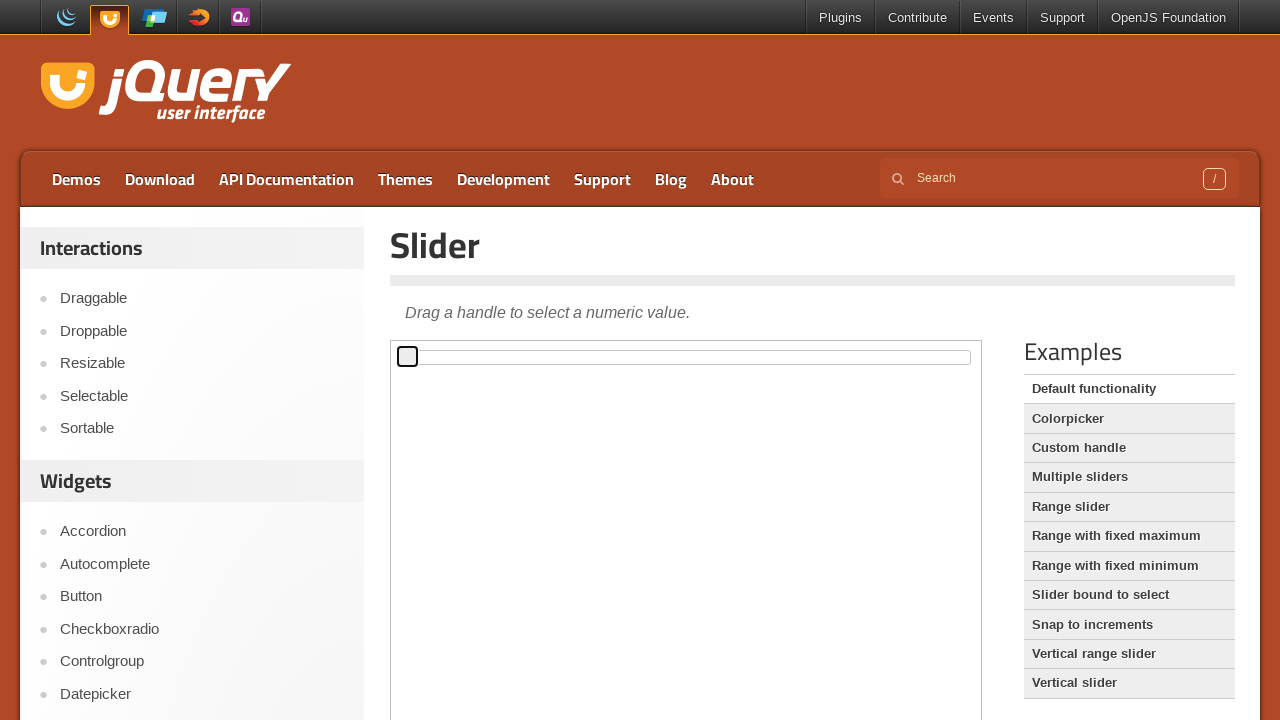

Pressed ArrowRight key to move slider right (press 2/101) on iframe.demo-frame >> internal:control=enter-frame >> span.ui-slider-handle
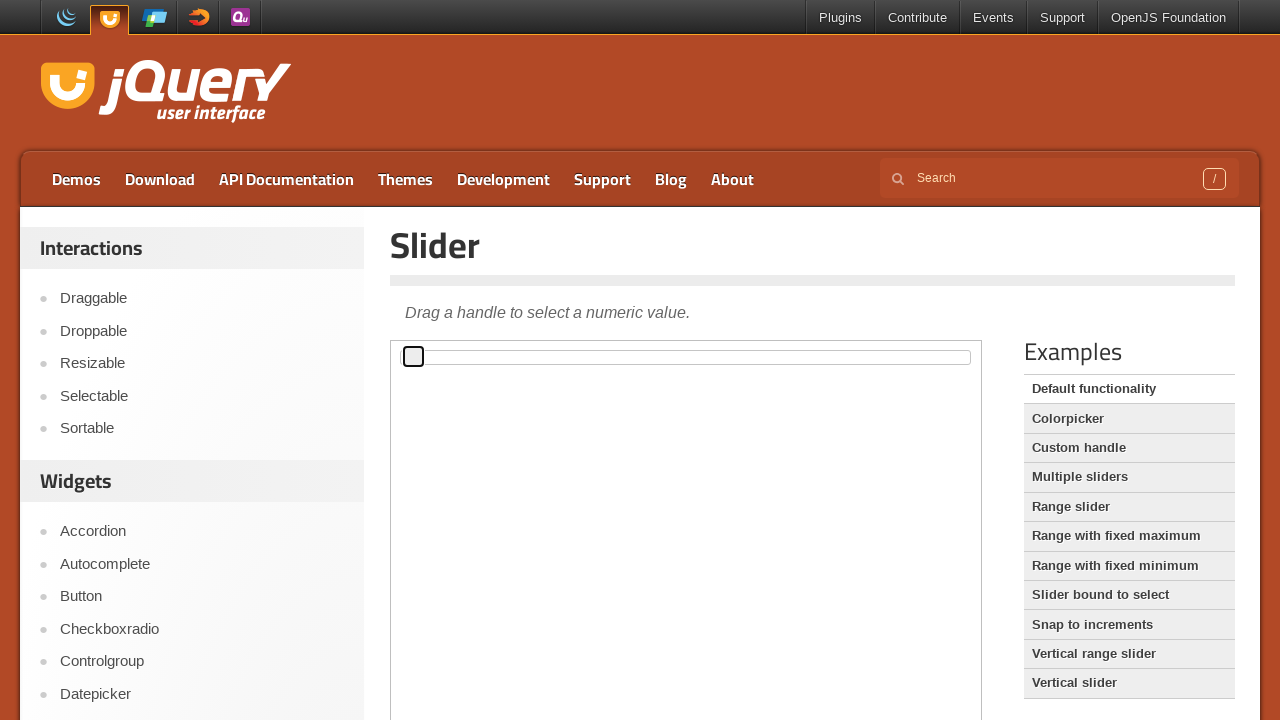

Pressed ArrowRight key to move slider right (press 3/101) on iframe.demo-frame >> internal:control=enter-frame >> span.ui-slider-handle
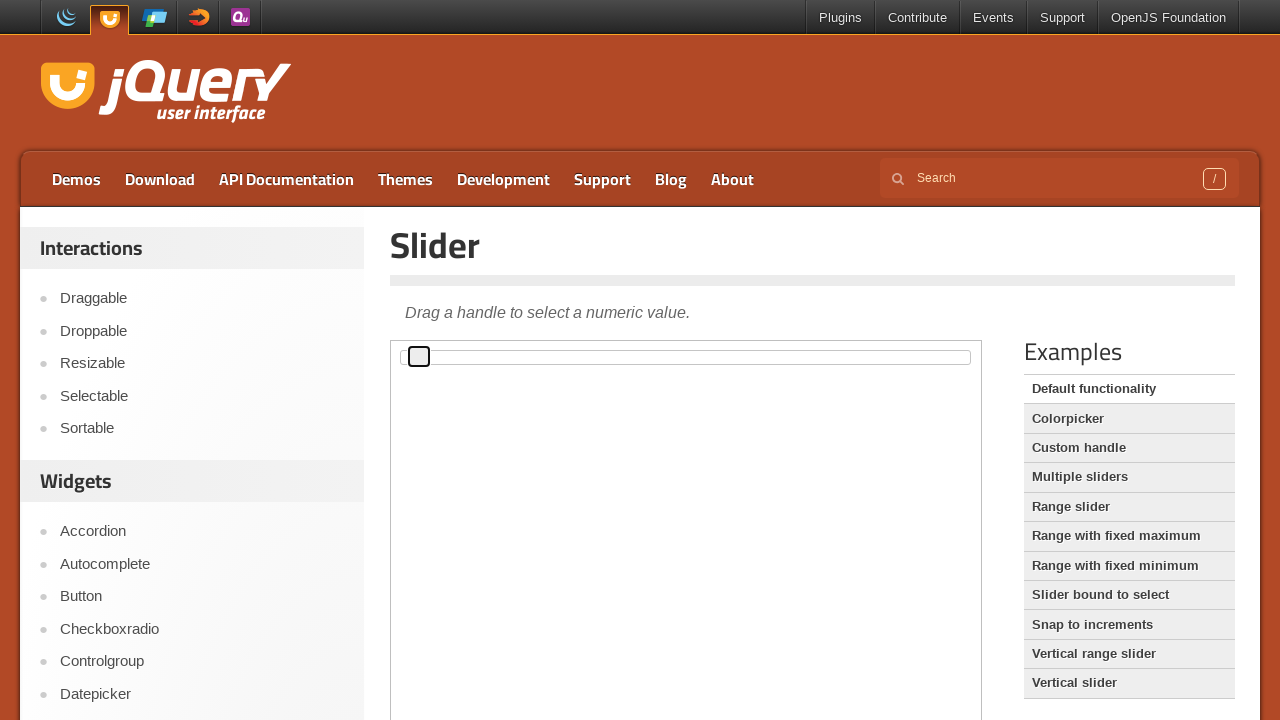

Pressed ArrowRight key to move slider right (press 4/101) on iframe.demo-frame >> internal:control=enter-frame >> span.ui-slider-handle
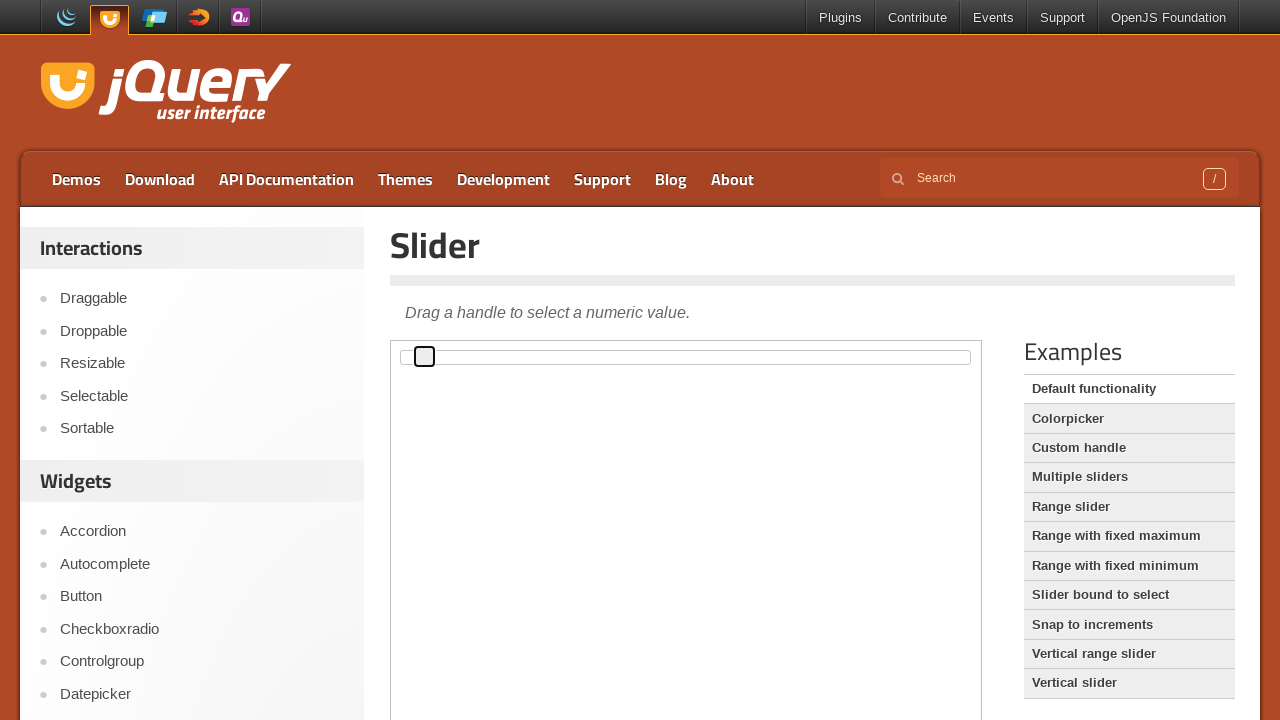

Pressed ArrowRight key to move slider right (press 5/101) on iframe.demo-frame >> internal:control=enter-frame >> span.ui-slider-handle
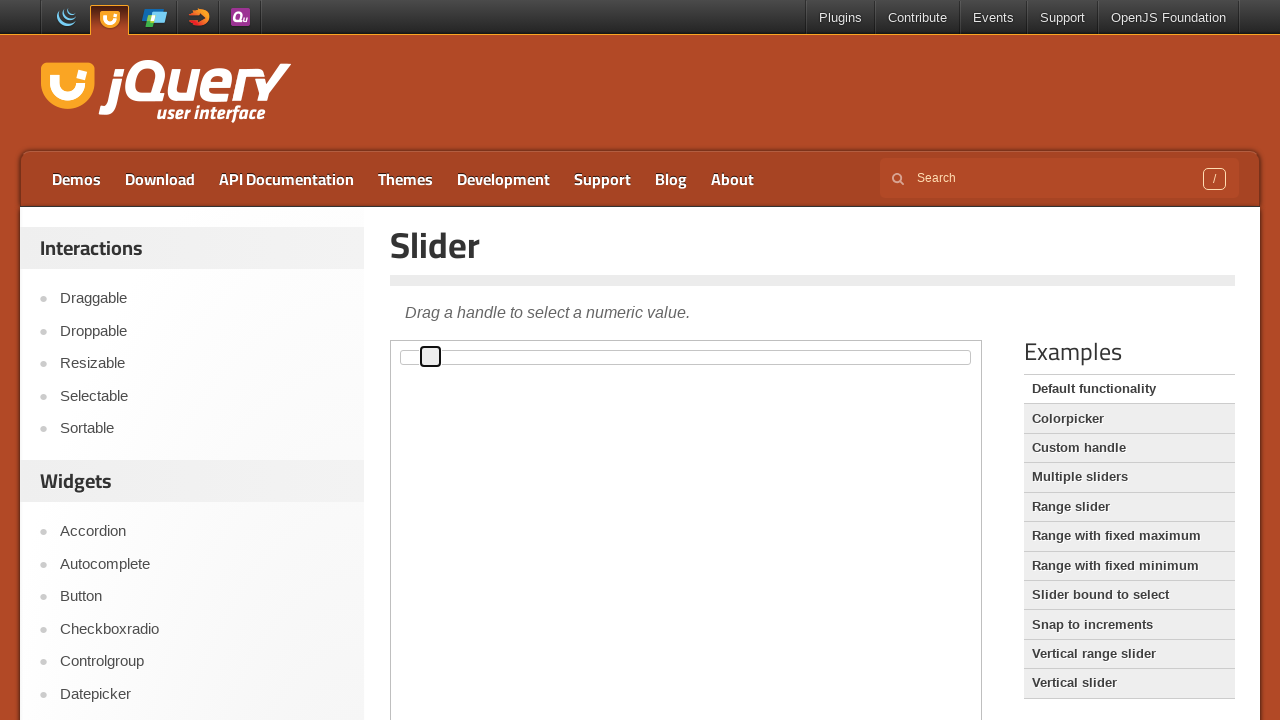

Pressed ArrowRight key to move slider right (press 6/101) on iframe.demo-frame >> internal:control=enter-frame >> span.ui-slider-handle
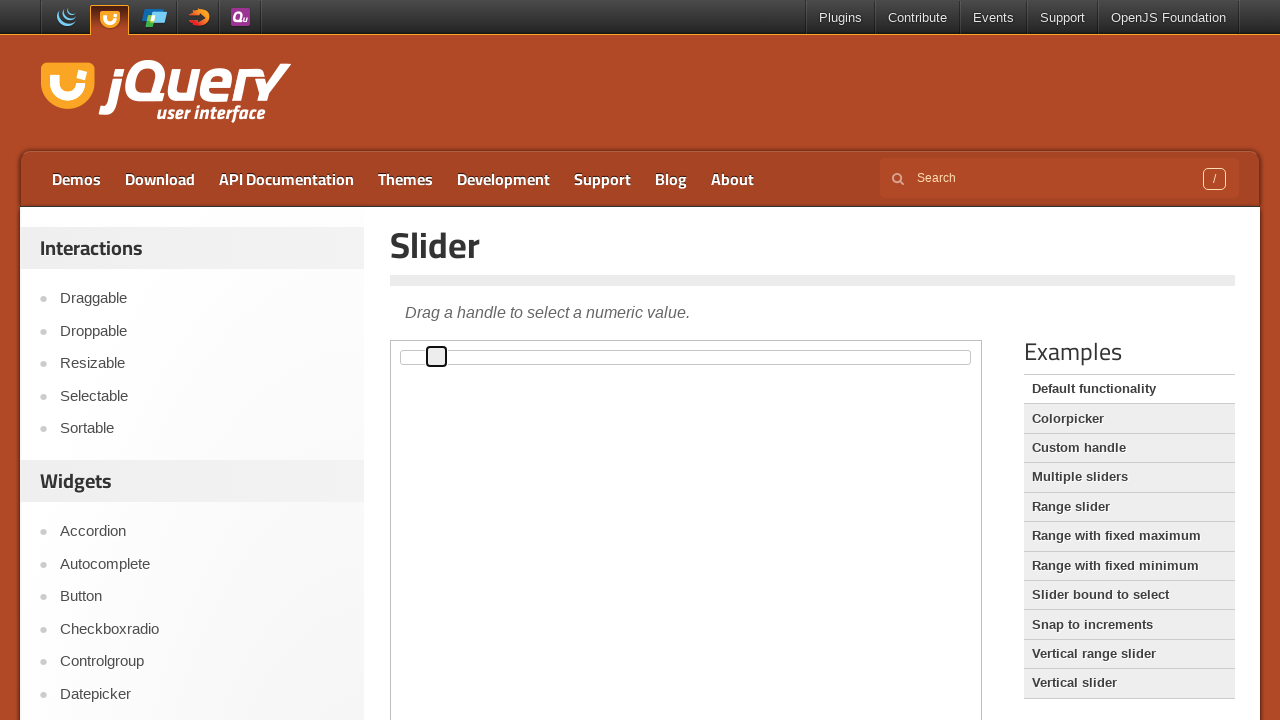

Pressed ArrowRight key to move slider right (press 7/101) on iframe.demo-frame >> internal:control=enter-frame >> span.ui-slider-handle
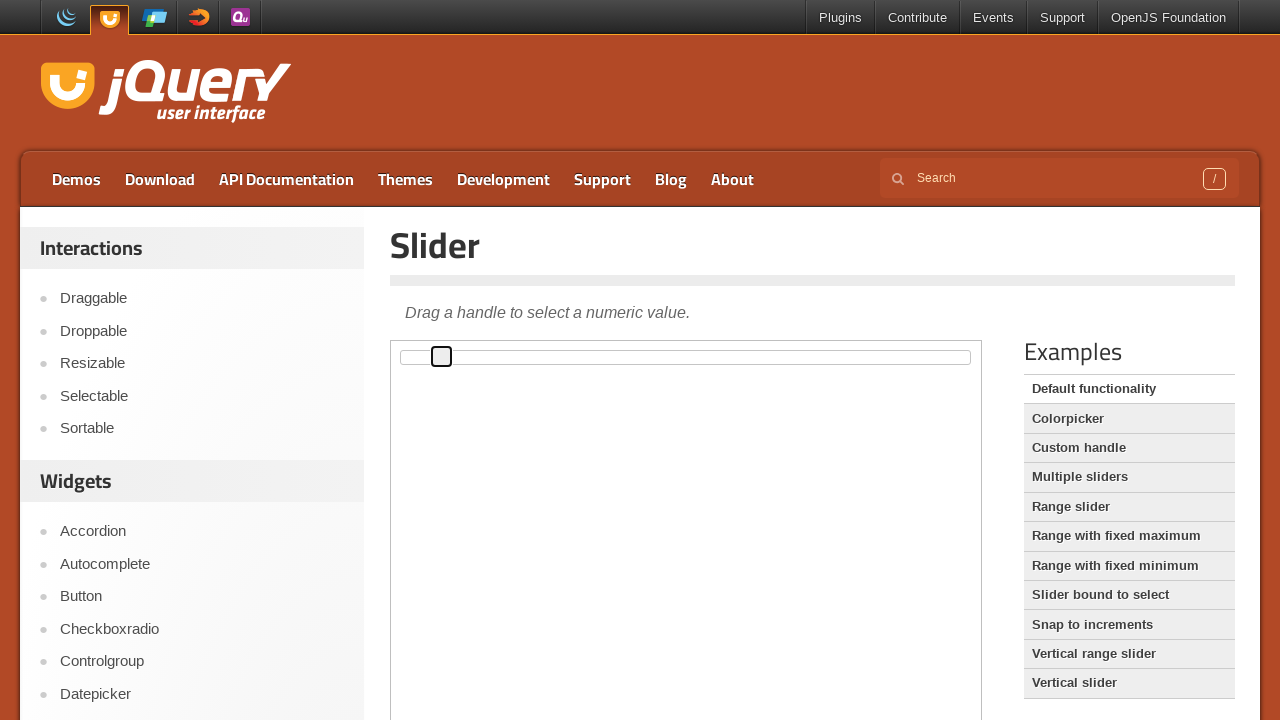

Pressed ArrowRight key to move slider right (press 8/101) on iframe.demo-frame >> internal:control=enter-frame >> span.ui-slider-handle
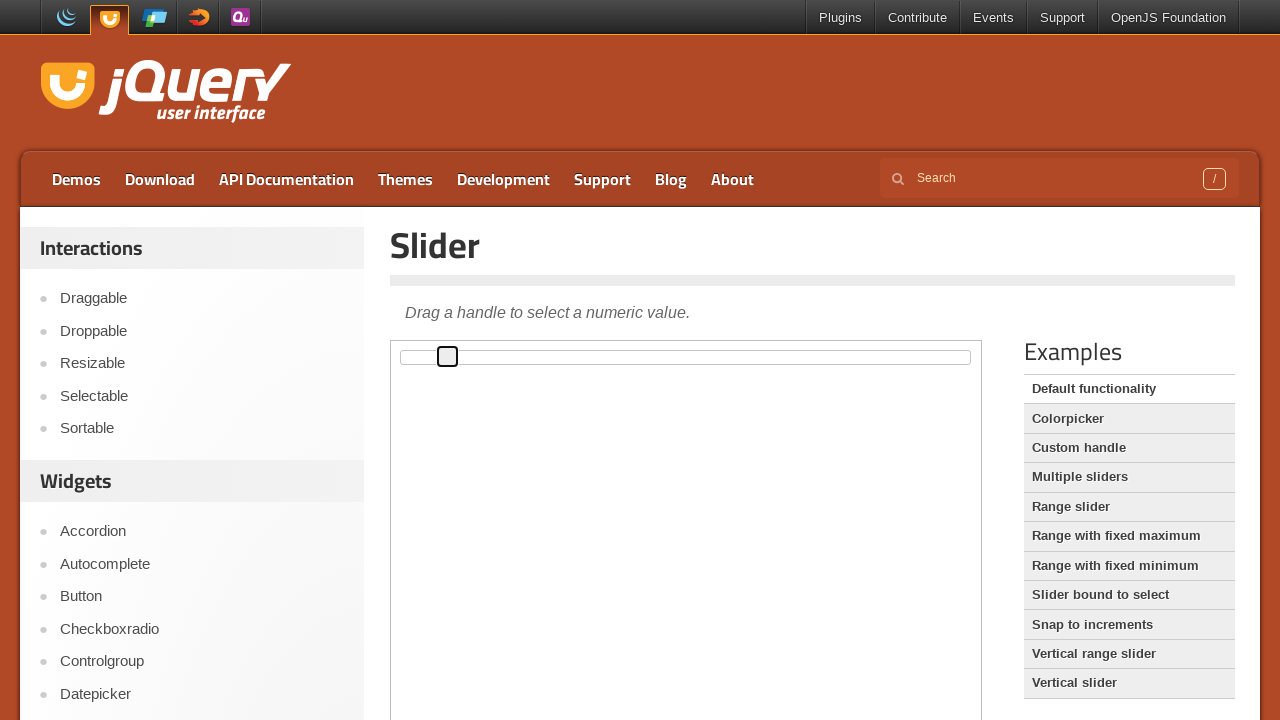

Pressed ArrowRight key to move slider right (press 9/101) on iframe.demo-frame >> internal:control=enter-frame >> span.ui-slider-handle
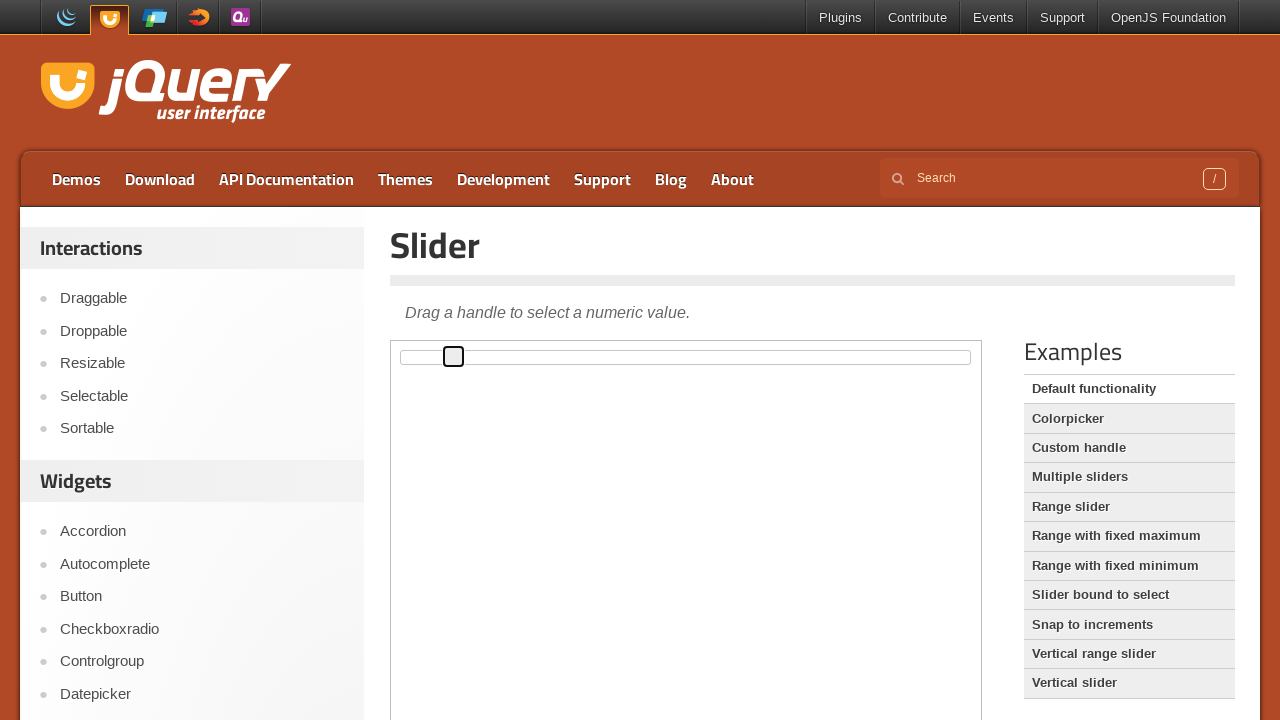

Pressed ArrowRight key to move slider right (press 10/101) on iframe.demo-frame >> internal:control=enter-frame >> span.ui-slider-handle
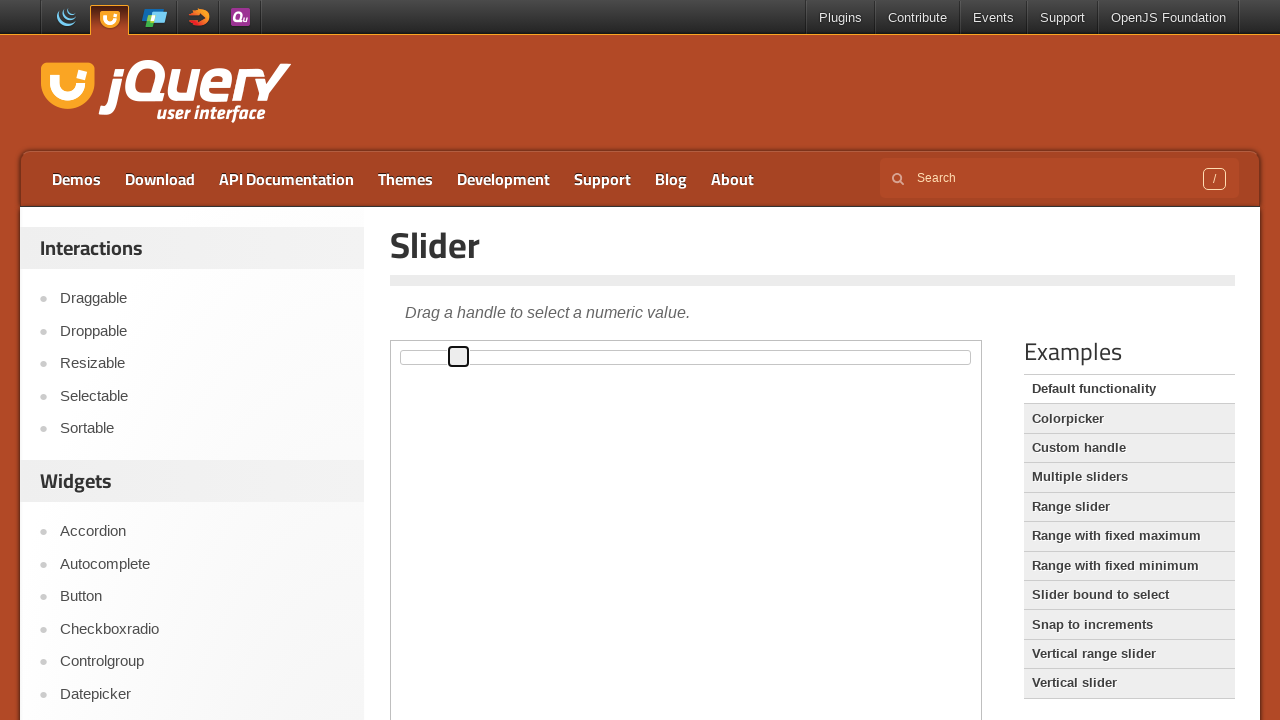

Pressed ArrowRight key to move slider right (press 11/101) on iframe.demo-frame >> internal:control=enter-frame >> span.ui-slider-handle
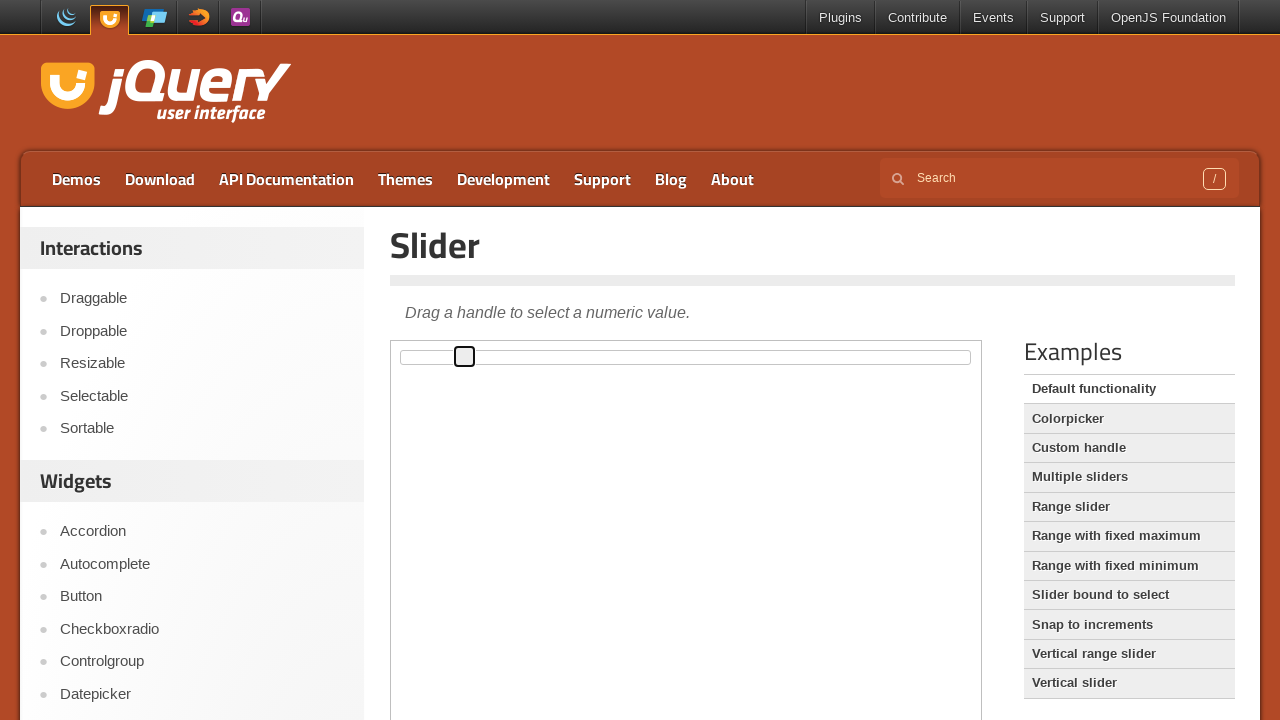

Pressed ArrowRight key to move slider right (press 12/101) on iframe.demo-frame >> internal:control=enter-frame >> span.ui-slider-handle
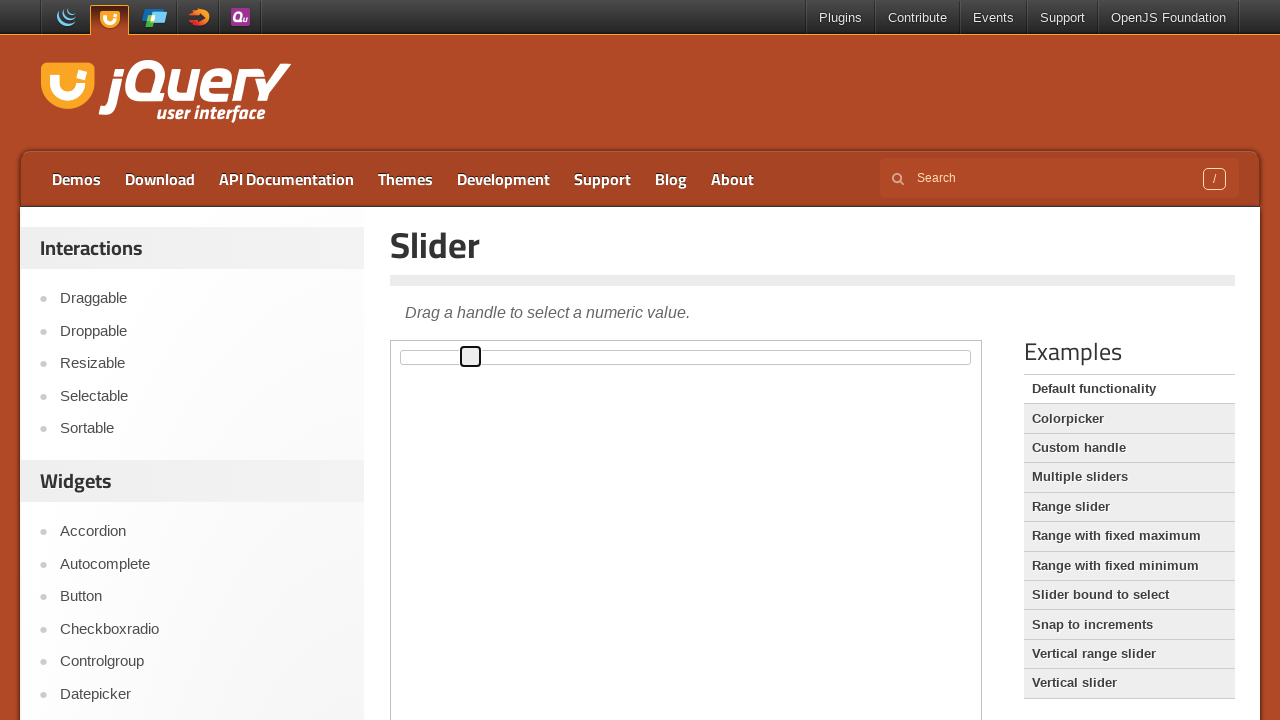

Pressed ArrowRight key to move slider right (press 13/101) on iframe.demo-frame >> internal:control=enter-frame >> span.ui-slider-handle
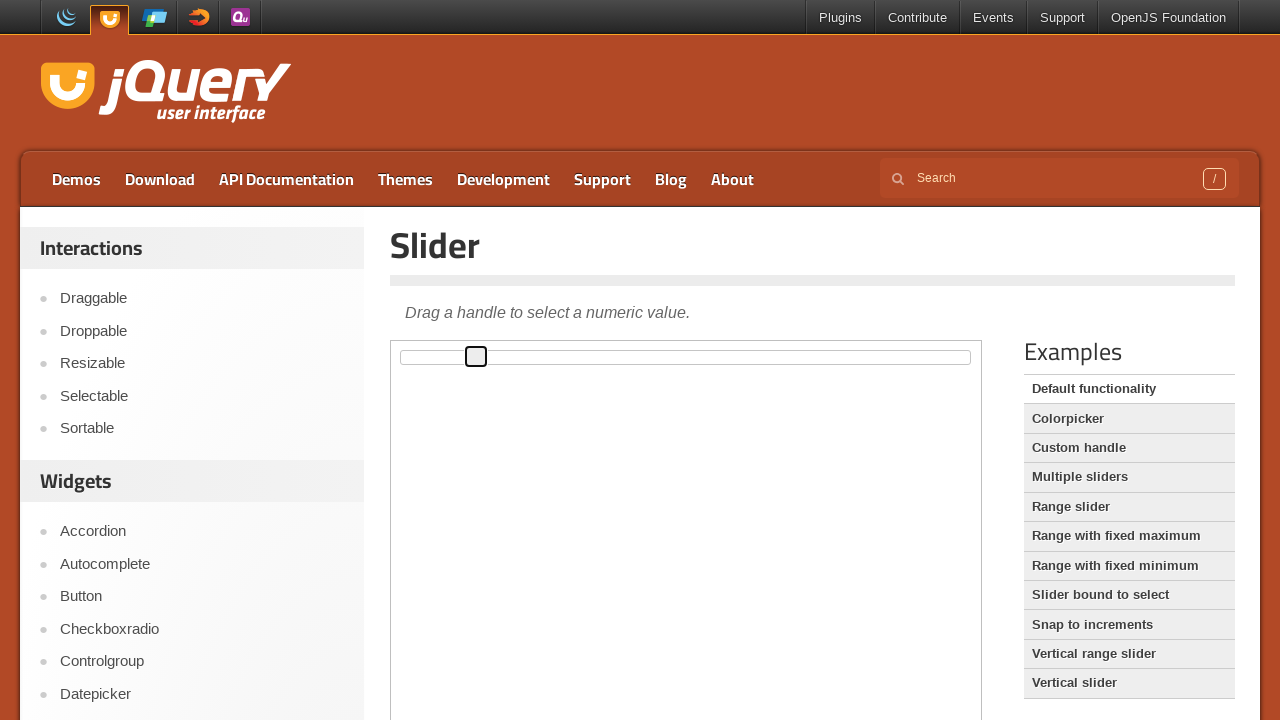

Pressed ArrowRight key to move slider right (press 14/101) on iframe.demo-frame >> internal:control=enter-frame >> span.ui-slider-handle
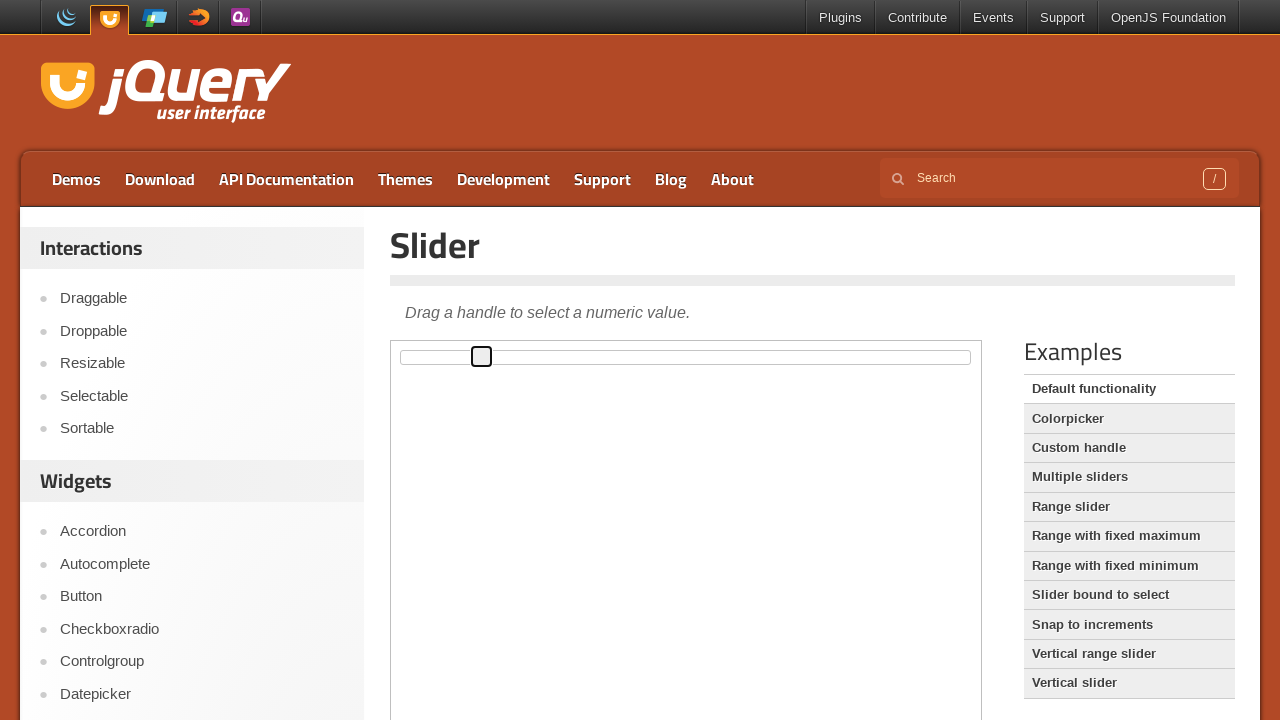

Pressed ArrowRight key to move slider right (press 15/101) on iframe.demo-frame >> internal:control=enter-frame >> span.ui-slider-handle
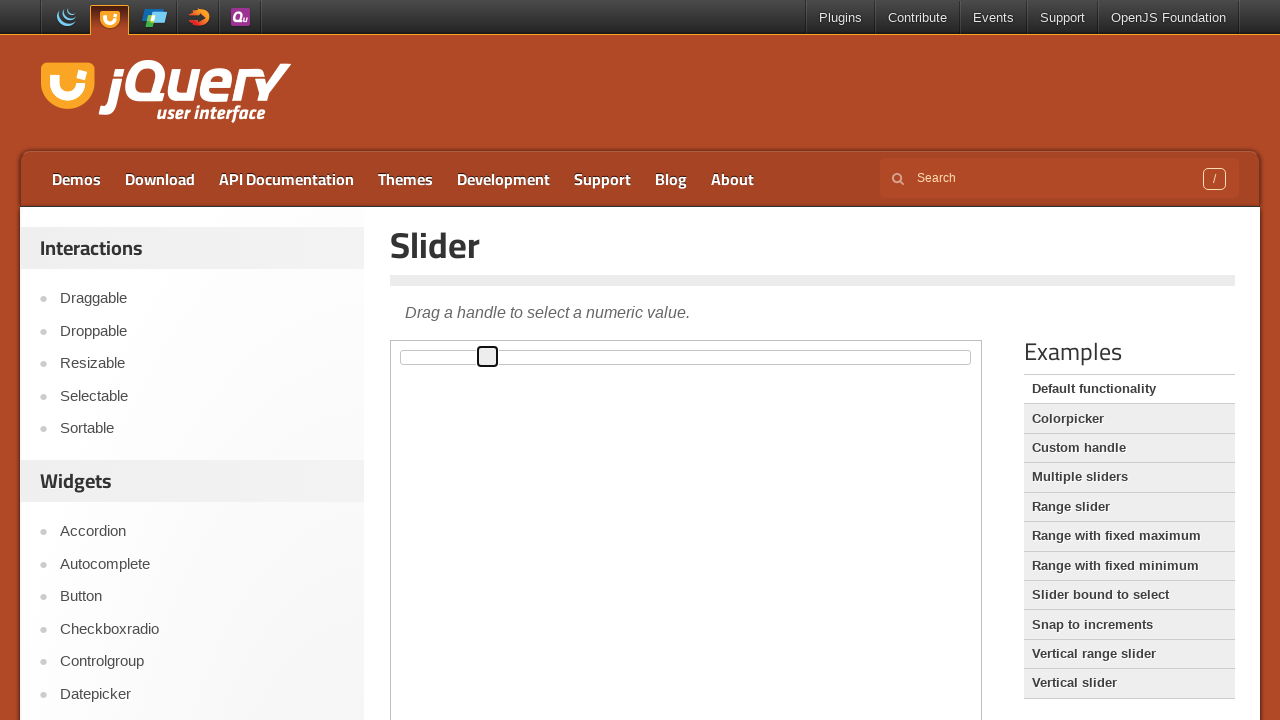

Pressed ArrowRight key to move slider right (press 16/101) on iframe.demo-frame >> internal:control=enter-frame >> span.ui-slider-handle
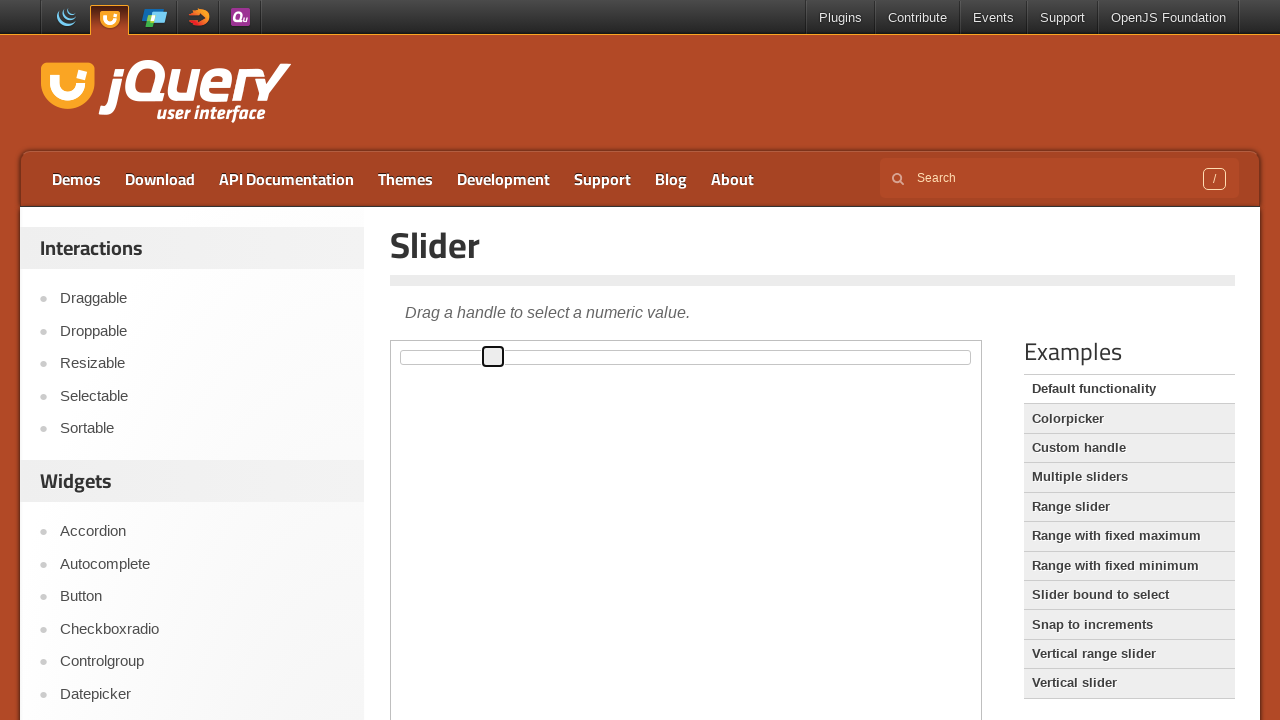

Pressed ArrowRight key to move slider right (press 17/101) on iframe.demo-frame >> internal:control=enter-frame >> span.ui-slider-handle
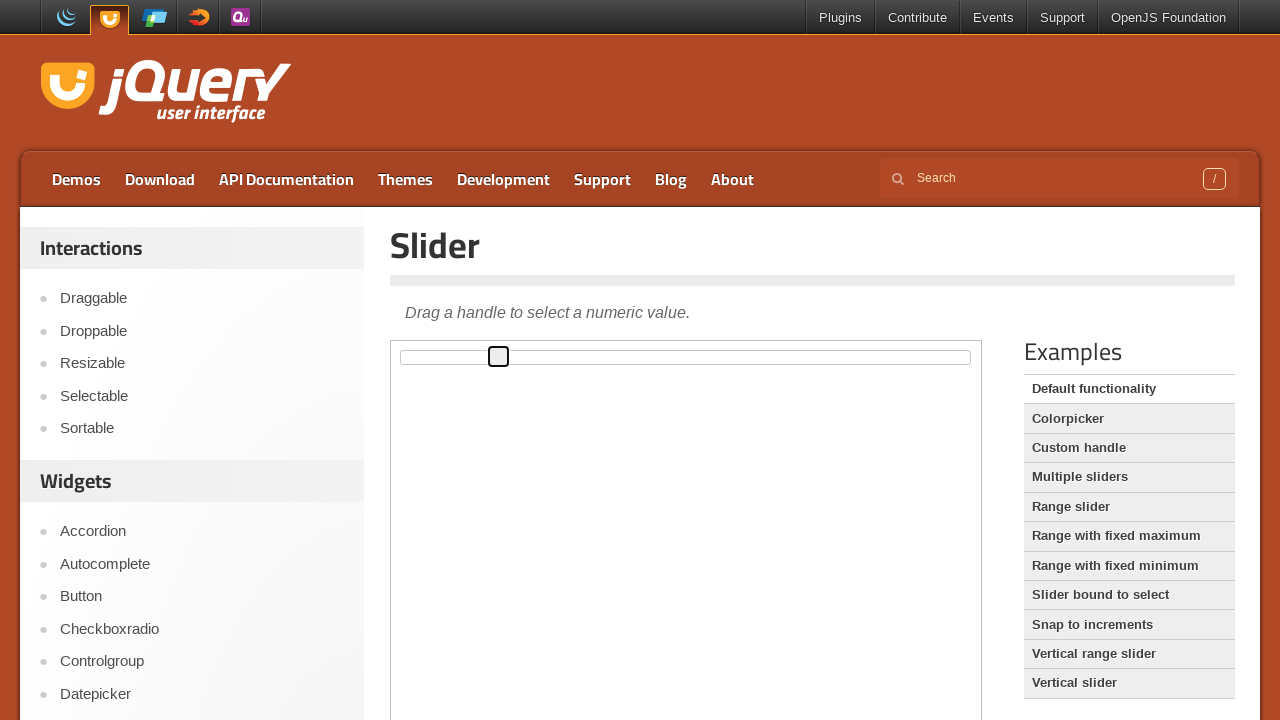

Pressed ArrowRight key to move slider right (press 18/101) on iframe.demo-frame >> internal:control=enter-frame >> span.ui-slider-handle
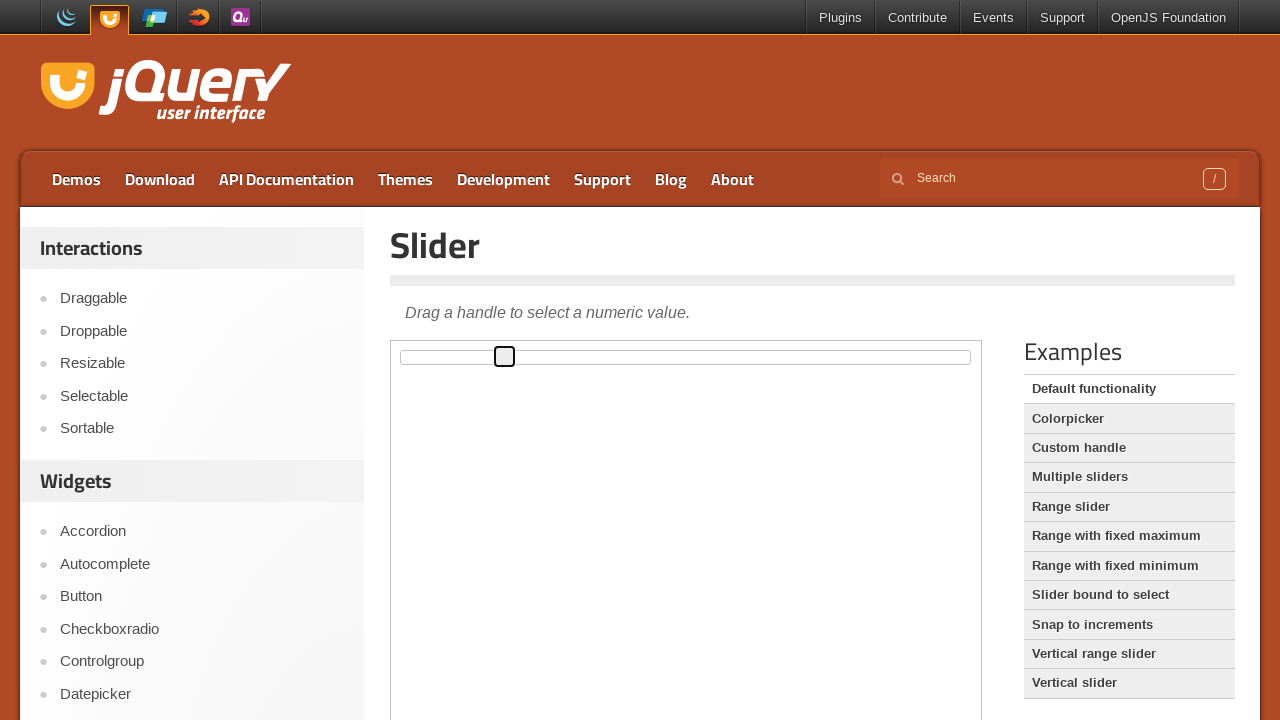

Pressed ArrowRight key to move slider right (press 19/101) on iframe.demo-frame >> internal:control=enter-frame >> span.ui-slider-handle
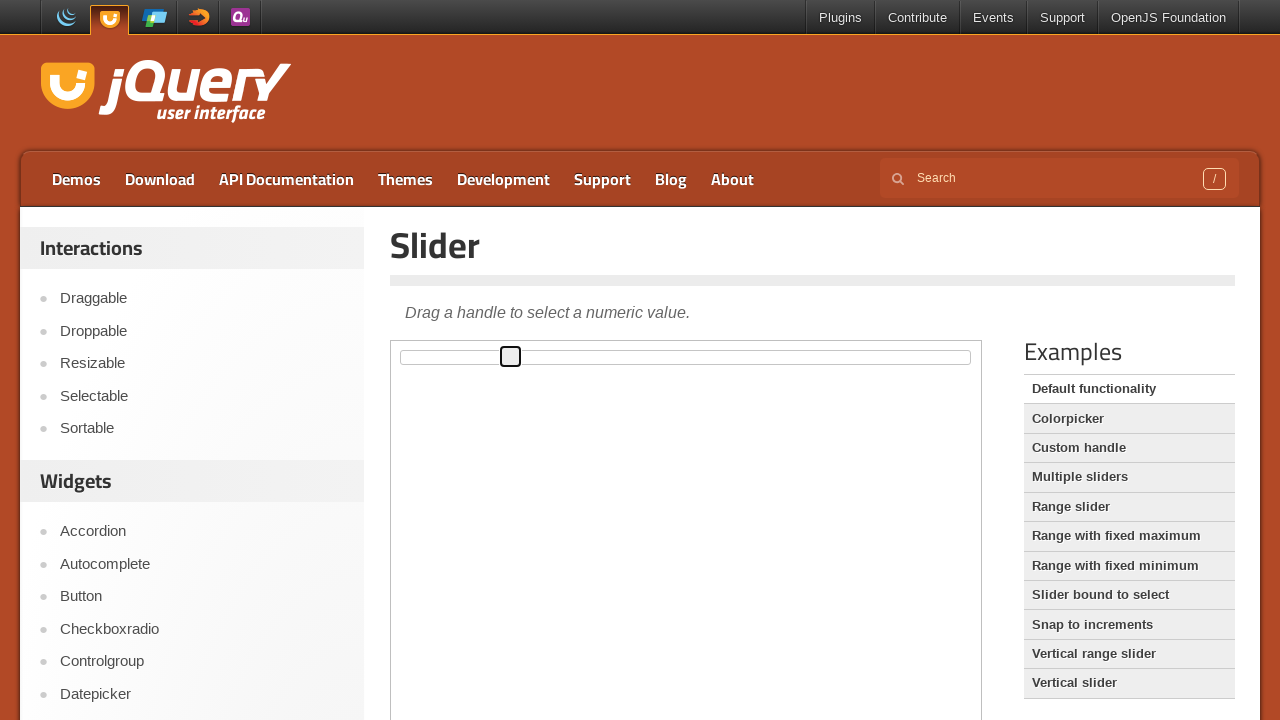

Pressed ArrowRight key to move slider right (press 20/101) on iframe.demo-frame >> internal:control=enter-frame >> span.ui-slider-handle
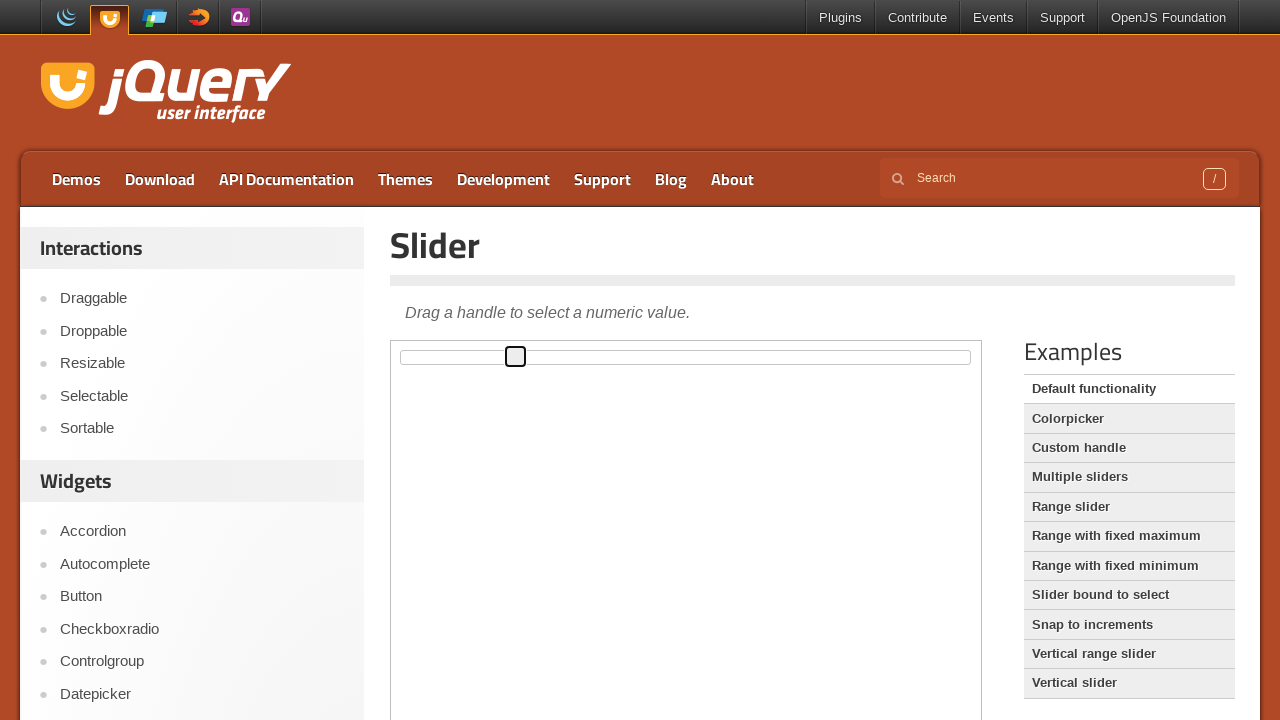

Pressed ArrowRight key to move slider right (press 21/101) on iframe.demo-frame >> internal:control=enter-frame >> span.ui-slider-handle
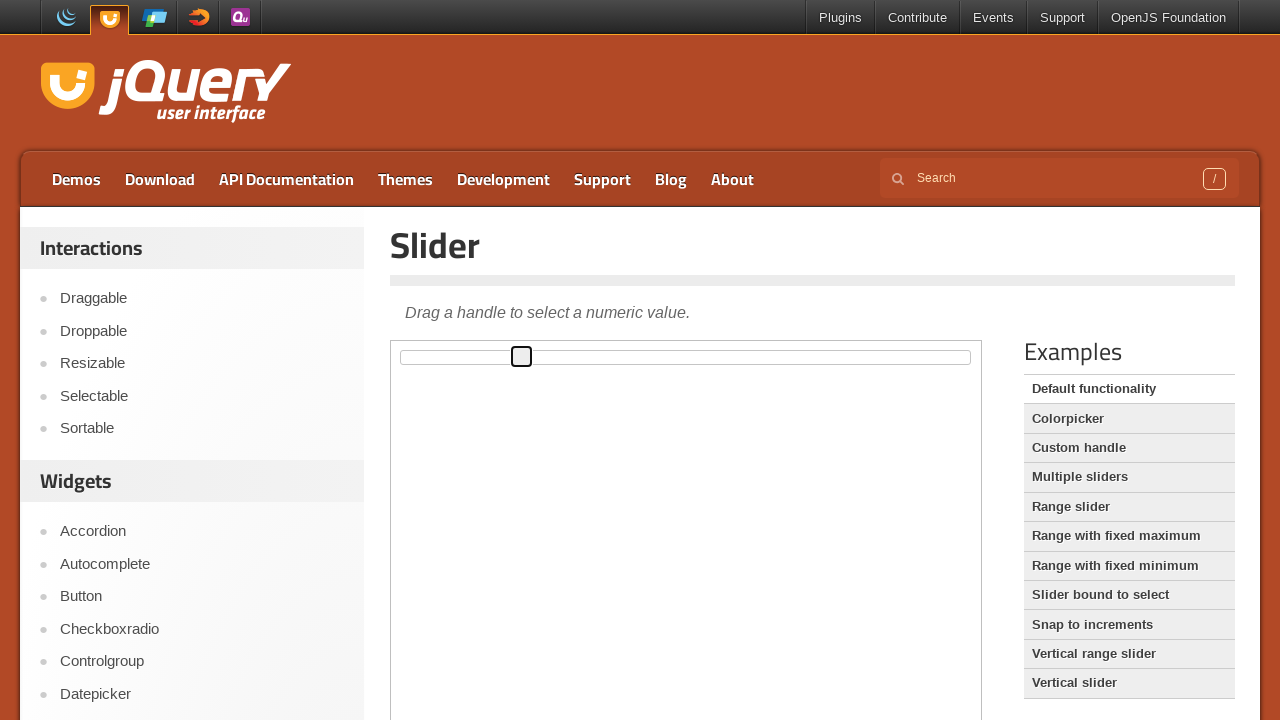

Pressed ArrowRight key to move slider right (press 22/101) on iframe.demo-frame >> internal:control=enter-frame >> span.ui-slider-handle
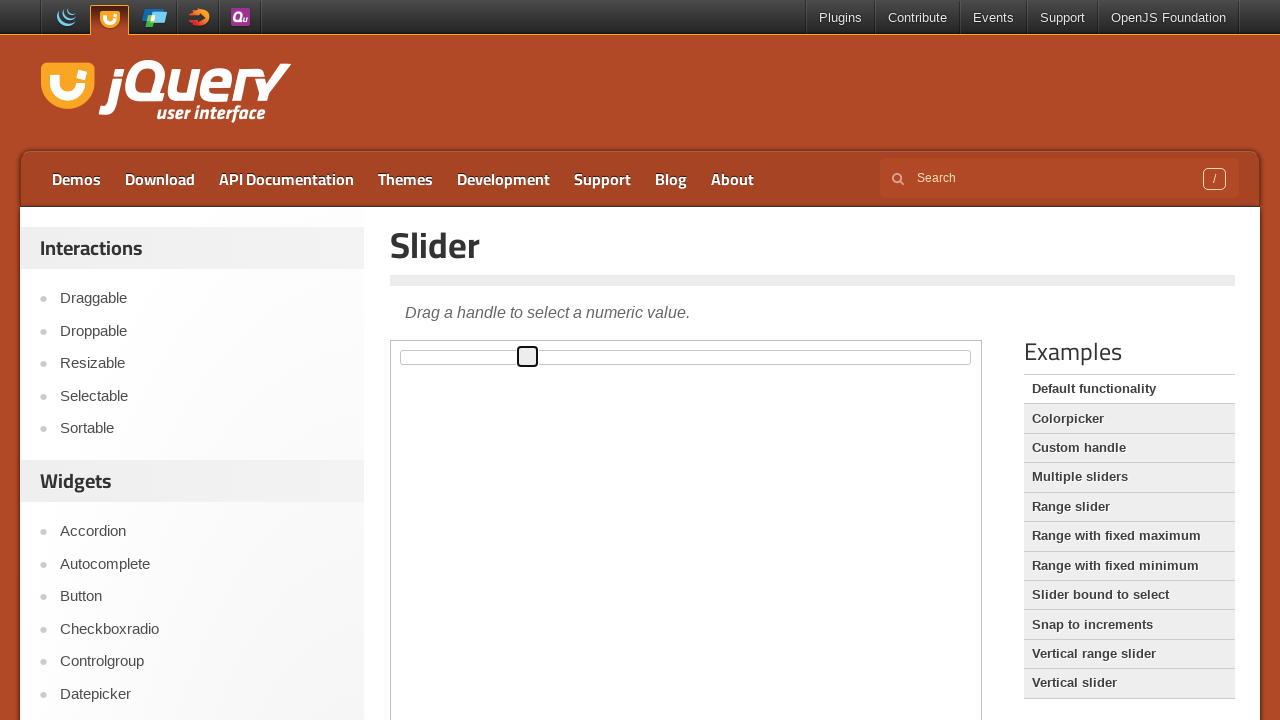

Pressed ArrowRight key to move slider right (press 23/101) on iframe.demo-frame >> internal:control=enter-frame >> span.ui-slider-handle
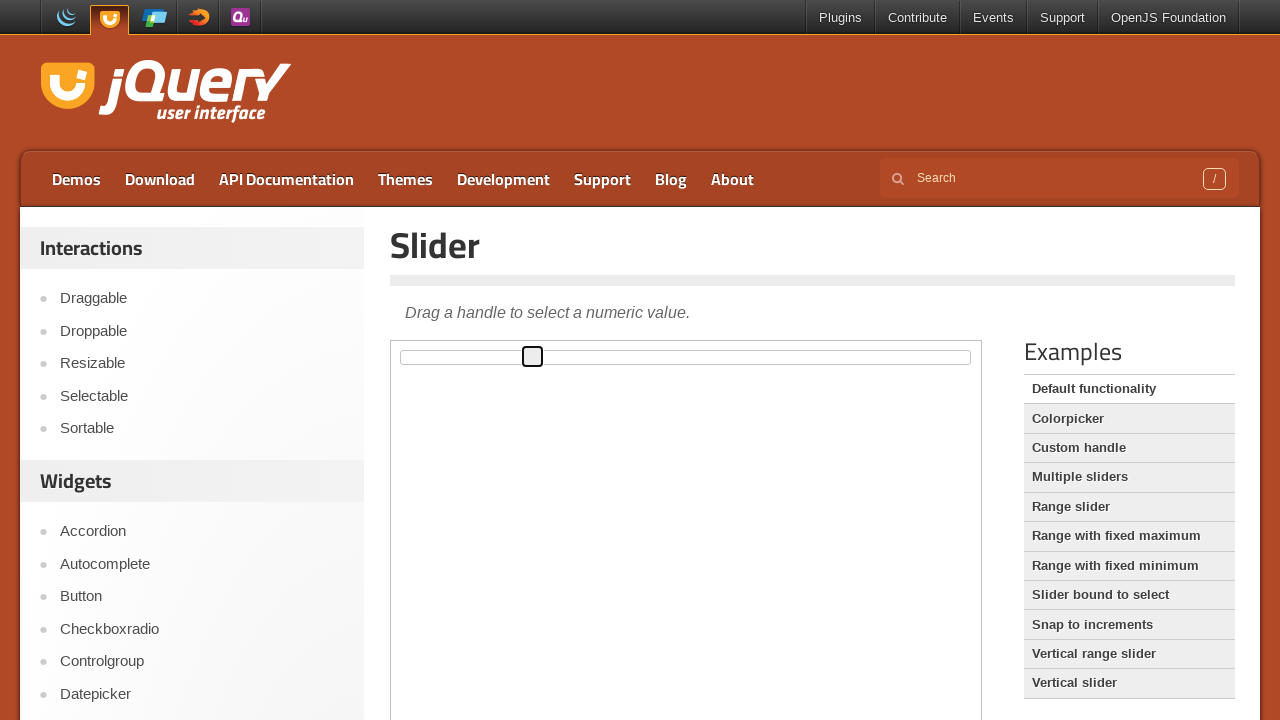

Pressed ArrowRight key to move slider right (press 24/101) on iframe.demo-frame >> internal:control=enter-frame >> span.ui-slider-handle
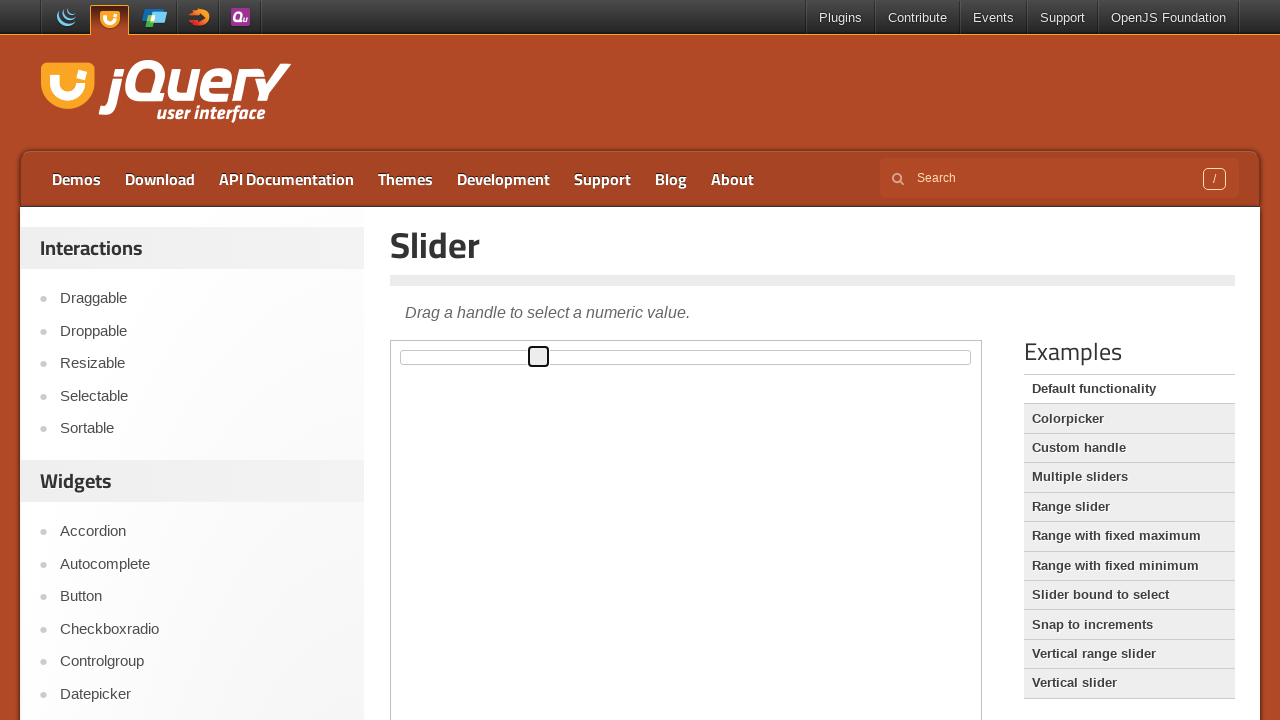

Pressed ArrowRight key to move slider right (press 25/101) on iframe.demo-frame >> internal:control=enter-frame >> span.ui-slider-handle
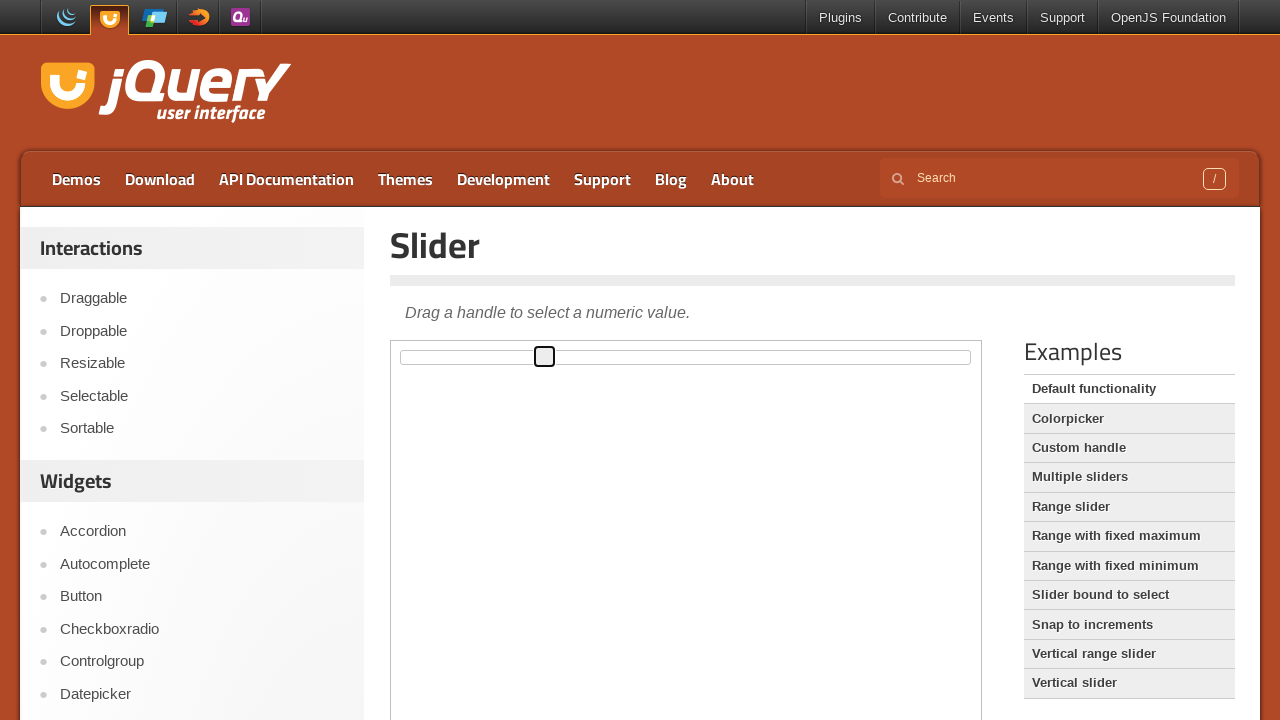

Pressed ArrowRight key to move slider right (press 26/101) on iframe.demo-frame >> internal:control=enter-frame >> span.ui-slider-handle
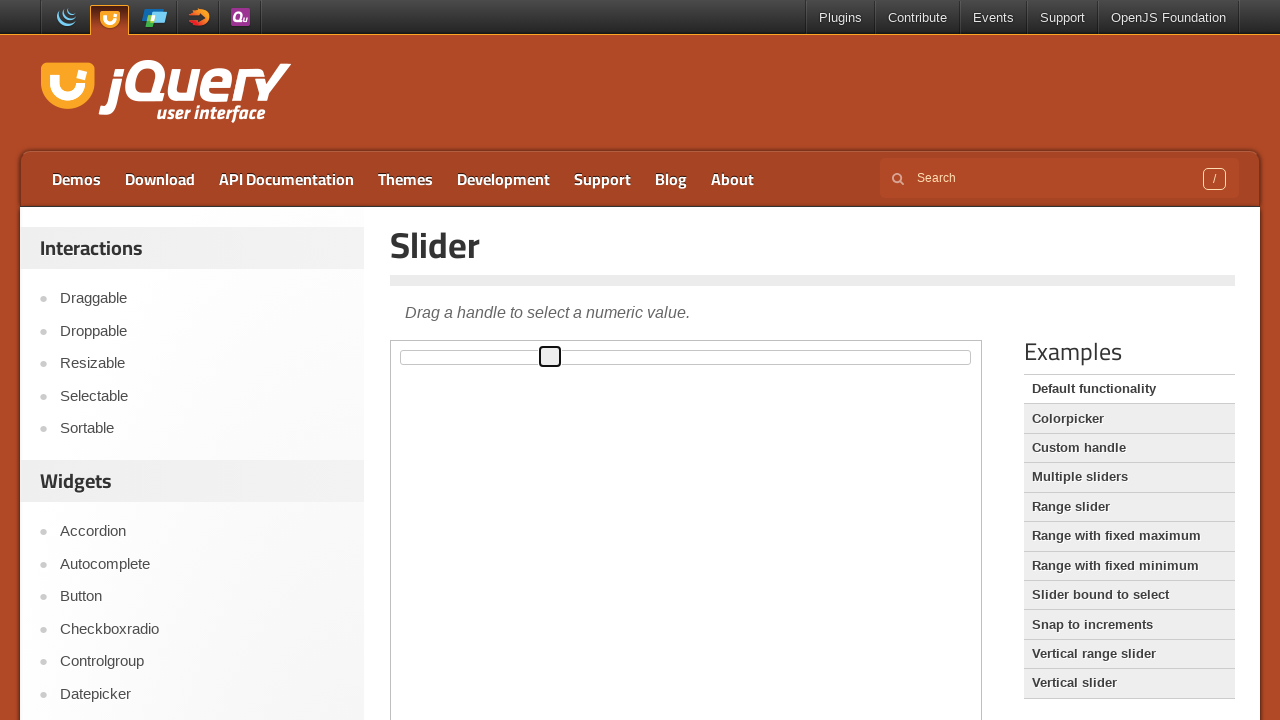

Pressed ArrowRight key to move slider right (press 27/101) on iframe.demo-frame >> internal:control=enter-frame >> span.ui-slider-handle
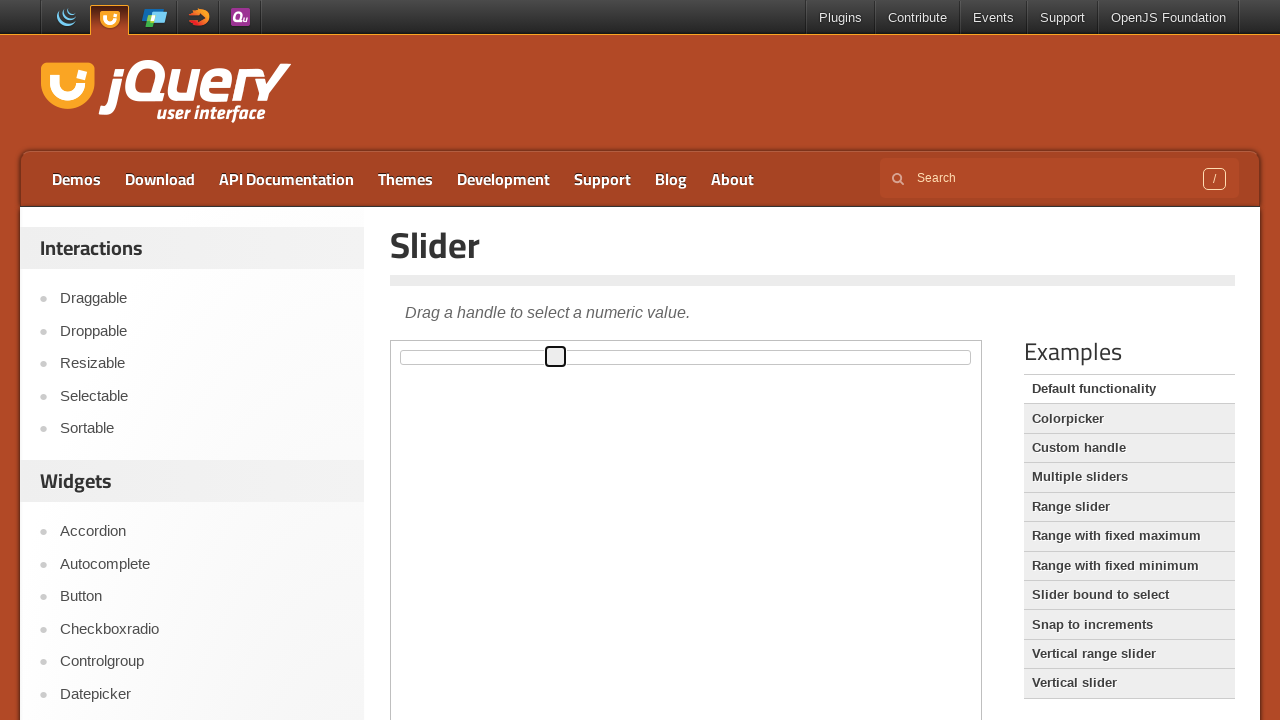

Pressed ArrowRight key to move slider right (press 28/101) on iframe.demo-frame >> internal:control=enter-frame >> span.ui-slider-handle
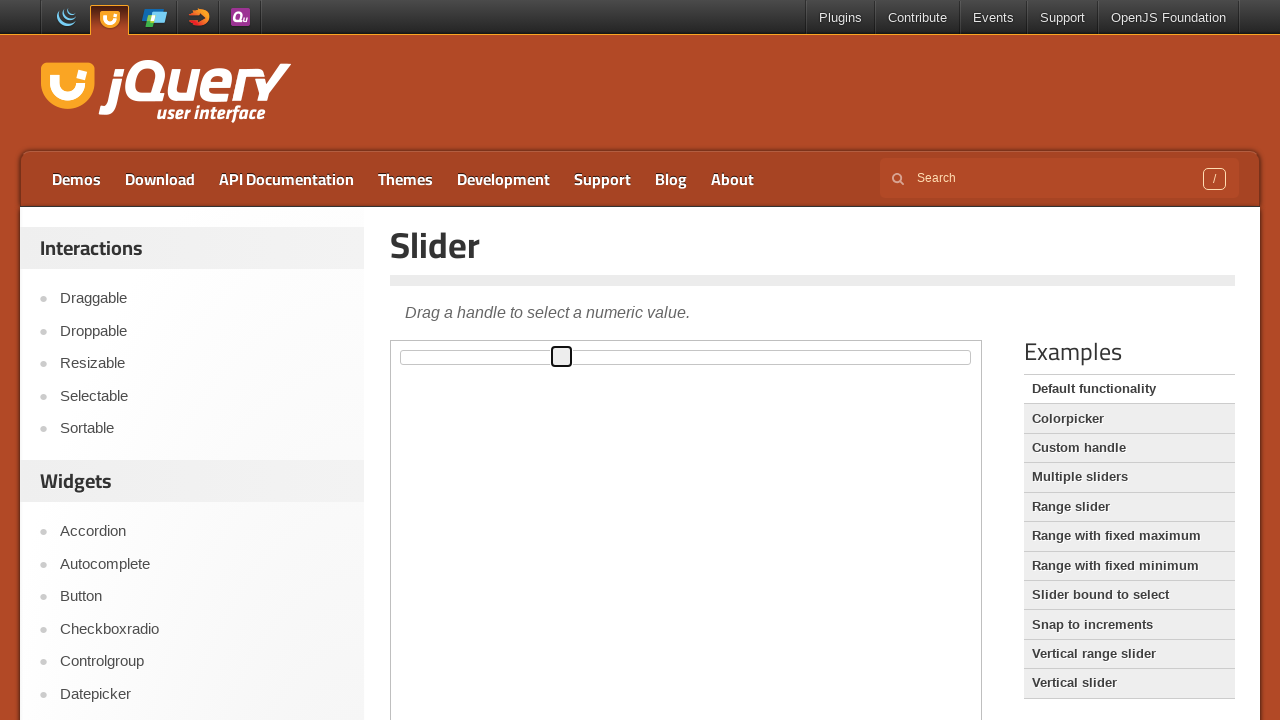

Pressed ArrowRight key to move slider right (press 29/101) on iframe.demo-frame >> internal:control=enter-frame >> span.ui-slider-handle
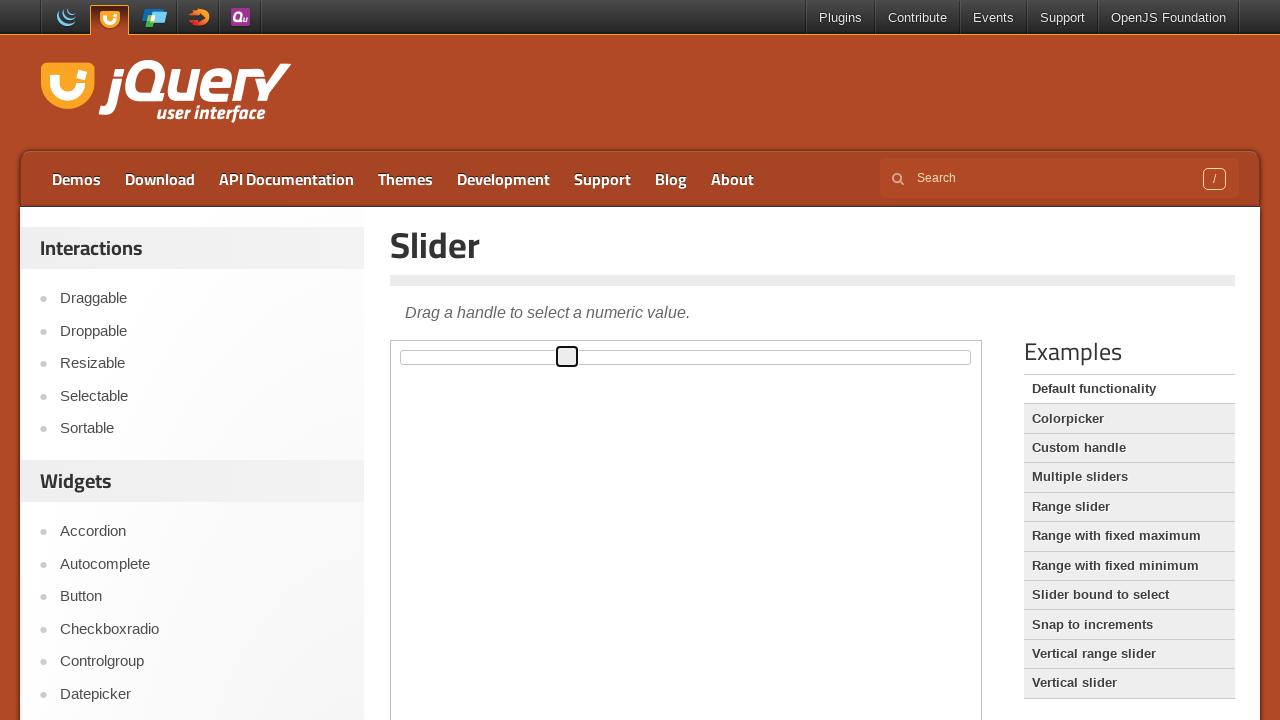

Pressed ArrowRight key to move slider right (press 30/101) on iframe.demo-frame >> internal:control=enter-frame >> span.ui-slider-handle
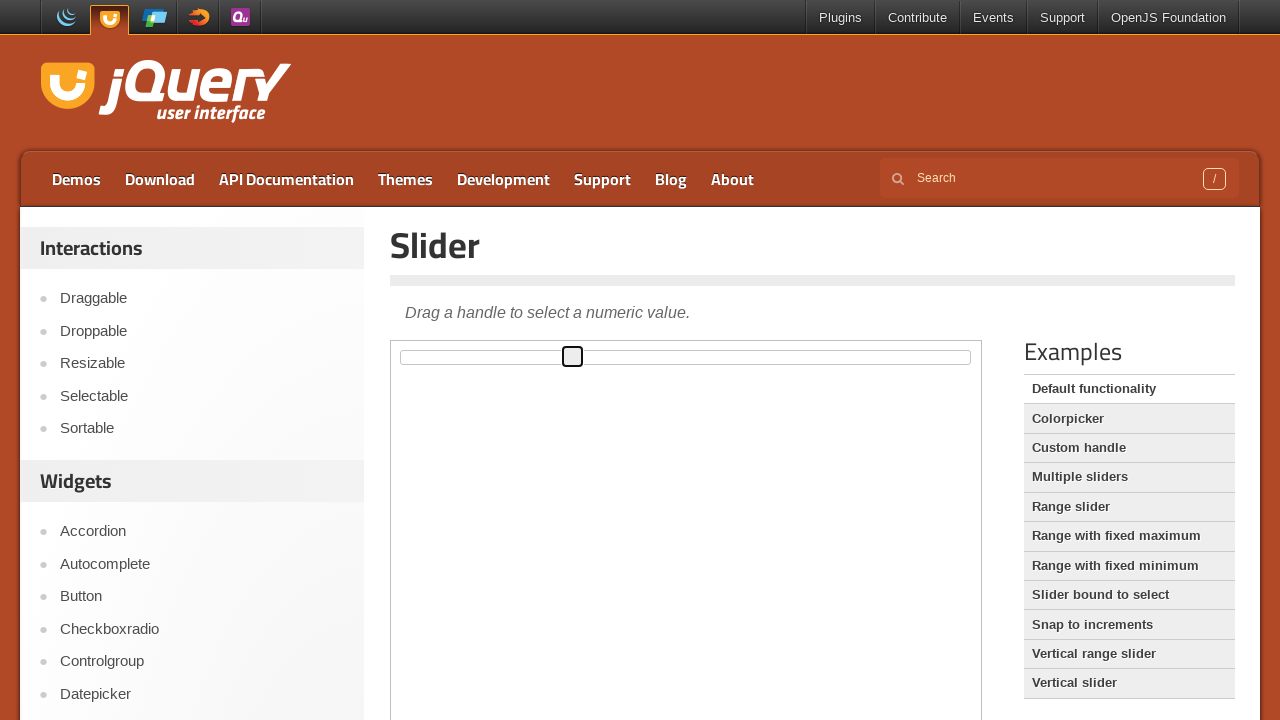

Pressed ArrowRight key to move slider right (press 31/101) on iframe.demo-frame >> internal:control=enter-frame >> span.ui-slider-handle
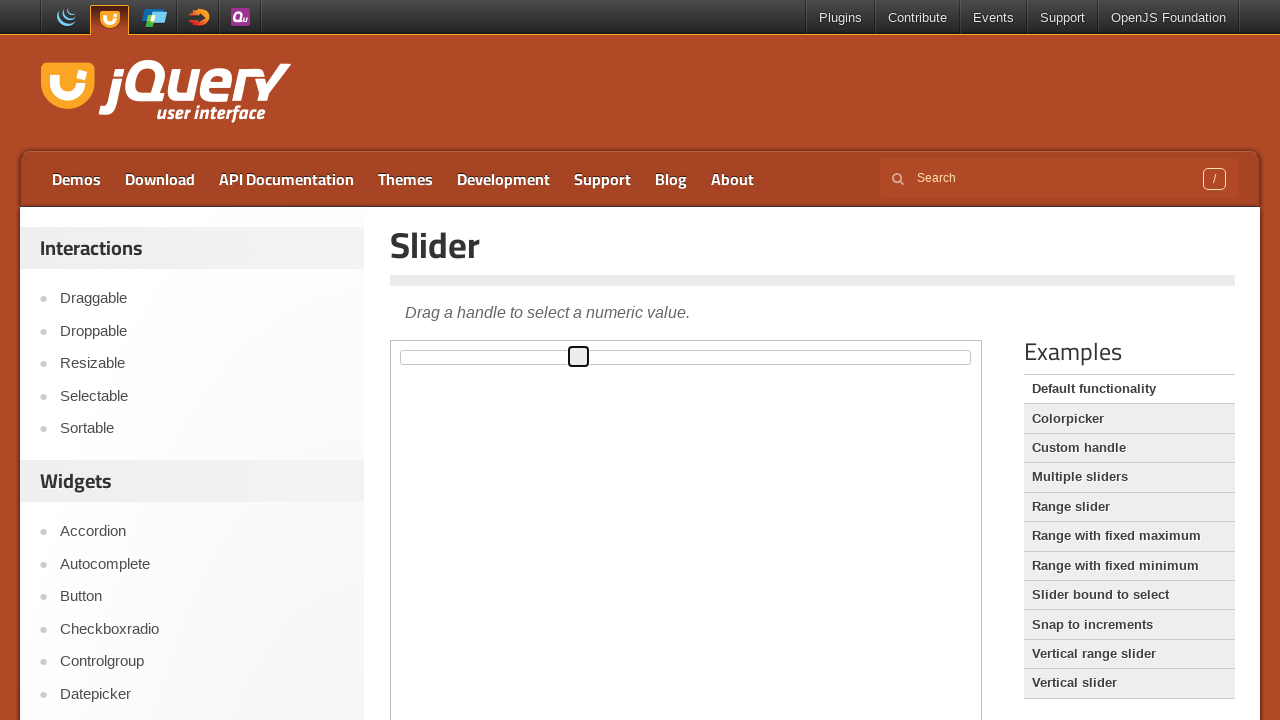

Pressed ArrowRight key to move slider right (press 32/101) on iframe.demo-frame >> internal:control=enter-frame >> span.ui-slider-handle
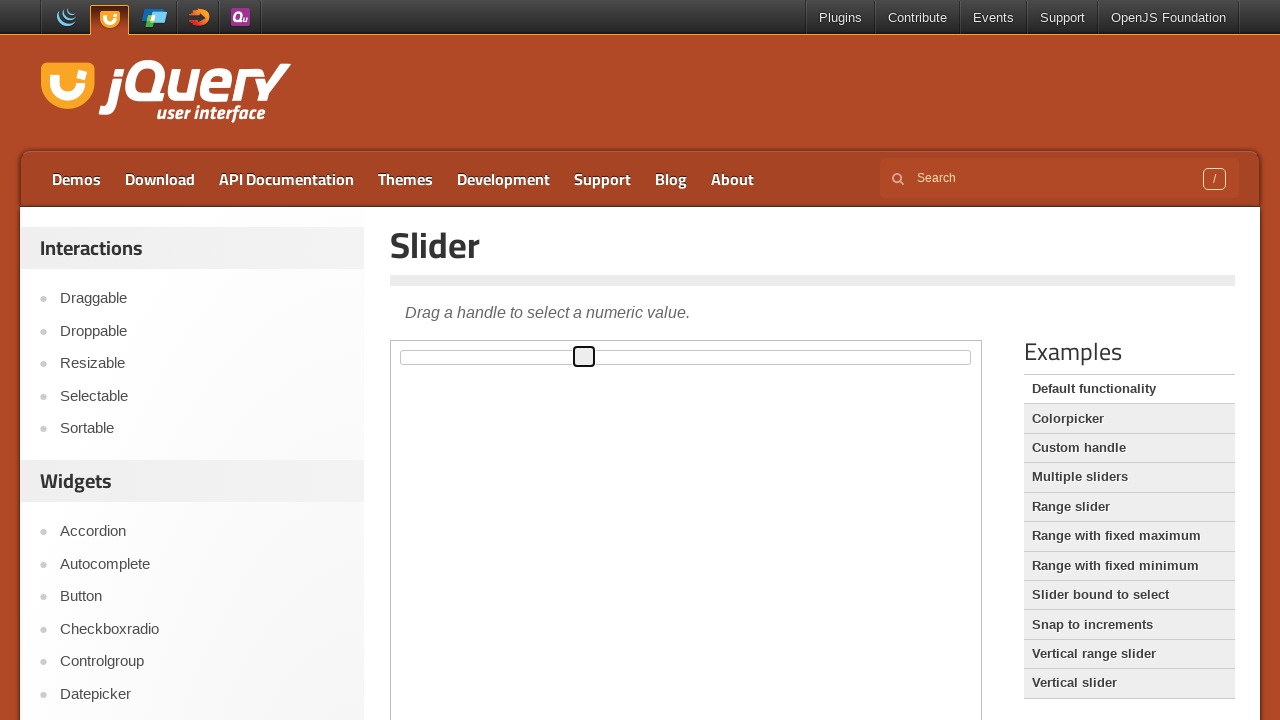

Pressed ArrowRight key to move slider right (press 33/101) on iframe.demo-frame >> internal:control=enter-frame >> span.ui-slider-handle
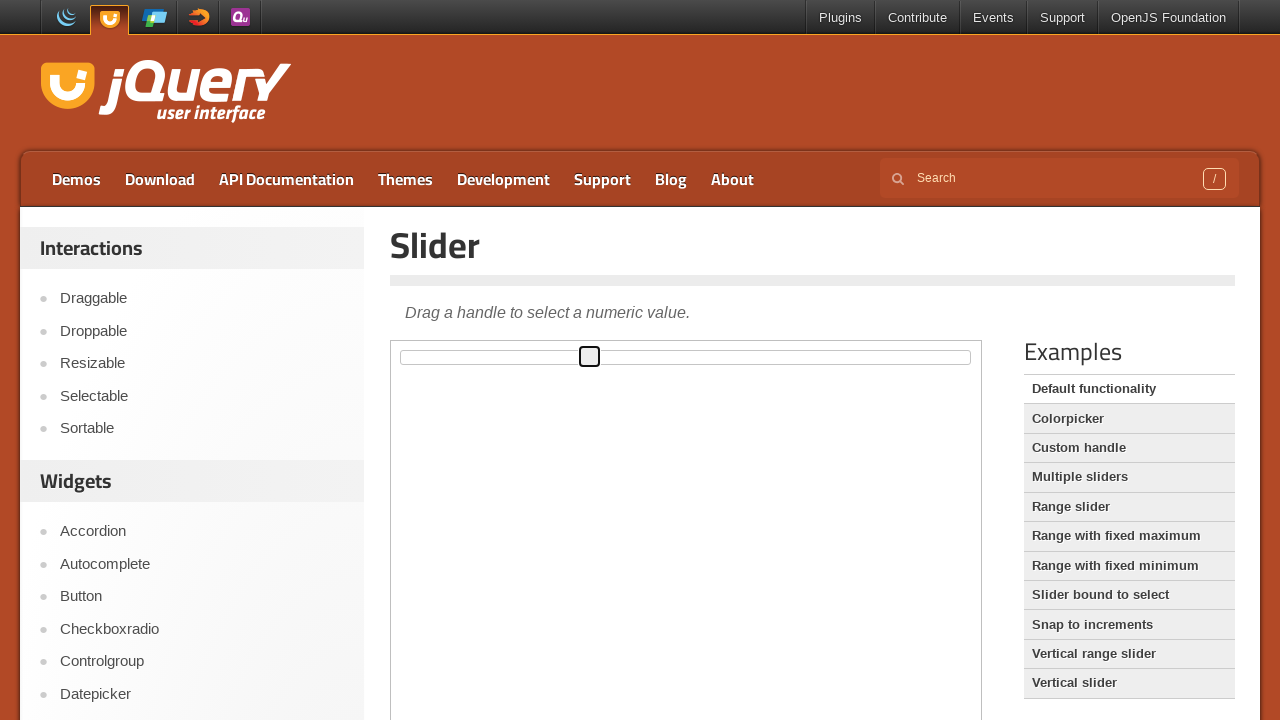

Pressed ArrowRight key to move slider right (press 34/101) on iframe.demo-frame >> internal:control=enter-frame >> span.ui-slider-handle
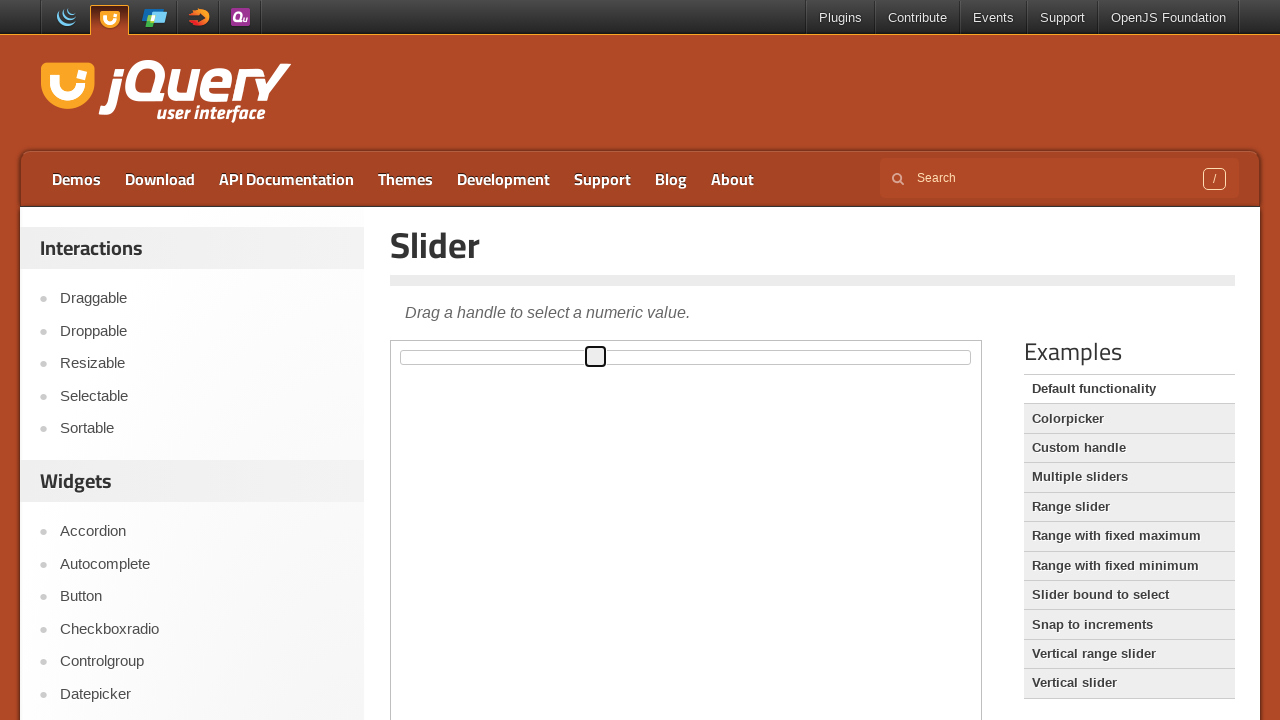

Pressed ArrowRight key to move slider right (press 35/101) on iframe.demo-frame >> internal:control=enter-frame >> span.ui-slider-handle
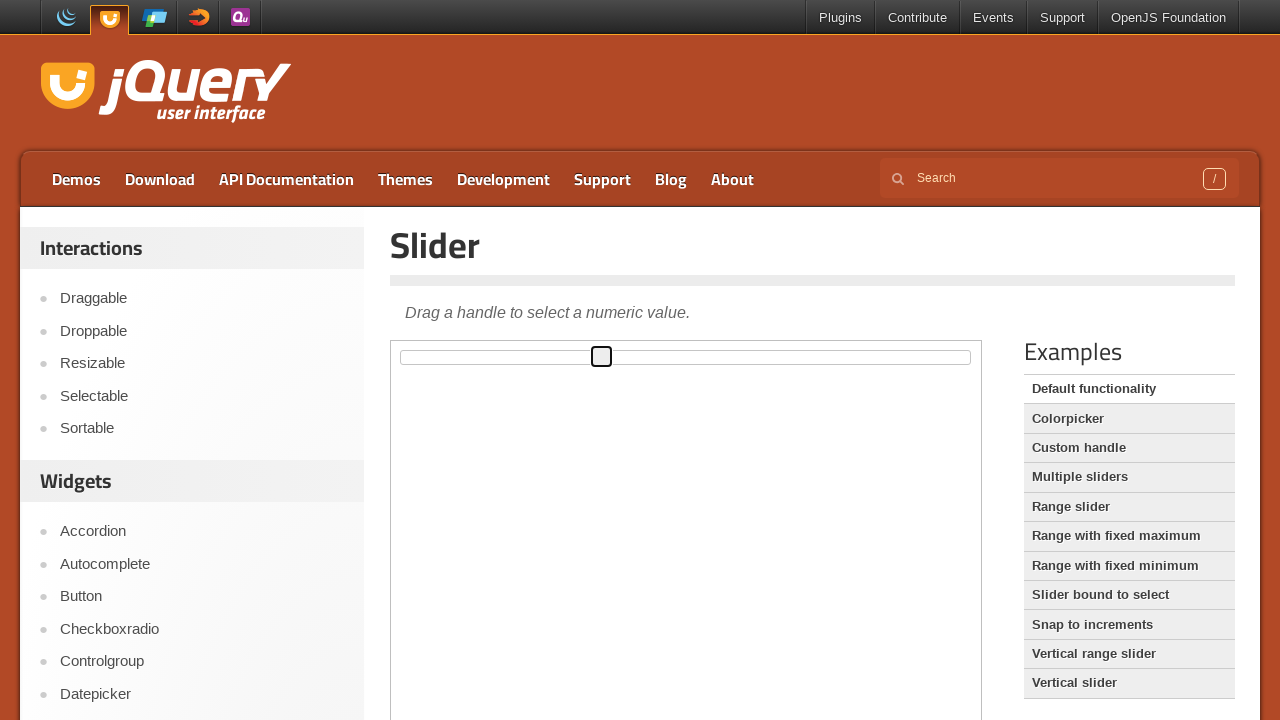

Pressed ArrowRight key to move slider right (press 36/101) on iframe.demo-frame >> internal:control=enter-frame >> span.ui-slider-handle
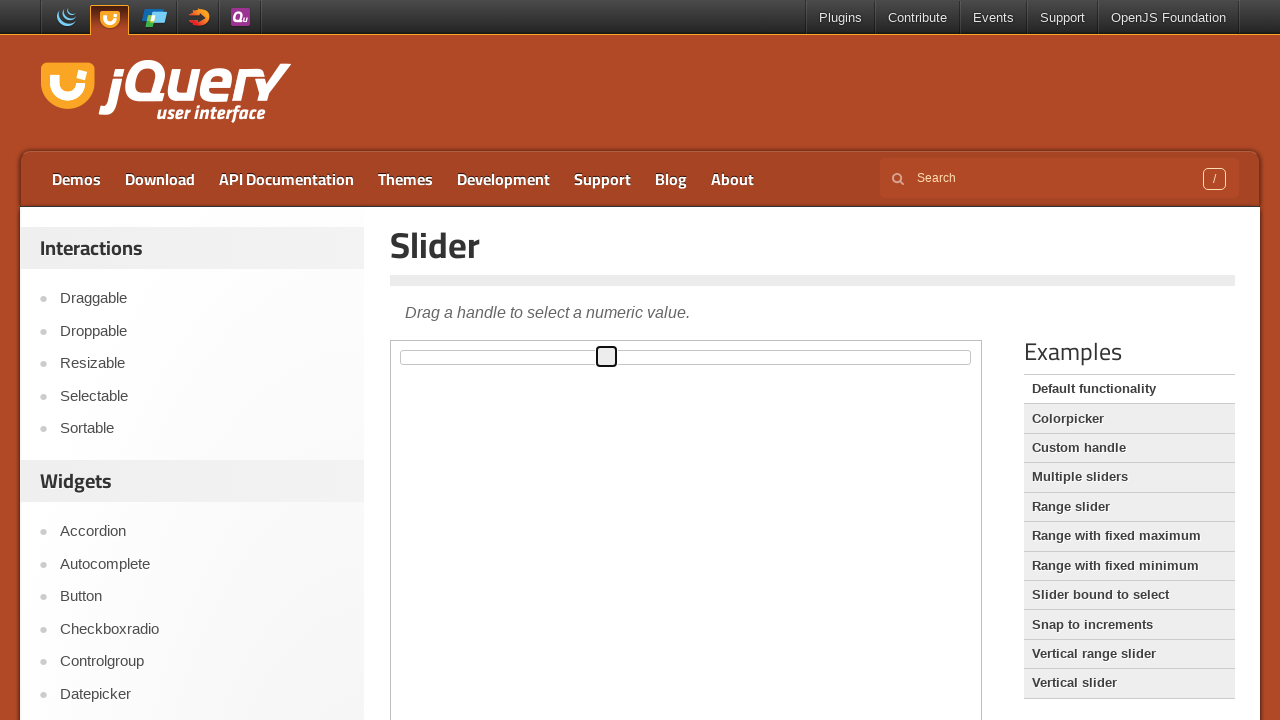

Pressed ArrowRight key to move slider right (press 37/101) on iframe.demo-frame >> internal:control=enter-frame >> span.ui-slider-handle
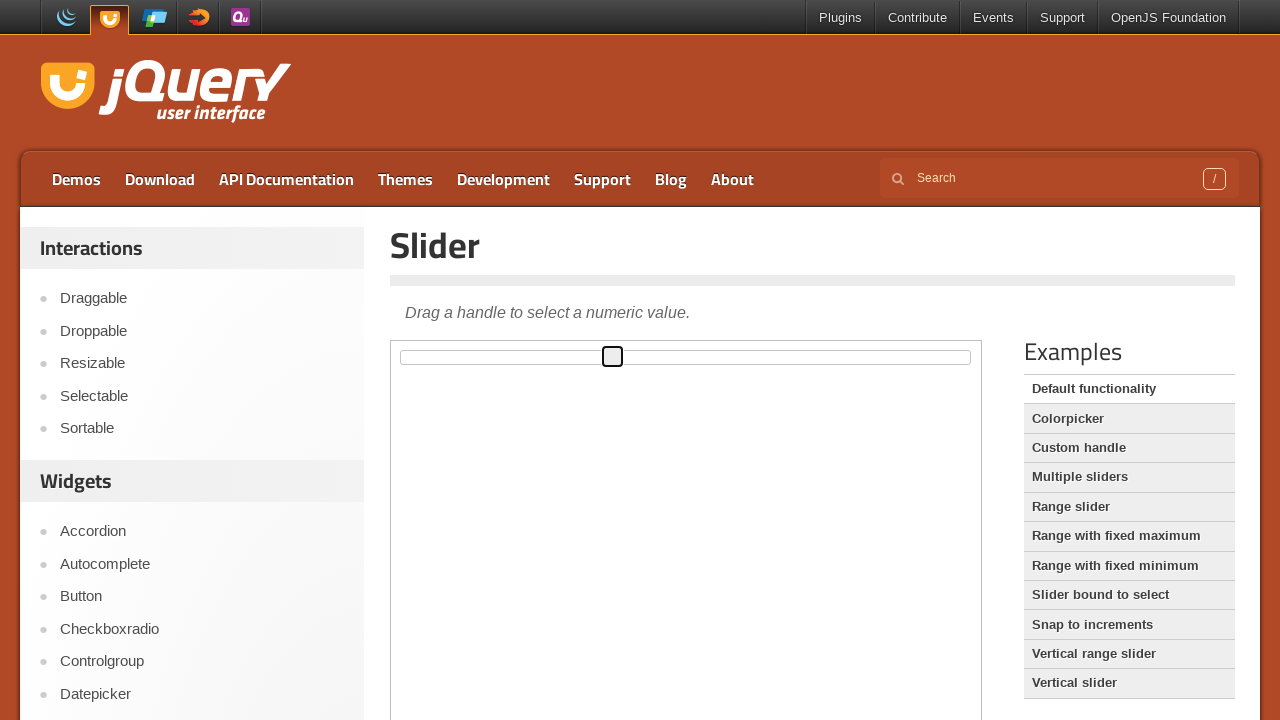

Pressed ArrowRight key to move slider right (press 38/101) on iframe.demo-frame >> internal:control=enter-frame >> span.ui-slider-handle
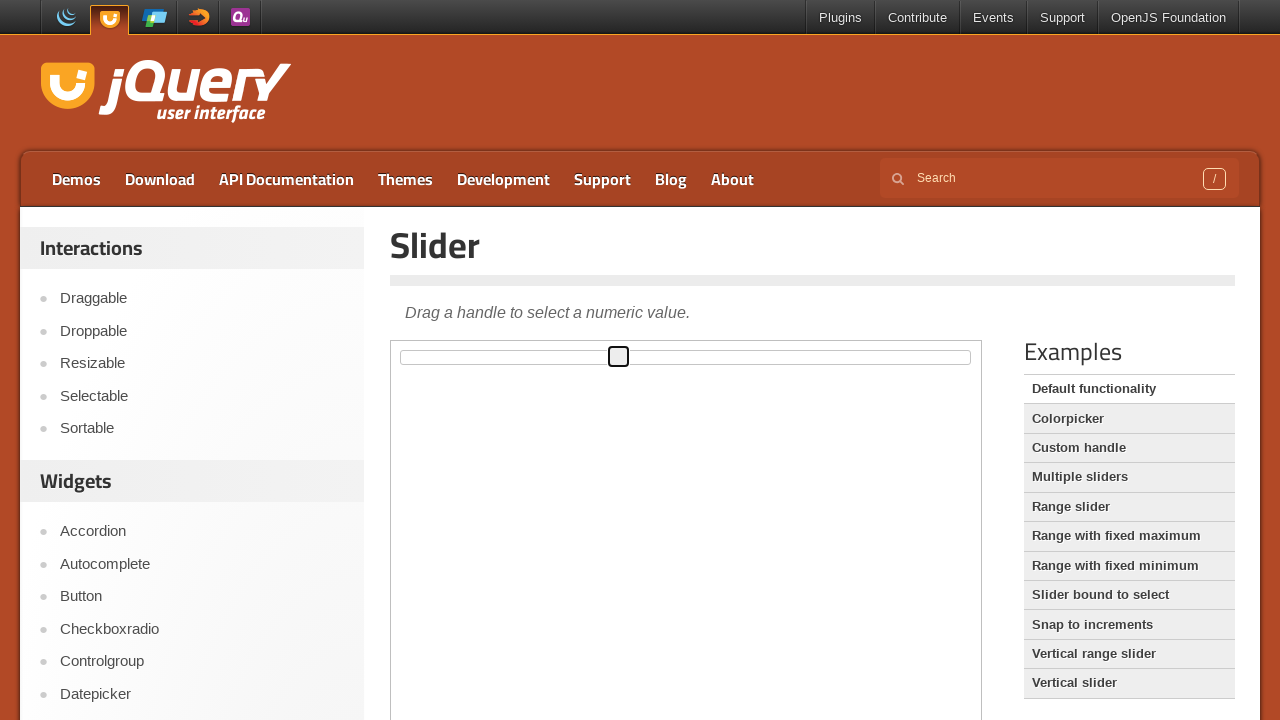

Pressed ArrowRight key to move slider right (press 39/101) on iframe.demo-frame >> internal:control=enter-frame >> span.ui-slider-handle
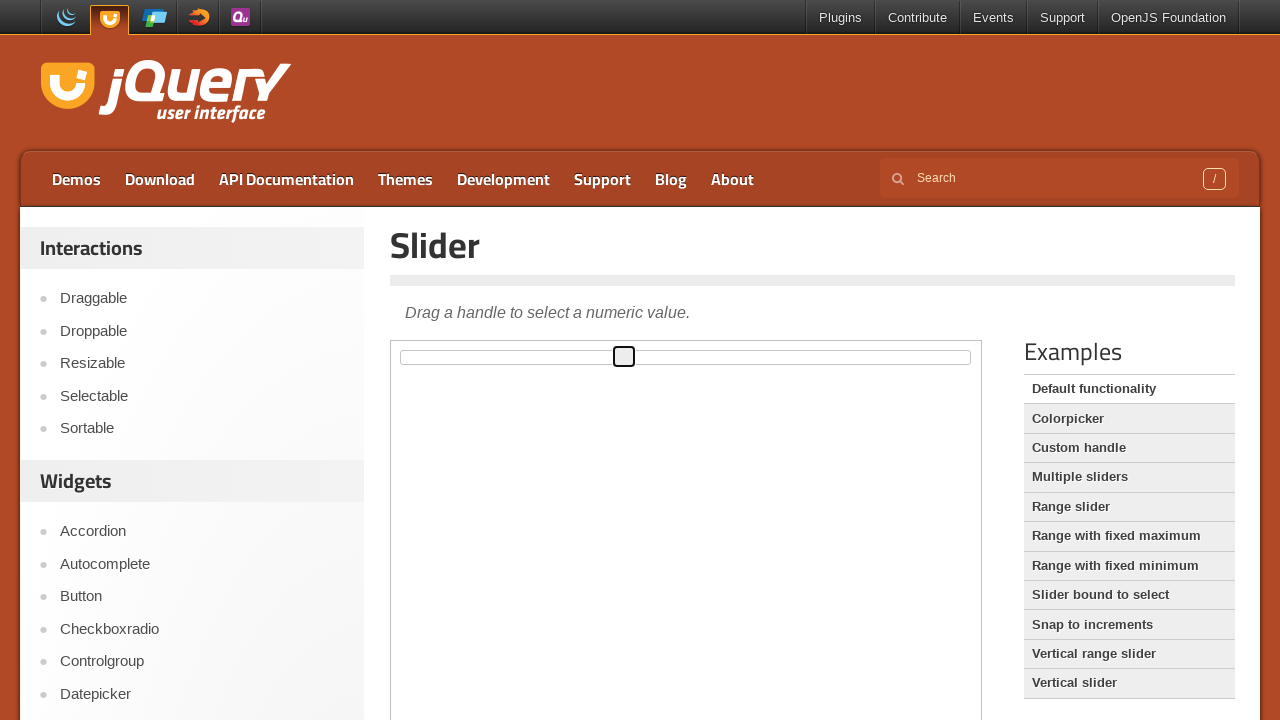

Pressed ArrowRight key to move slider right (press 40/101) on iframe.demo-frame >> internal:control=enter-frame >> span.ui-slider-handle
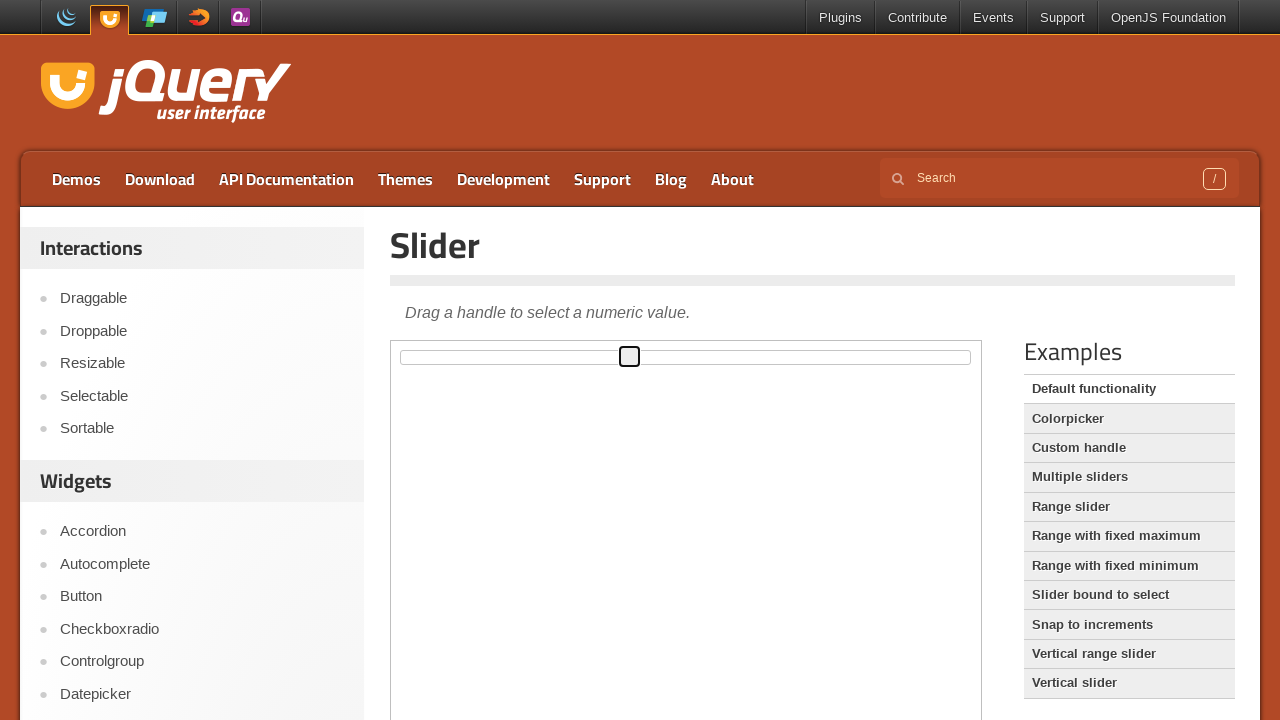

Pressed ArrowRight key to move slider right (press 41/101) on iframe.demo-frame >> internal:control=enter-frame >> span.ui-slider-handle
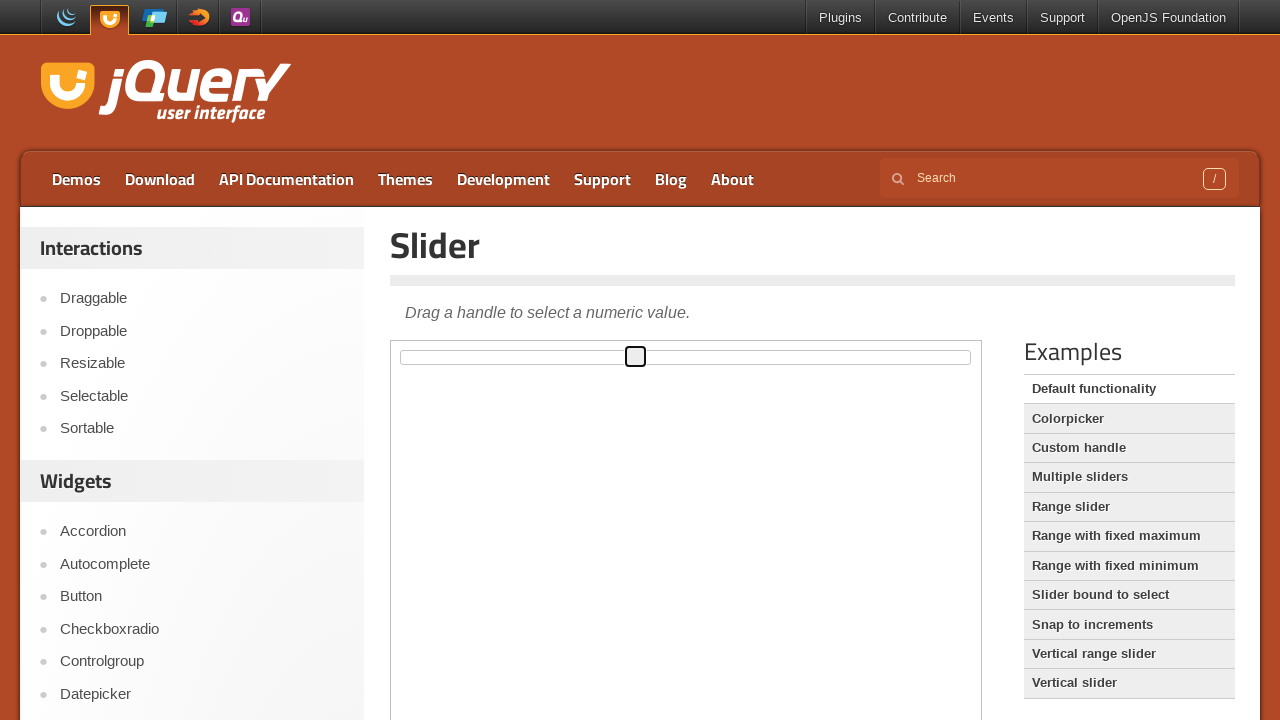

Pressed ArrowRight key to move slider right (press 42/101) on iframe.demo-frame >> internal:control=enter-frame >> span.ui-slider-handle
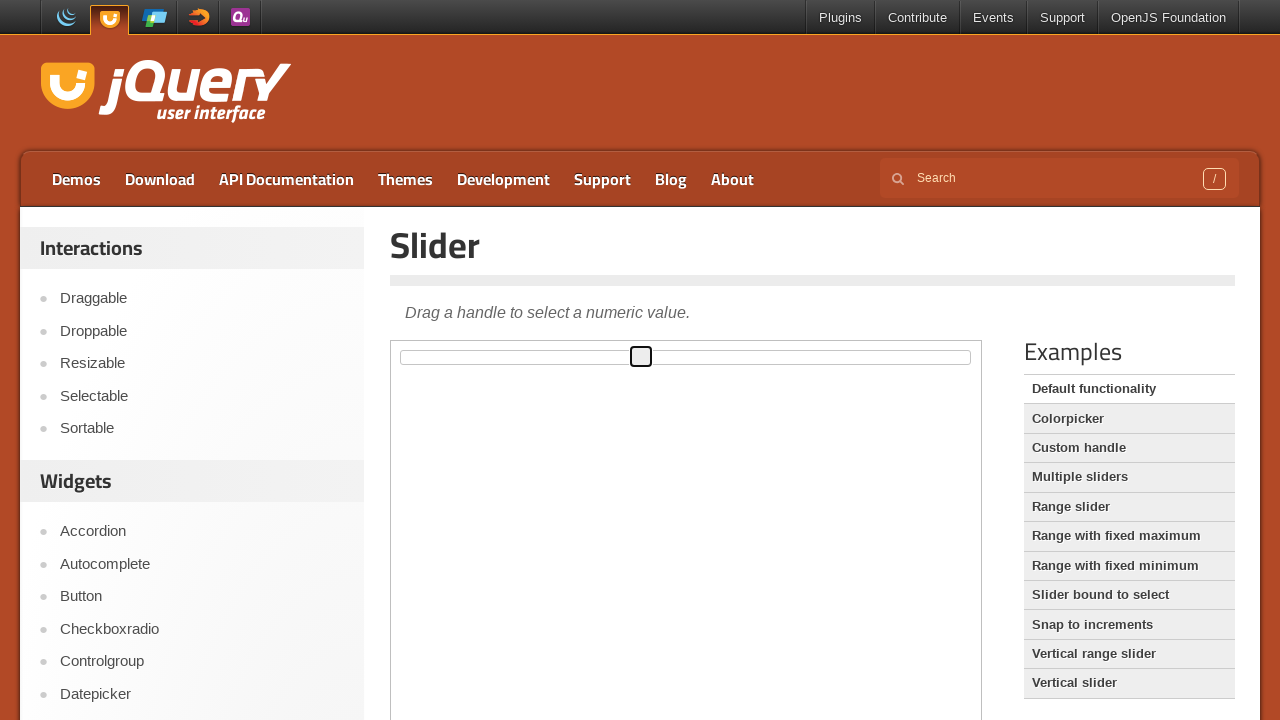

Pressed ArrowRight key to move slider right (press 43/101) on iframe.demo-frame >> internal:control=enter-frame >> span.ui-slider-handle
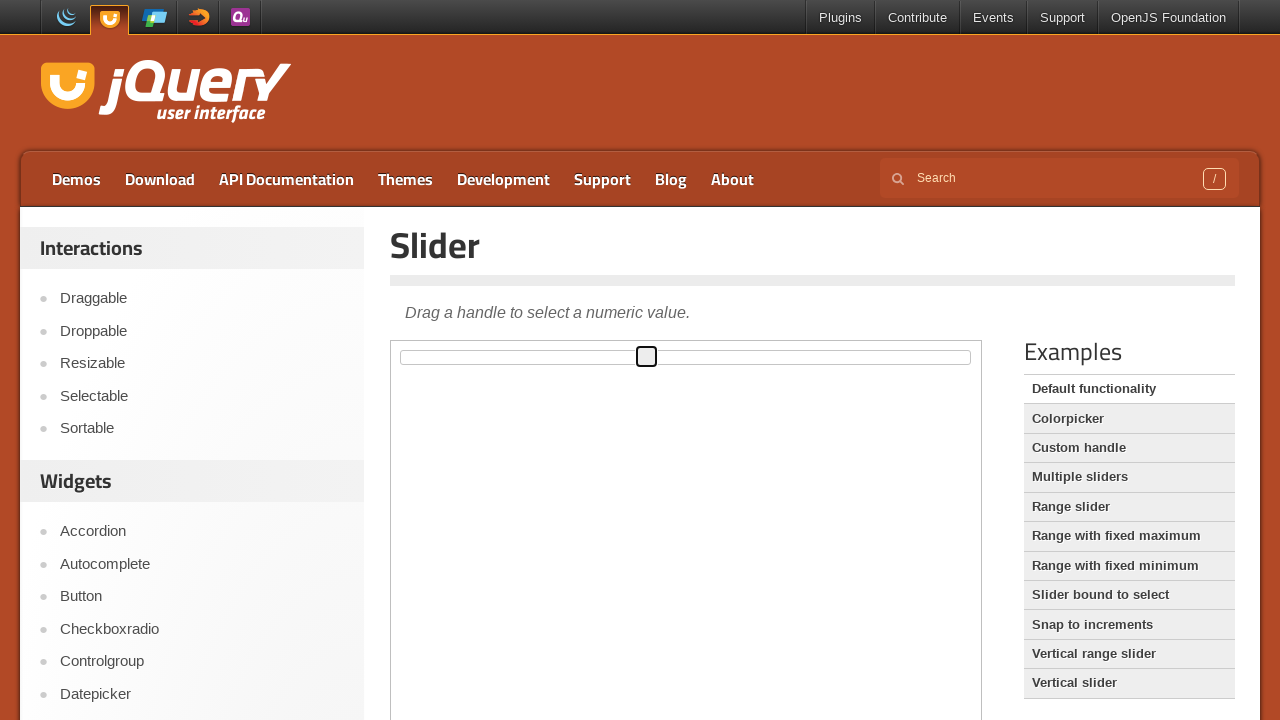

Pressed ArrowRight key to move slider right (press 44/101) on iframe.demo-frame >> internal:control=enter-frame >> span.ui-slider-handle
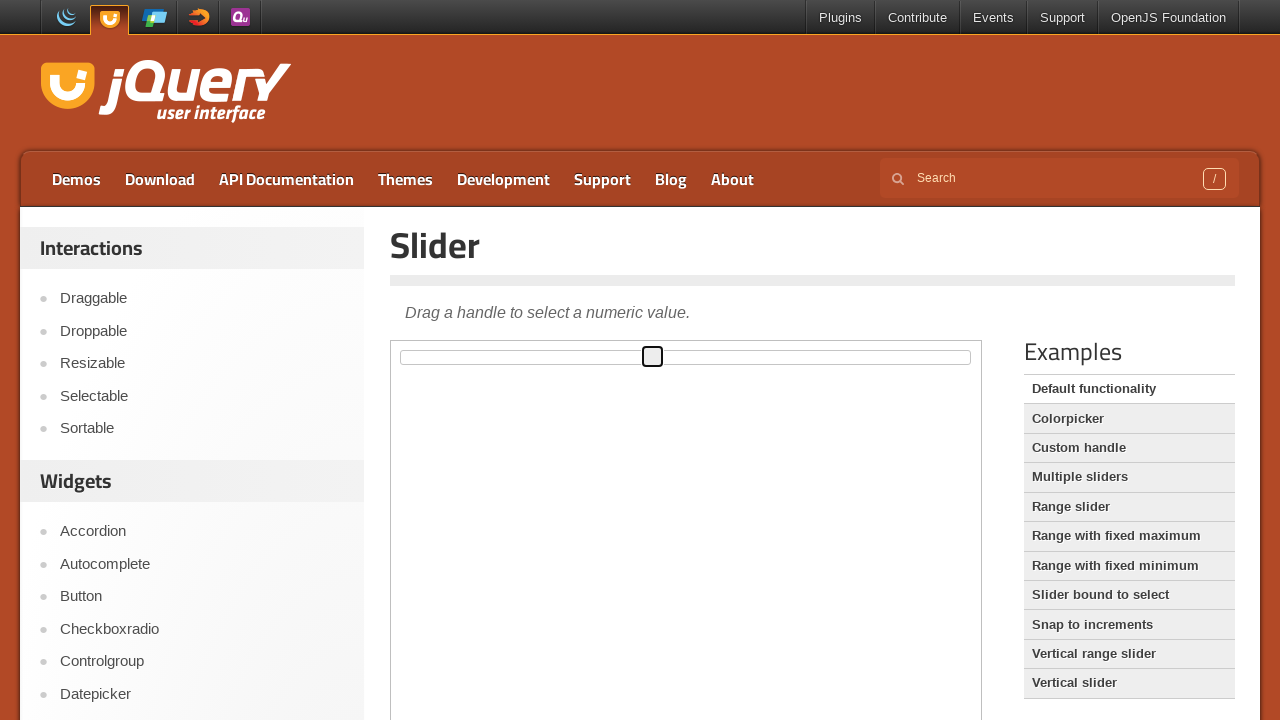

Pressed ArrowRight key to move slider right (press 45/101) on iframe.demo-frame >> internal:control=enter-frame >> span.ui-slider-handle
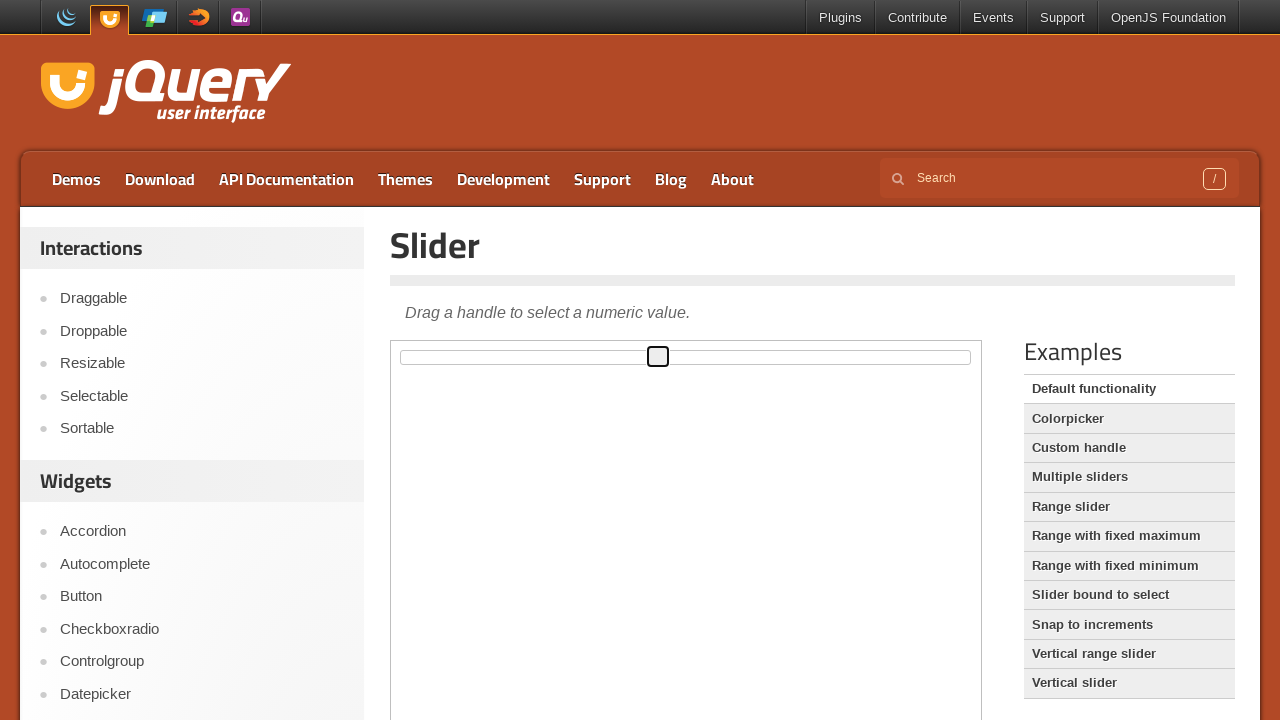

Pressed ArrowRight key to move slider right (press 46/101) on iframe.demo-frame >> internal:control=enter-frame >> span.ui-slider-handle
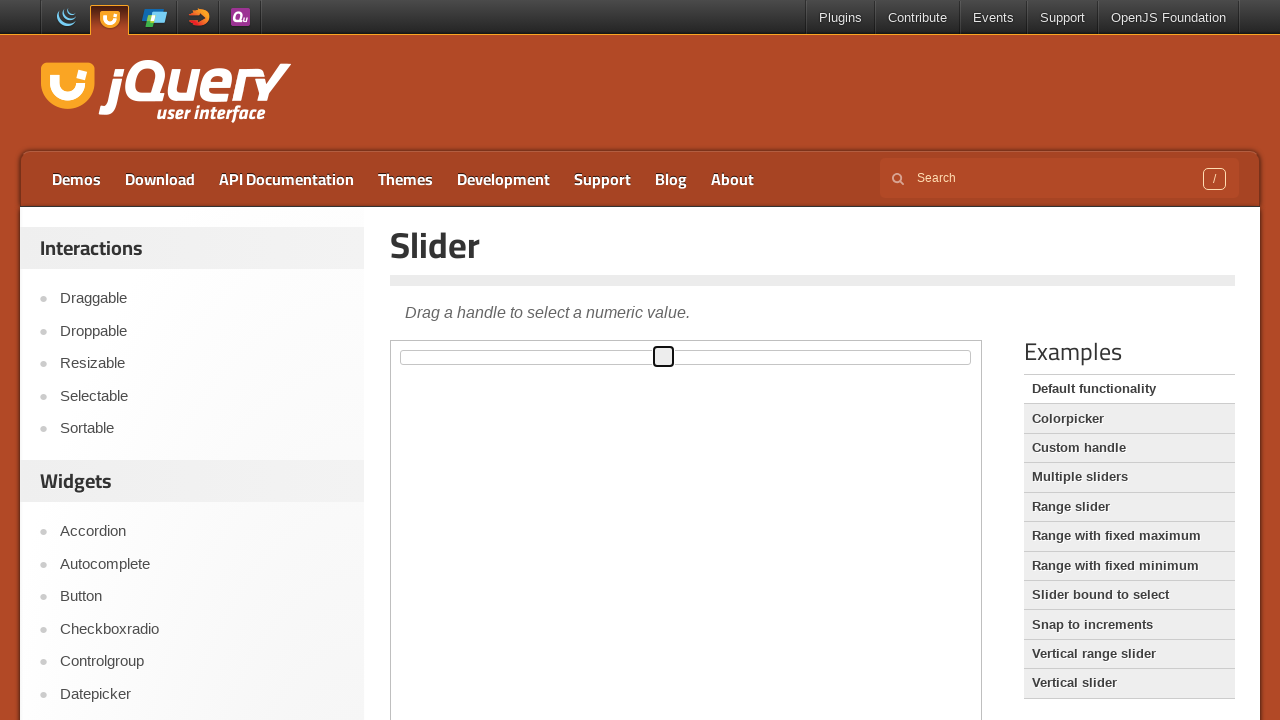

Pressed ArrowRight key to move slider right (press 47/101) on iframe.demo-frame >> internal:control=enter-frame >> span.ui-slider-handle
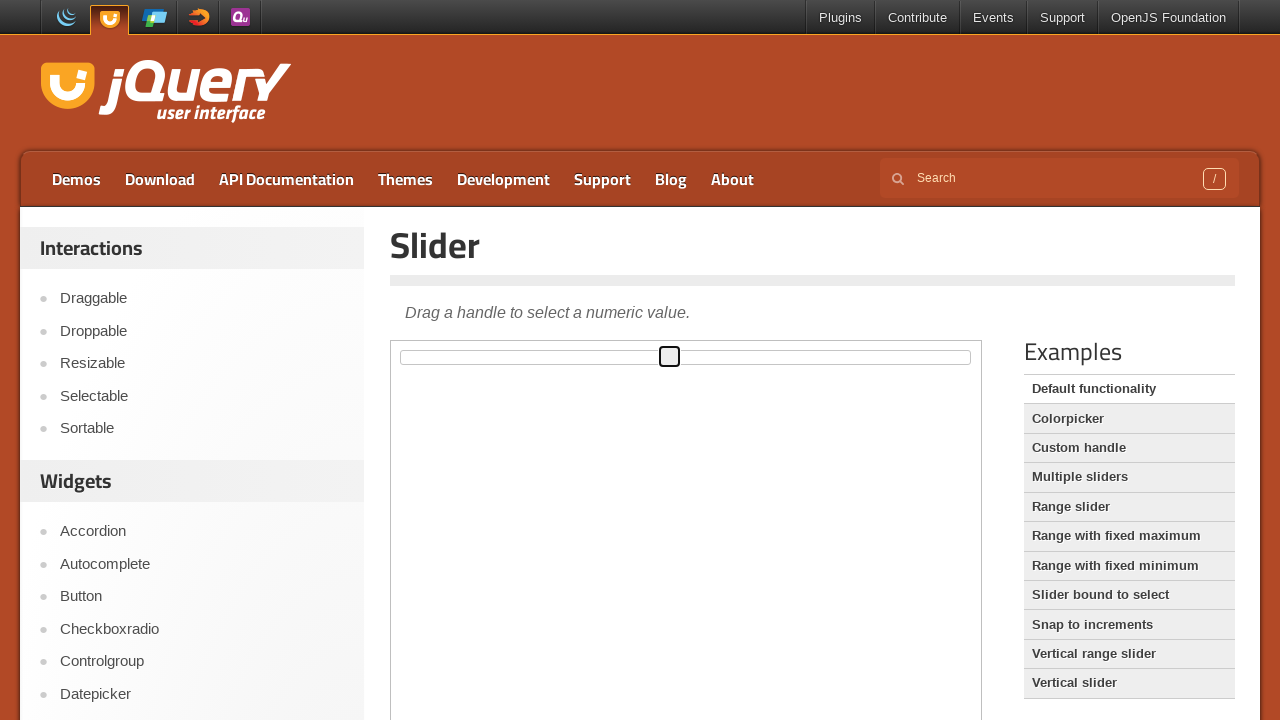

Pressed ArrowRight key to move slider right (press 48/101) on iframe.demo-frame >> internal:control=enter-frame >> span.ui-slider-handle
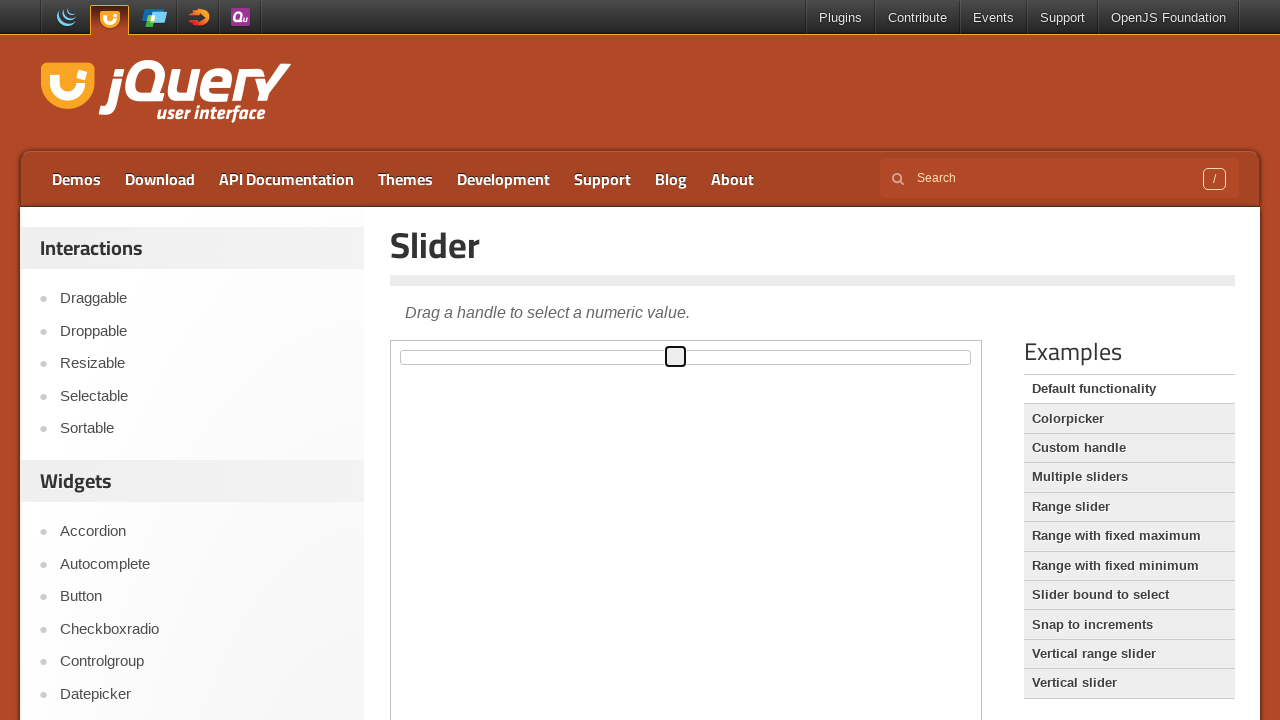

Pressed ArrowRight key to move slider right (press 49/101) on iframe.demo-frame >> internal:control=enter-frame >> span.ui-slider-handle
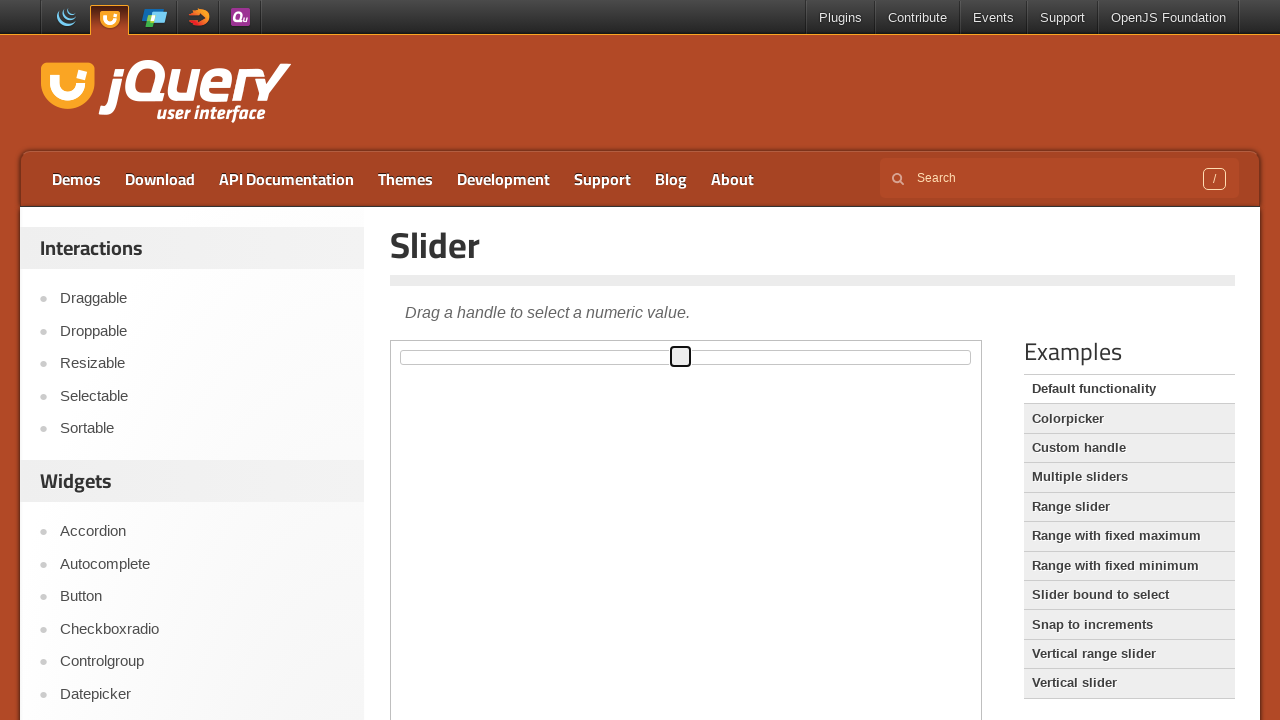

Pressed ArrowRight key to move slider right (press 50/101) on iframe.demo-frame >> internal:control=enter-frame >> span.ui-slider-handle
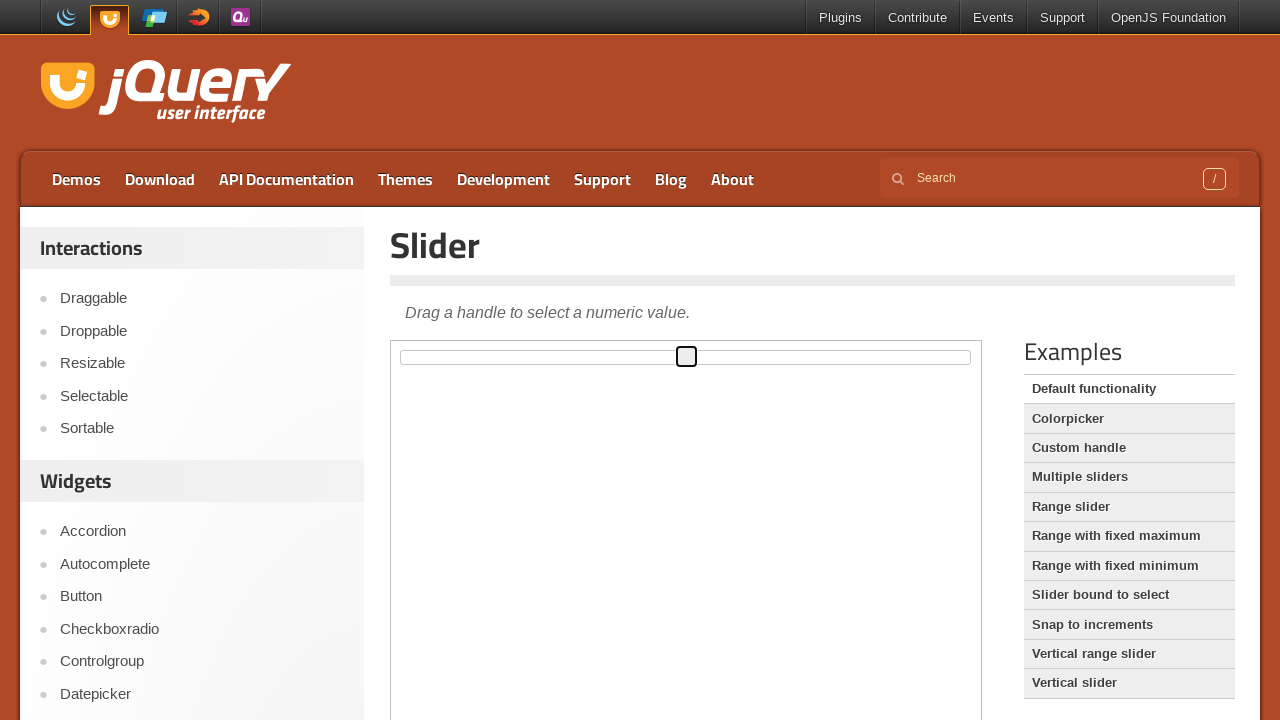

Pressed ArrowRight key to move slider right (press 51/101) on iframe.demo-frame >> internal:control=enter-frame >> span.ui-slider-handle
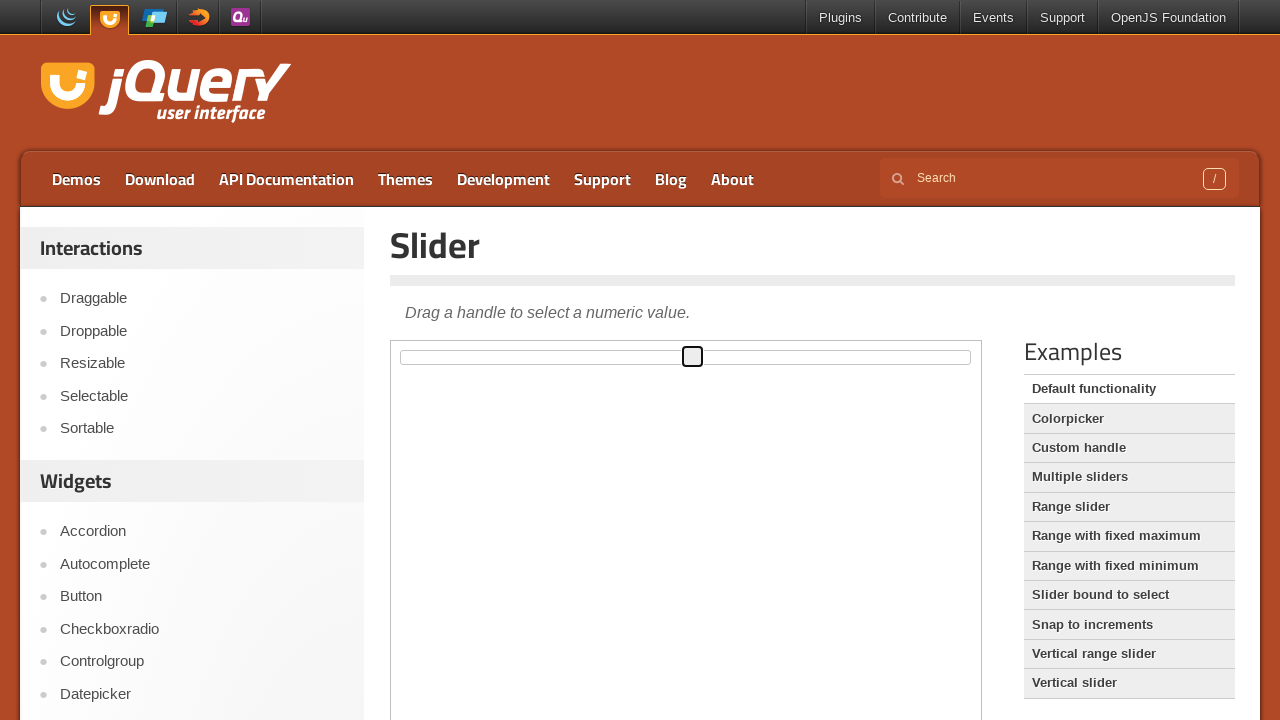

Pressed ArrowRight key to move slider right (press 52/101) on iframe.demo-frame >> internal:control=enter-frame >> span.ui-slider-handle
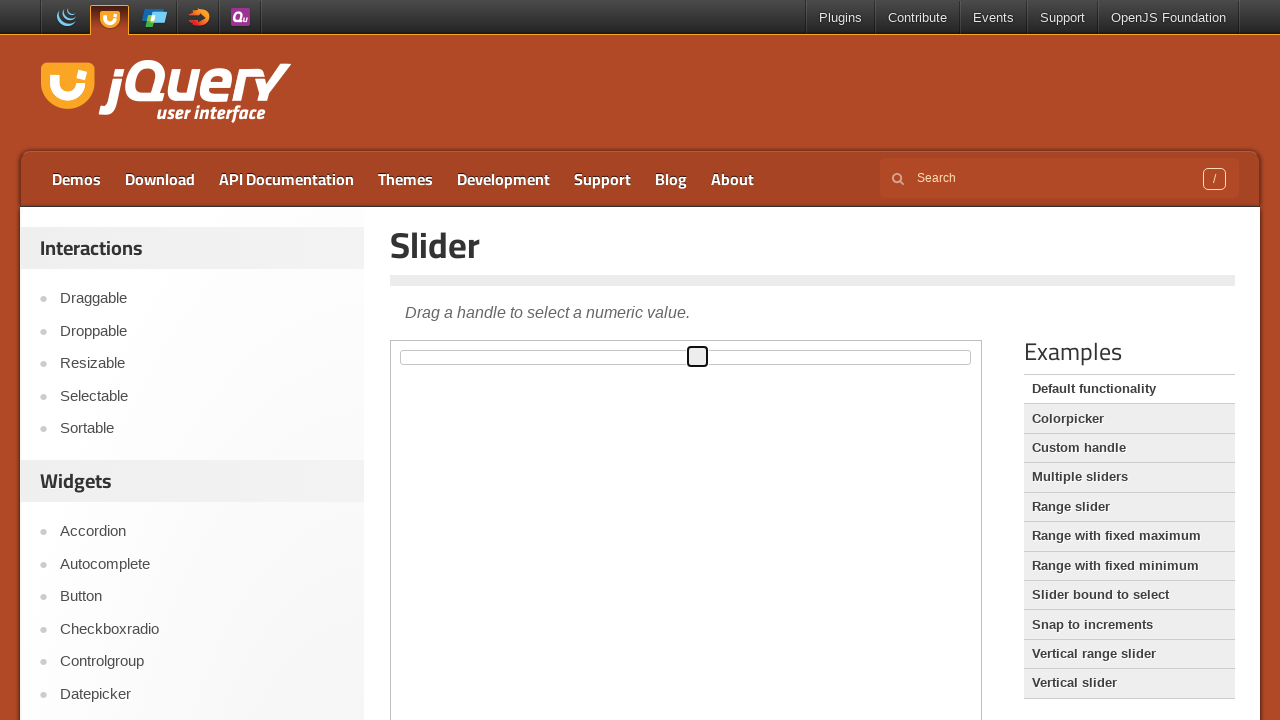

Pressed ArrowRight key to move slider right (press 53/101) on iframe.demo-frame >> internal:control=enter-frame >> span.ui-slider-handle
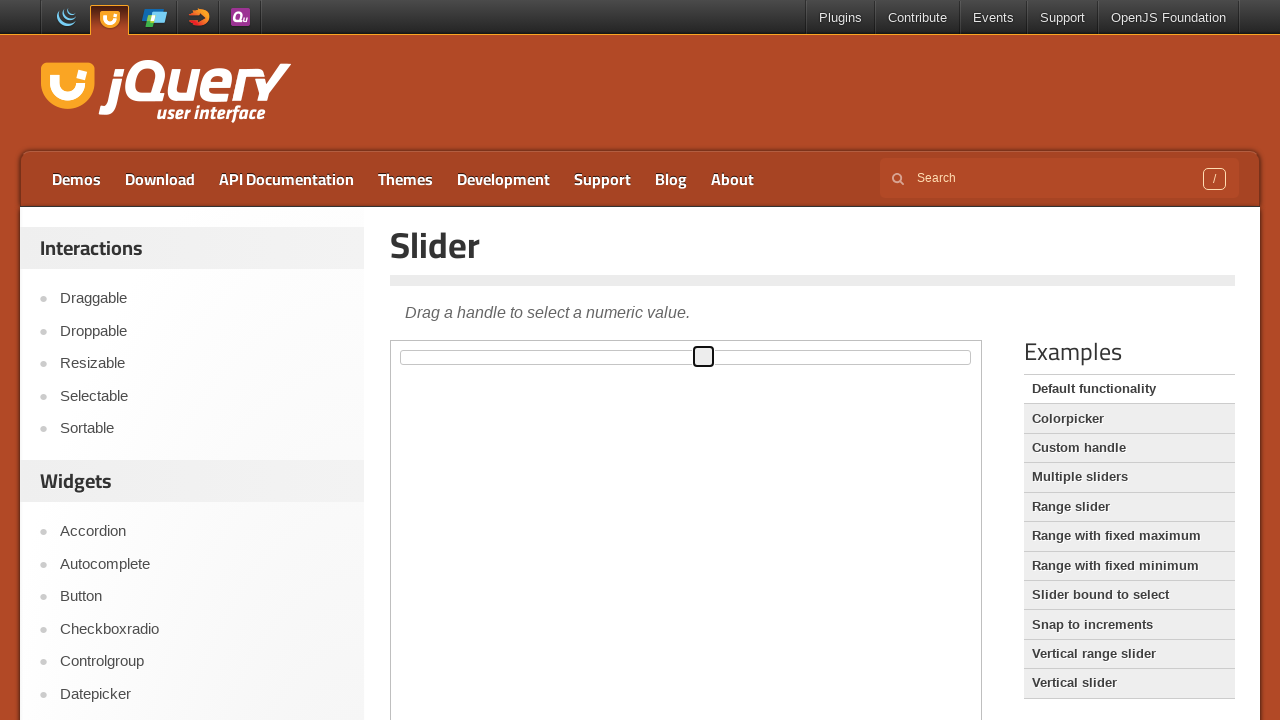

Pressed ArrowRight key to move slider right (press 54/101) on iframe.demo-frame >> internal:control=enter-frame >> span.ui-slider-handle
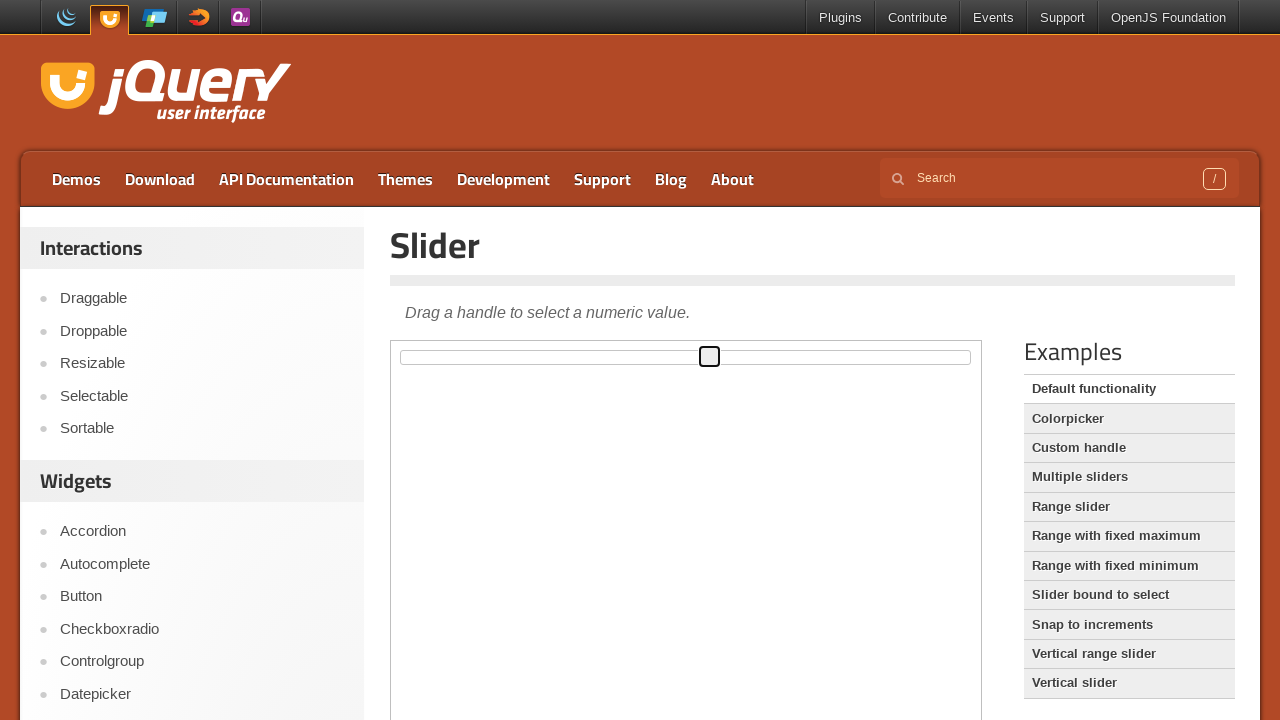

Pressed ArrowRight key to move slider right (press 55/101) on iframe.demo-frame >> internal:control=enter-frame >> span.ui-slider-handle
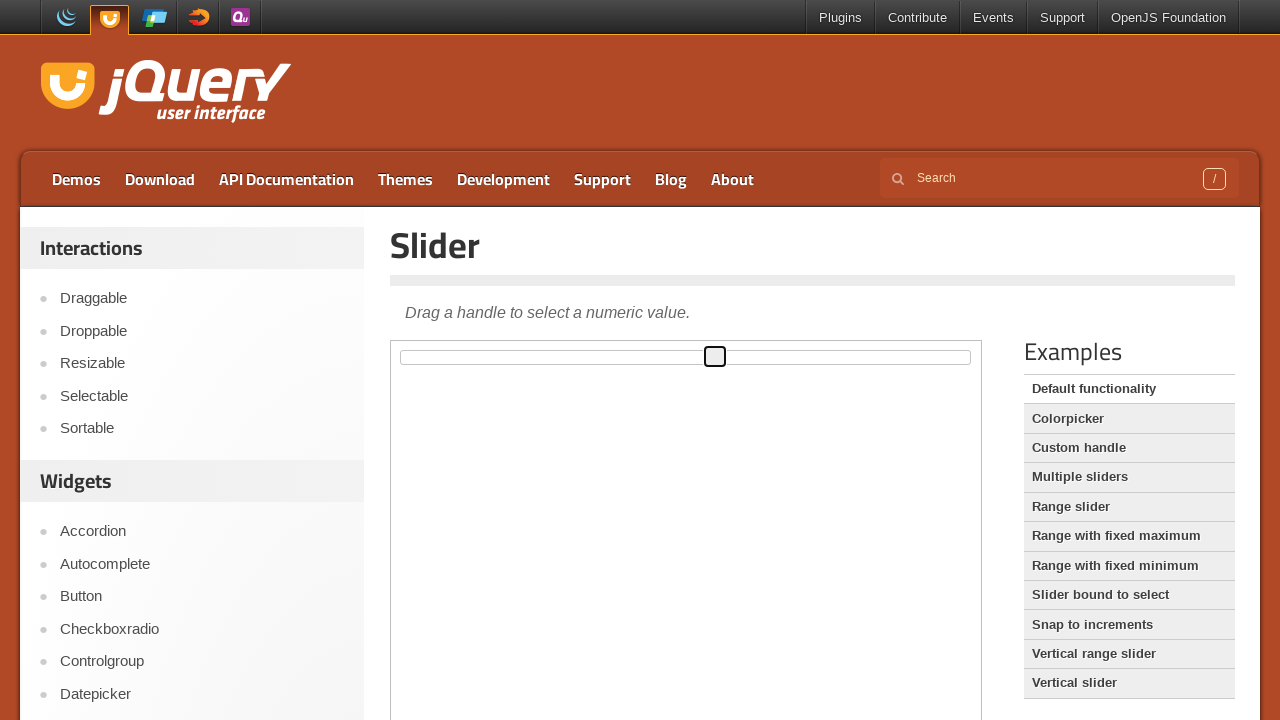

Pressed ArrowRight key to move slider right (press 56/101) on iframe.demo-frame >> internal:control=enter-frame >> span.ui-slider-handle
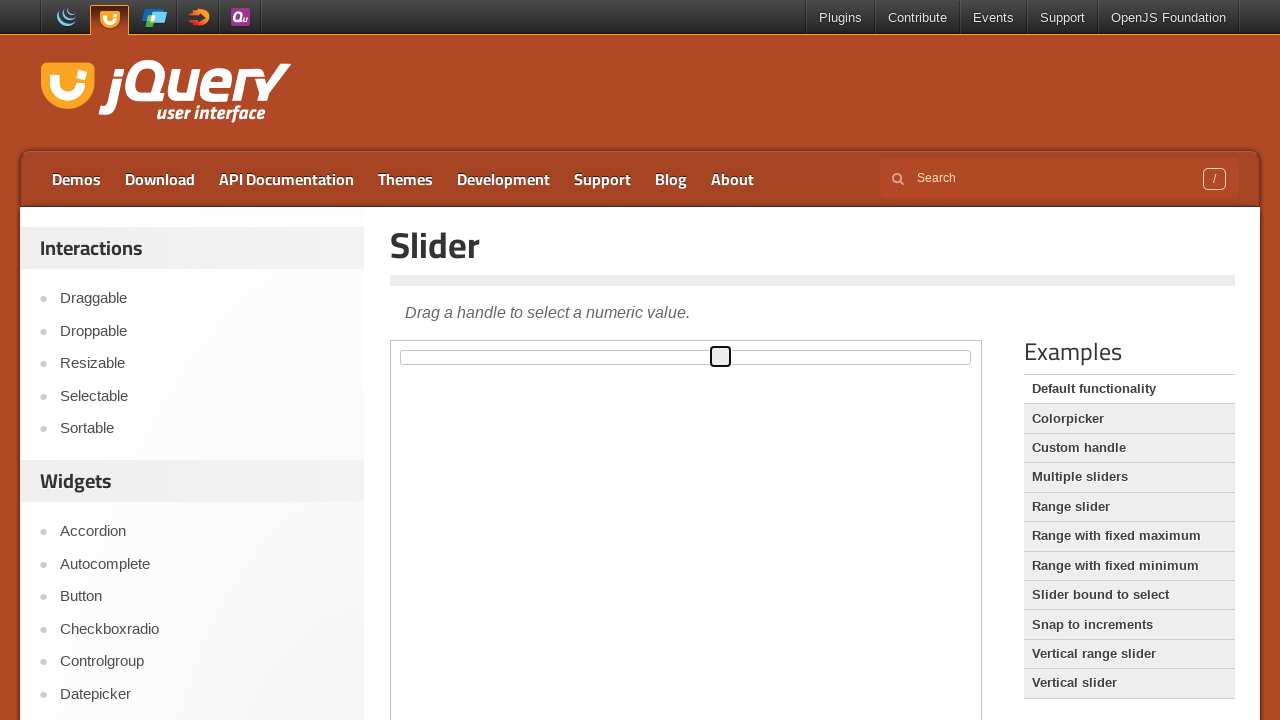

Pressed ArrowRight key to move slider right (press 57/101) on iframe.demo-frame >> internal:control=enter-frame >> span.ui-slider-handle
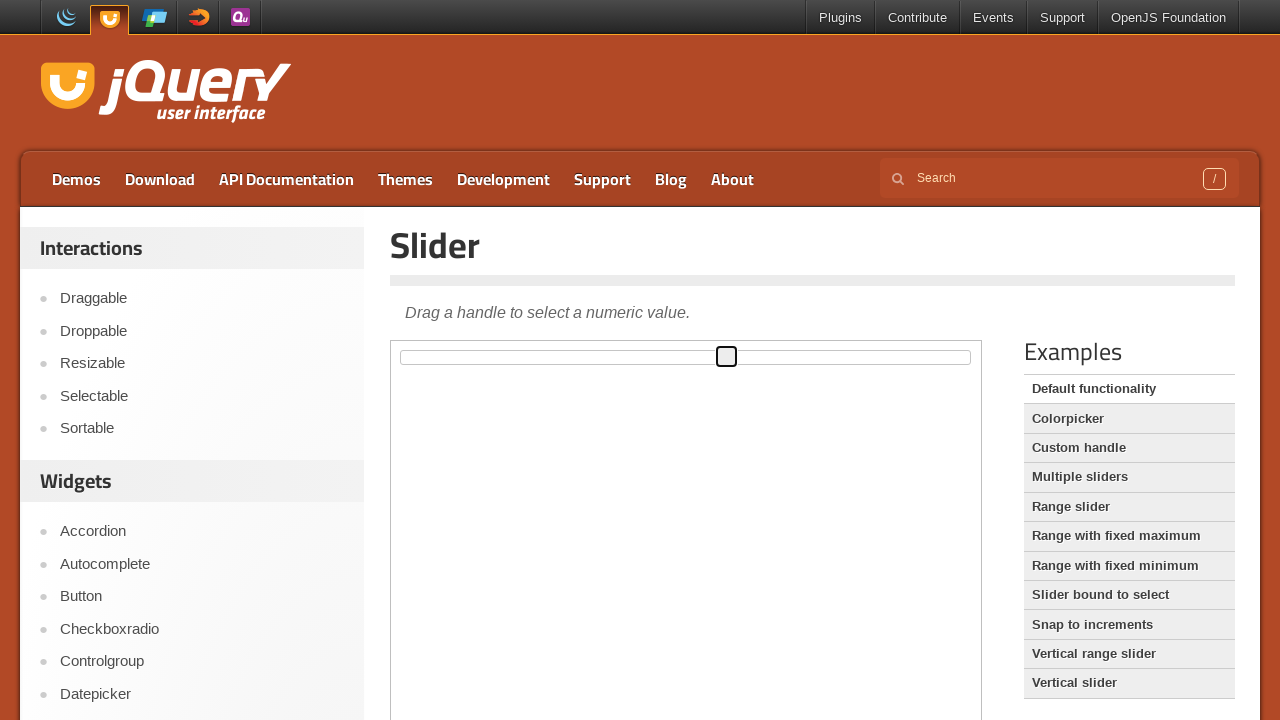

Pressed ArrowRight key to move slider right (press 58/101) on iframe.demo-frame >> internal:control=enter-frame >> span.ui-slider-handle
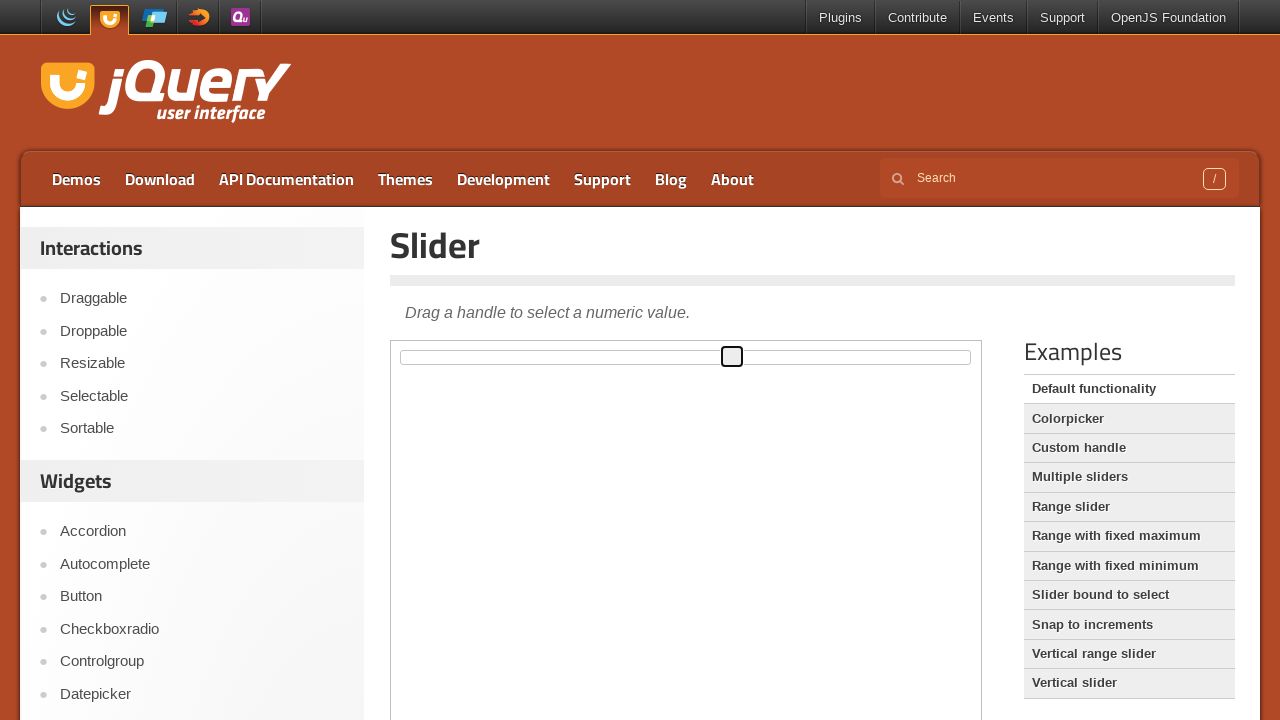

Pressed ArrowRight key to move slider right (press 59/101) on iframe.demo-frame >> internal:control=enter-frame >> span.ui-slider-handle
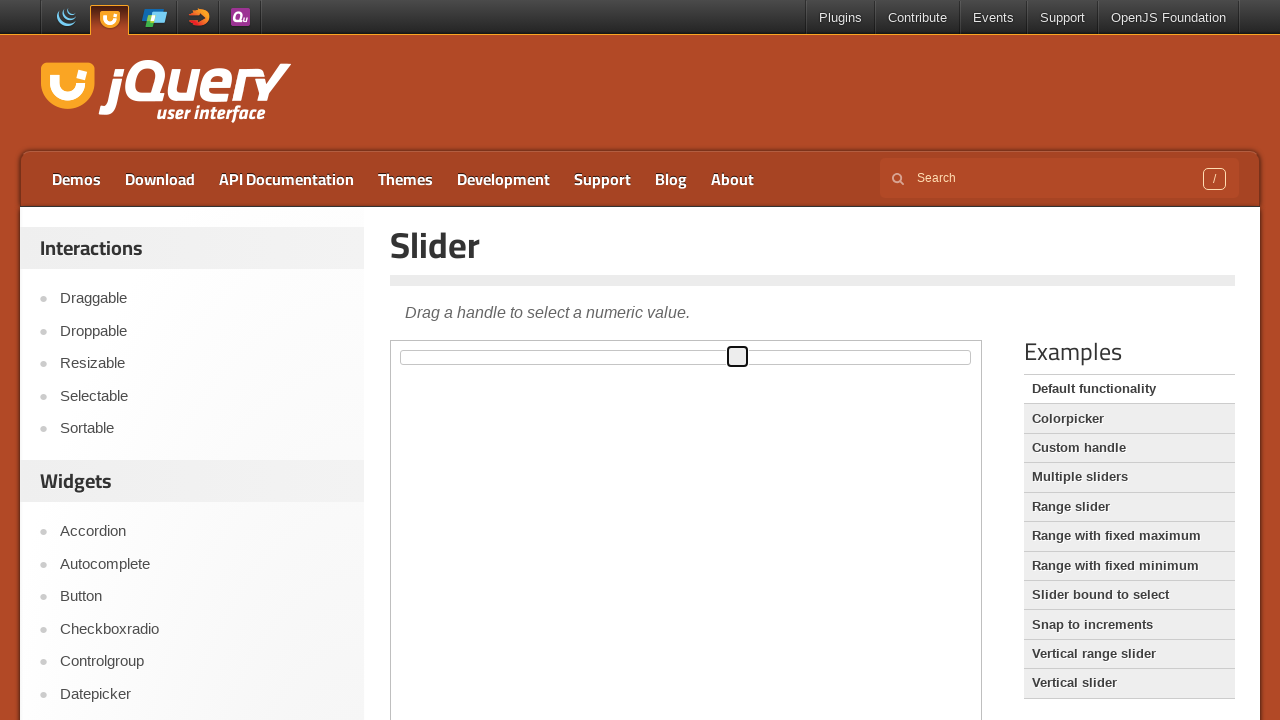

Pressed ArrowRight key to move slider right (press 60/101) on iframe.demo-frame >> internal:control=enter-frame >> span.ui-slider-handle
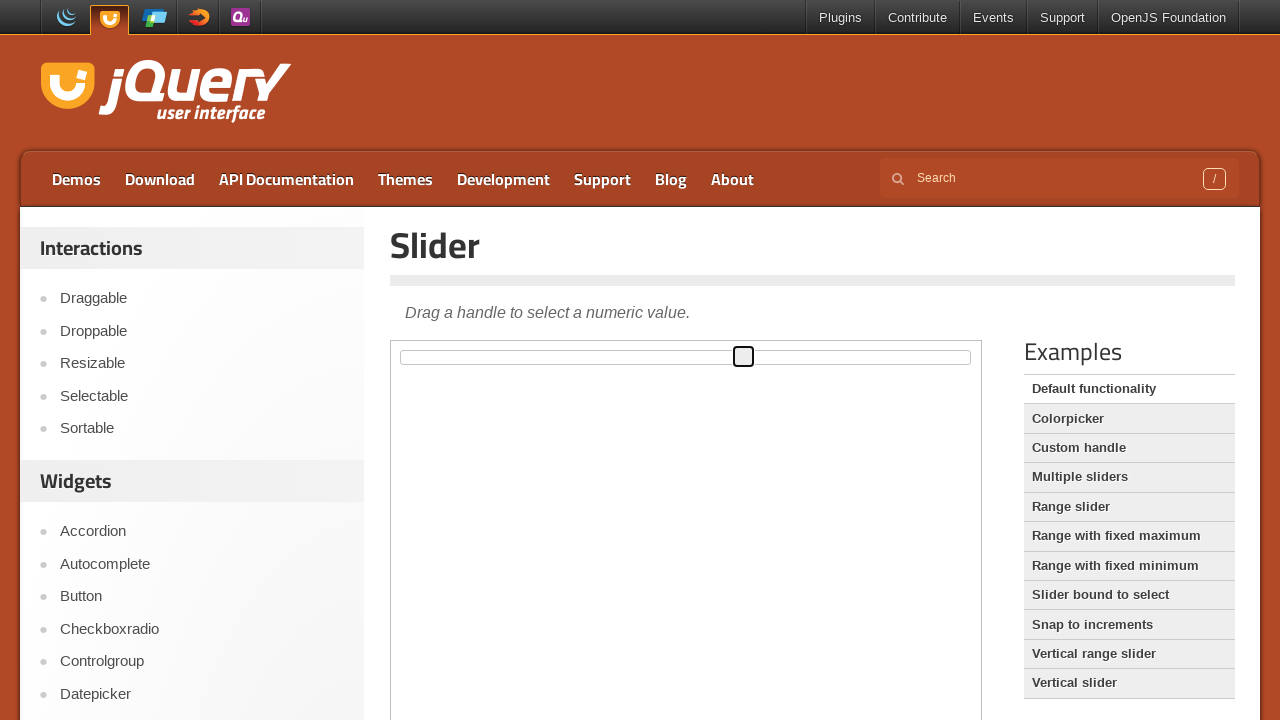

Pressed ArrowRight key to move slider right (press 61/101) on iframe.demo-frame >> internal:control=enter-frame >> span.ui-slider-handle
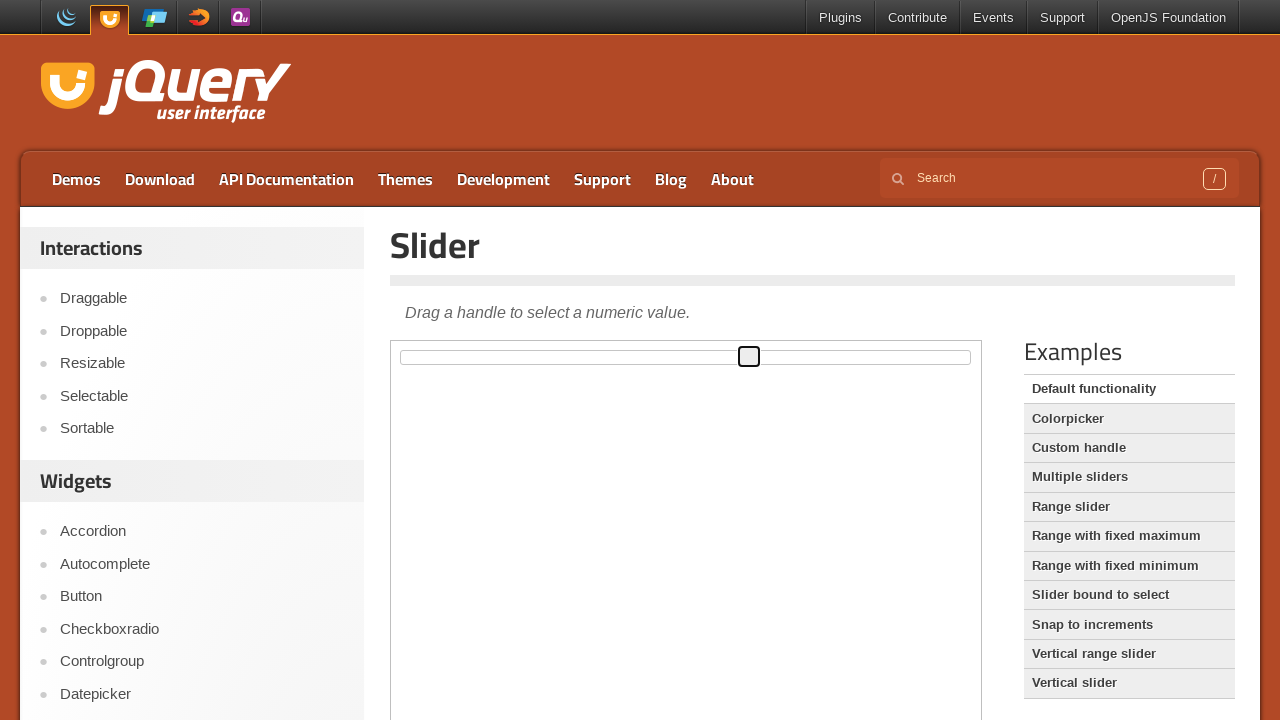

Pressed ArrowRight key to move slider right (press 62/101) on iframe.demo-frame >> internal:control=enter-frame >> span.ui-slider-handle
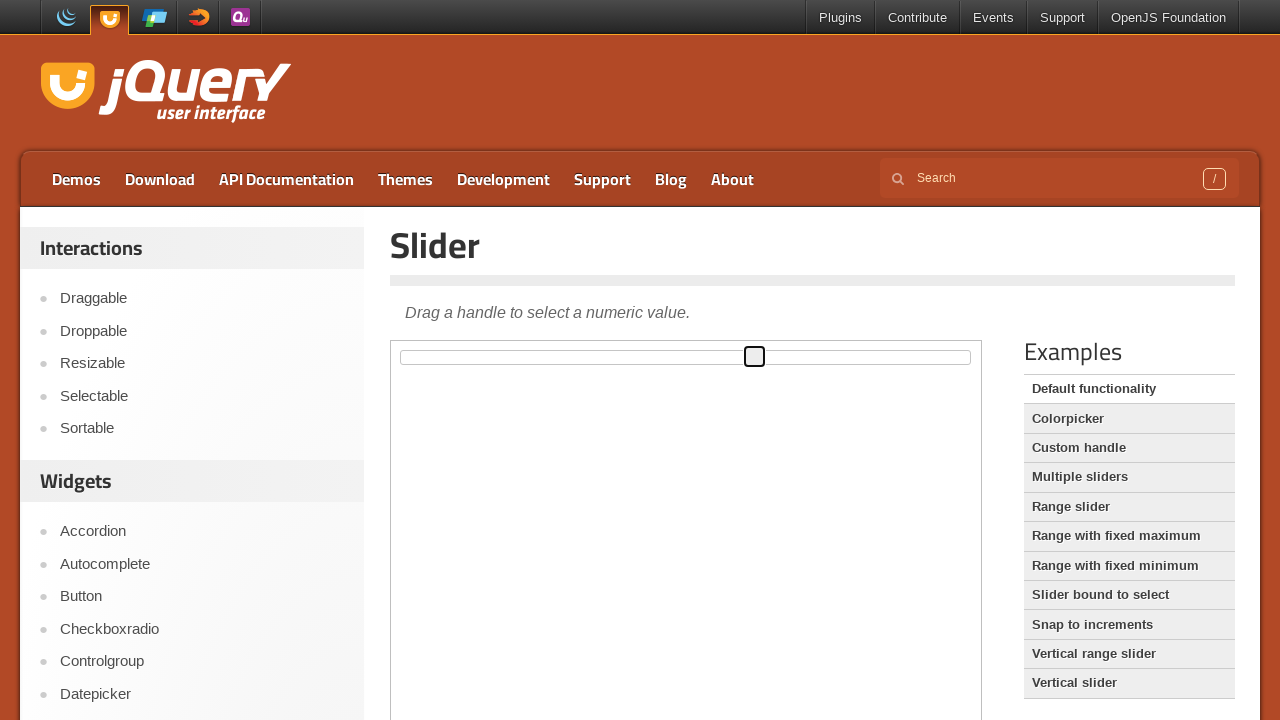

Pressed ArrowRight key to move slider right (press 63/101) on iframe.demo-frame >> internal:control=enter-frame >> span.ui-slider-handle
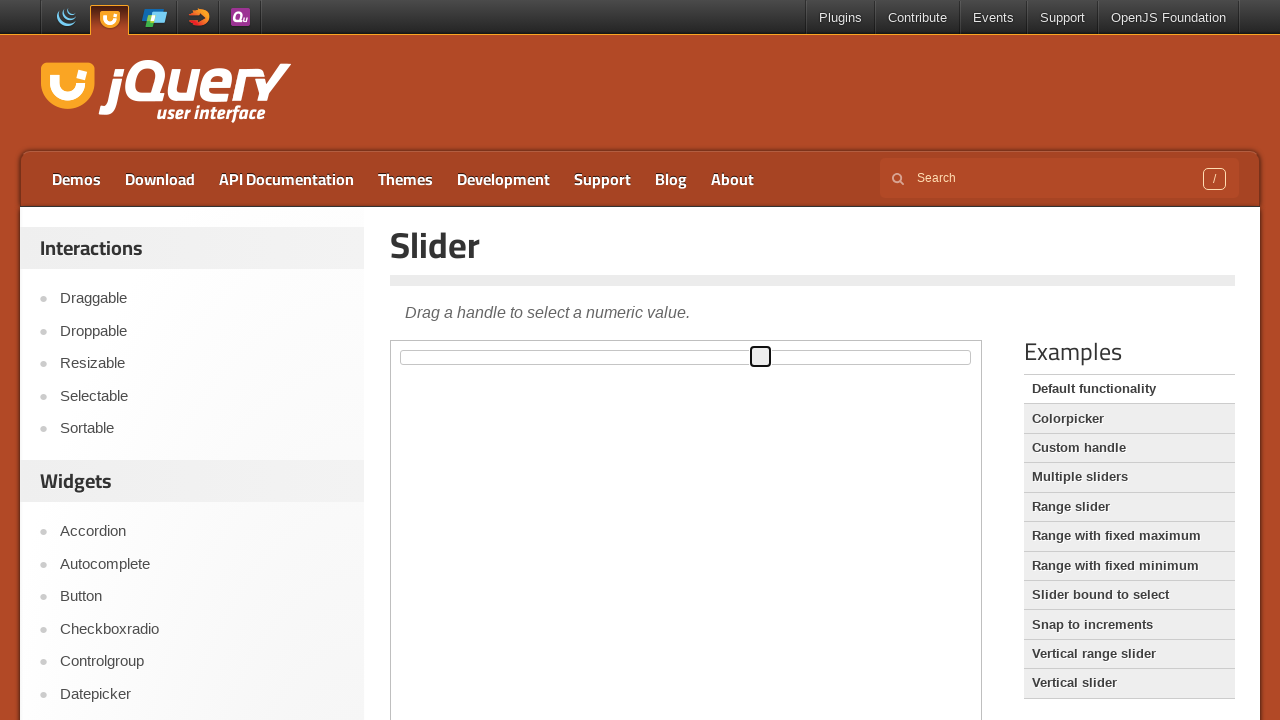

Pressed ArrowRight key to move slider right (press 64/101) on iframe.demo-frame >> internal:control=enter-frame >> span.ui-slider-handle
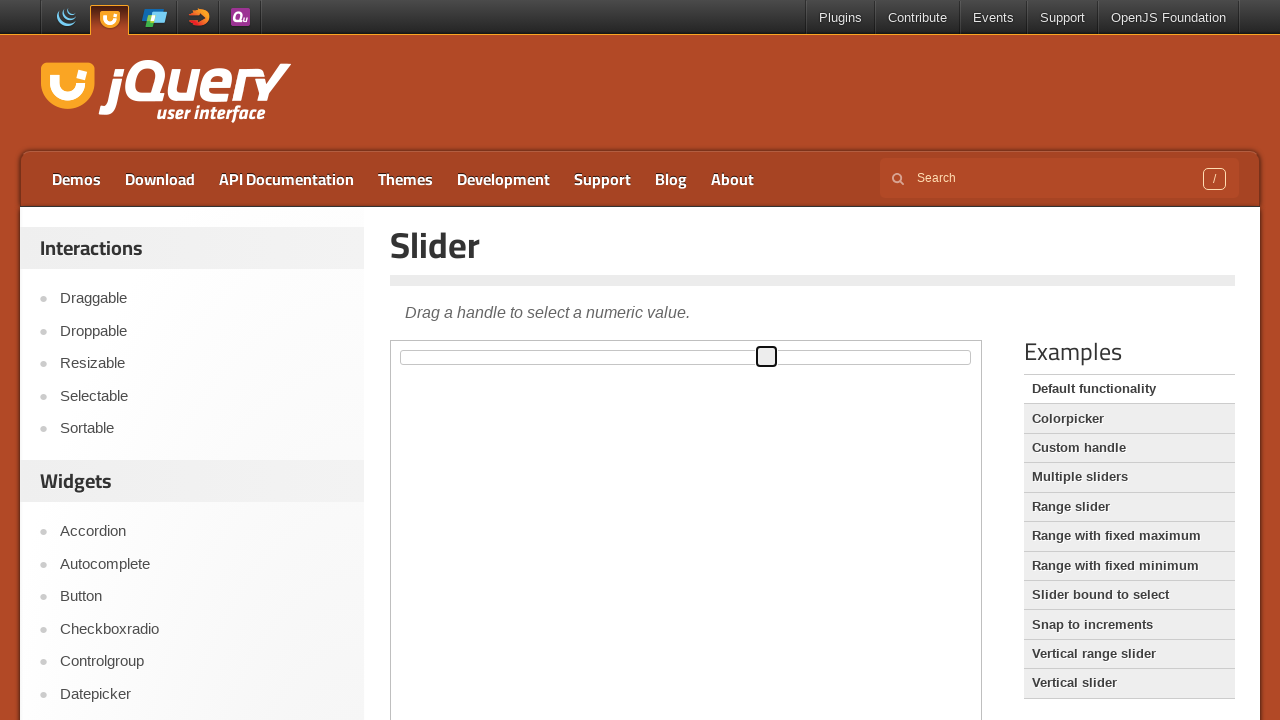

Pressed ArrowRight key to move slider right (press 65/101) on iframe.demo-frame >> internal:control=enter-frame >> span.ui-slider-handle
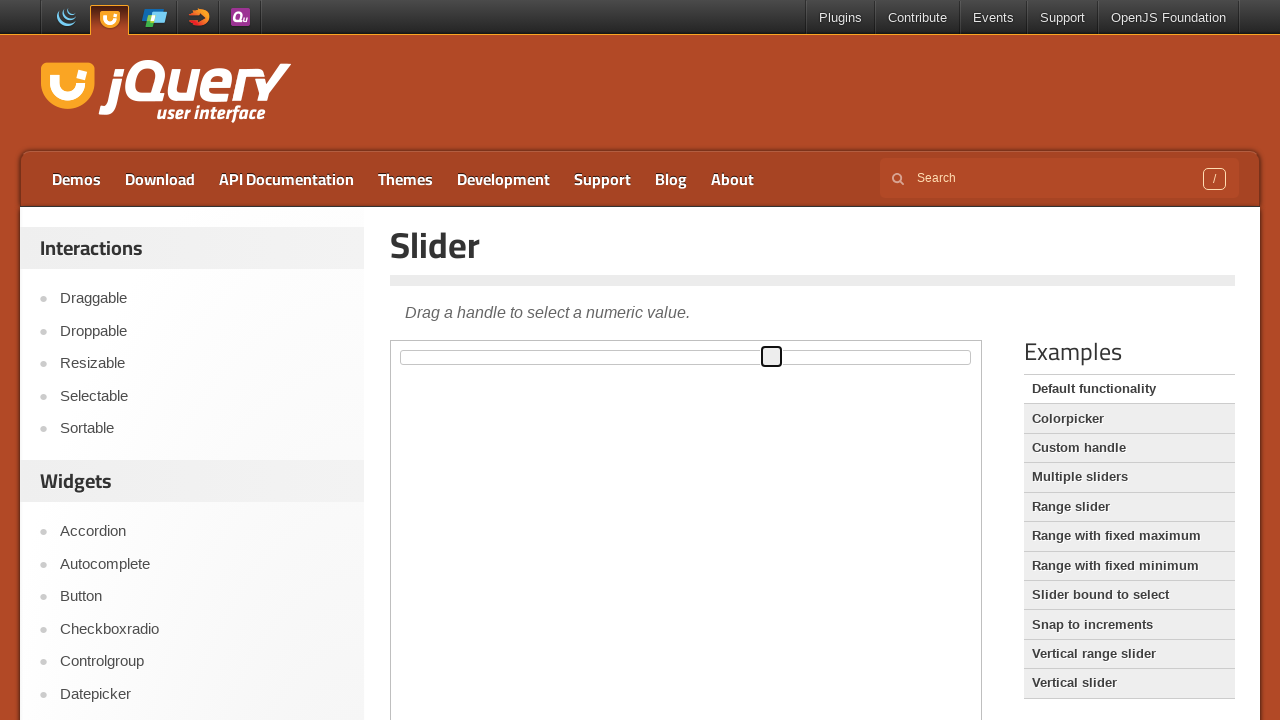

Pressed ArrowRight key to move slider right (press 66/101) on iframe.demo-frame >> internal:control=enter-frame >> span.ui-slider-handle
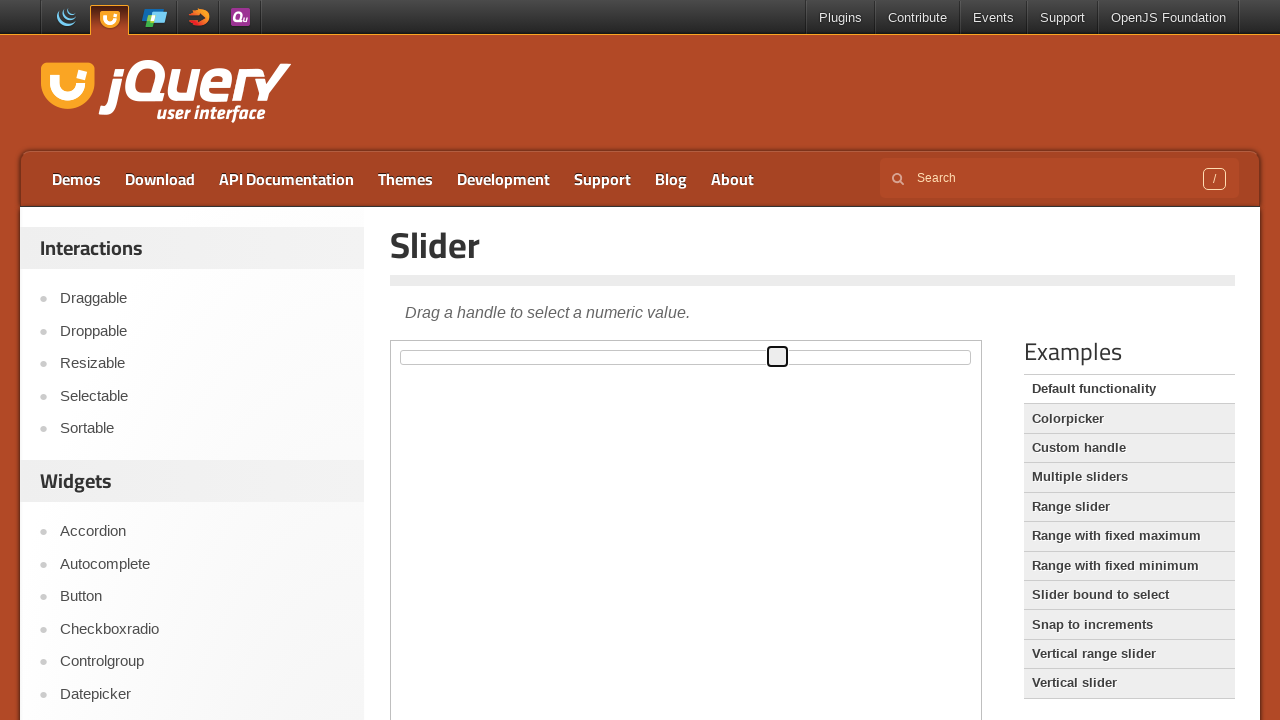

Pressed ArrowRight key to move slider right (press 67/101) on iframe.demo-frame >> internal:control=enter-frame >> span.ui-slider-handle
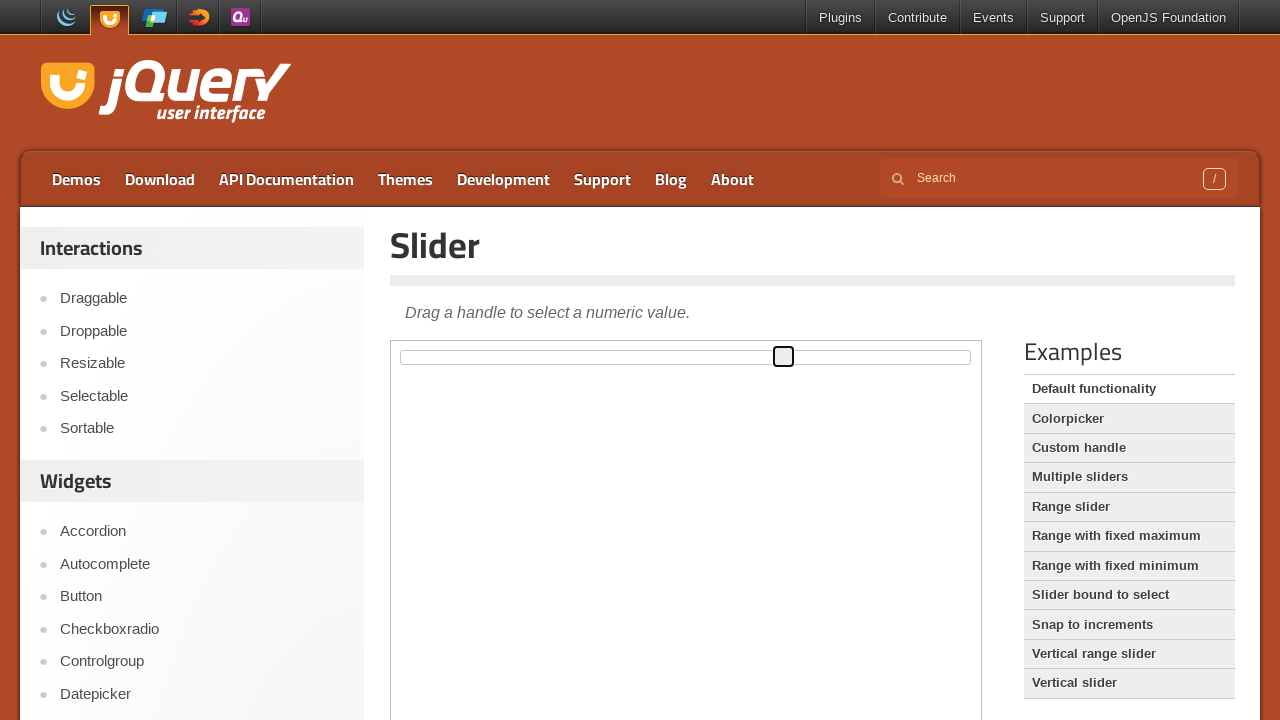

Pressed ArrowRight key to move slider right (press 68/101) on iframe.demo-frame >> internal:control=enter-frame >> span.ui-slider-handle
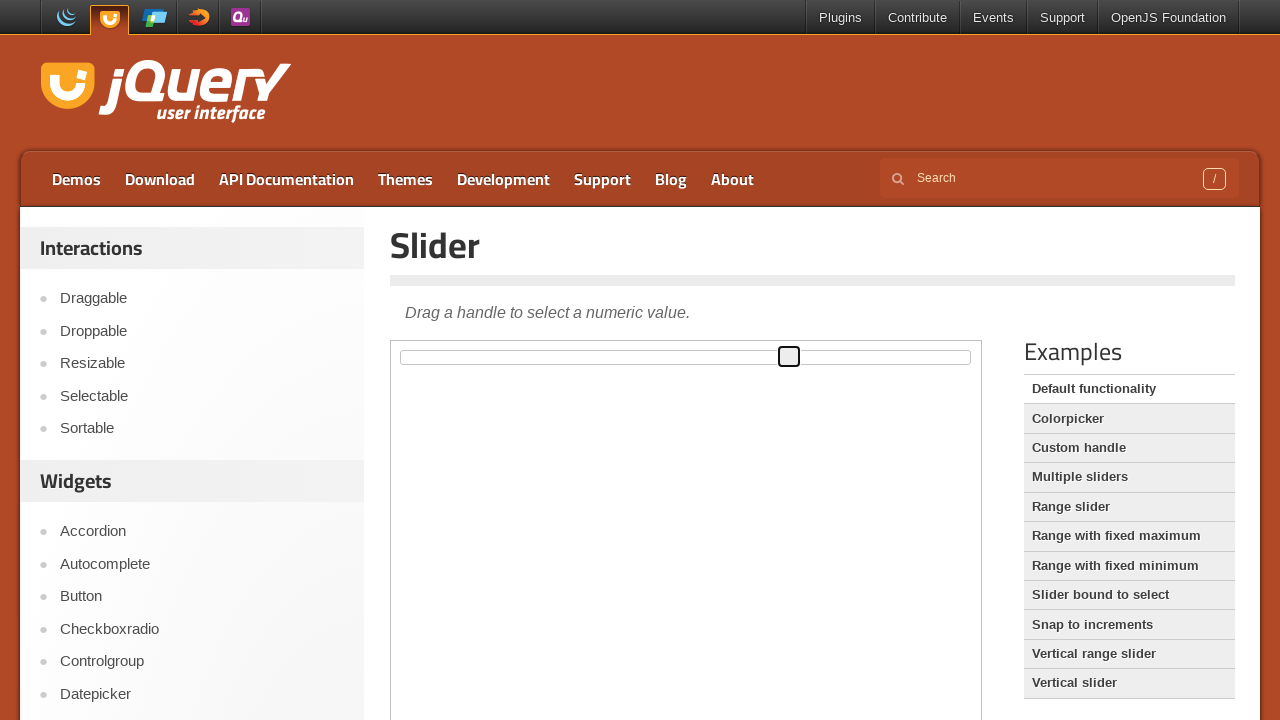

Pressed ArrowRight key to move slider right (press 69/101) on iframe.demo-frame >> internal:control=enter-frame >> span.ui-slider-handle
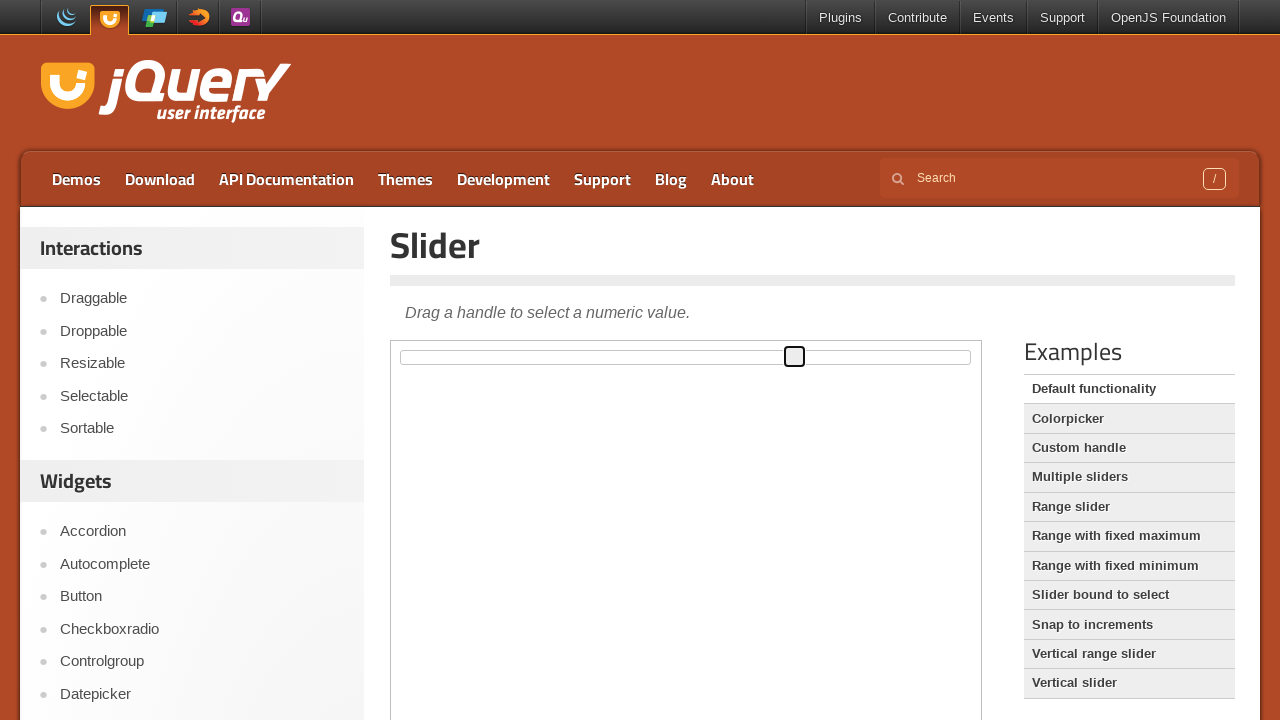

Pressed ArrowRight key to move slider right (press 70/101) on iframe.demo-frame >> internal:control=enter-frame >> span.ui-slider-handle
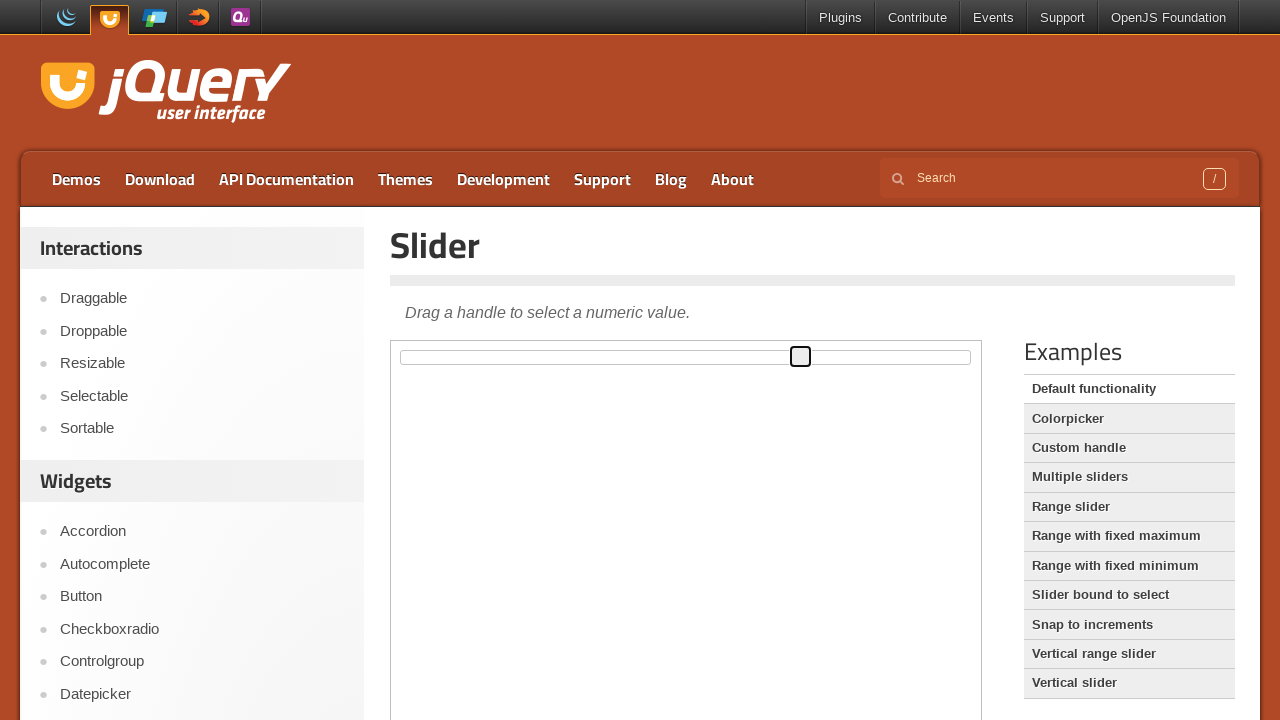

Pressed ArrowRight key to move slider right (press 71/101) on iframe.demo-frame >> internal:control=enter-frame >> span.ui-slider-handle
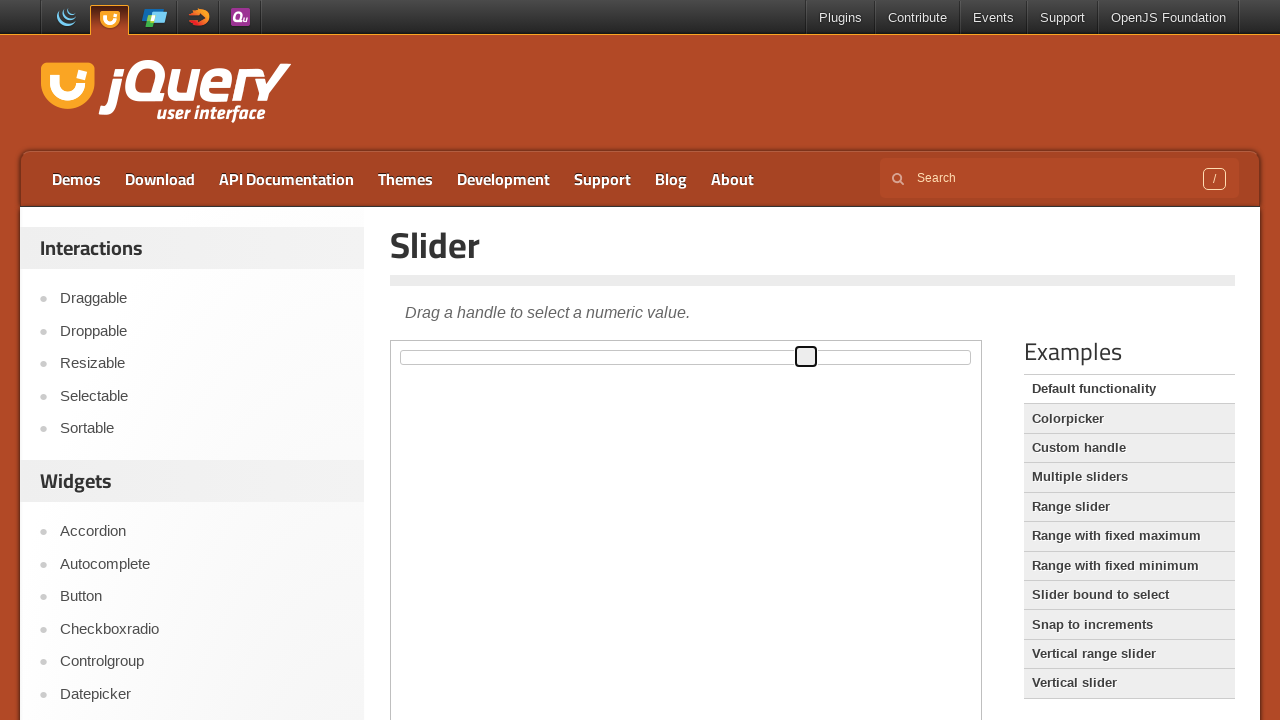

Pressed ArrowRight key to move slider right (press 72/101) on iframe.demo-frame >> internal:control=enter-frame >> span.ui-slider-handle
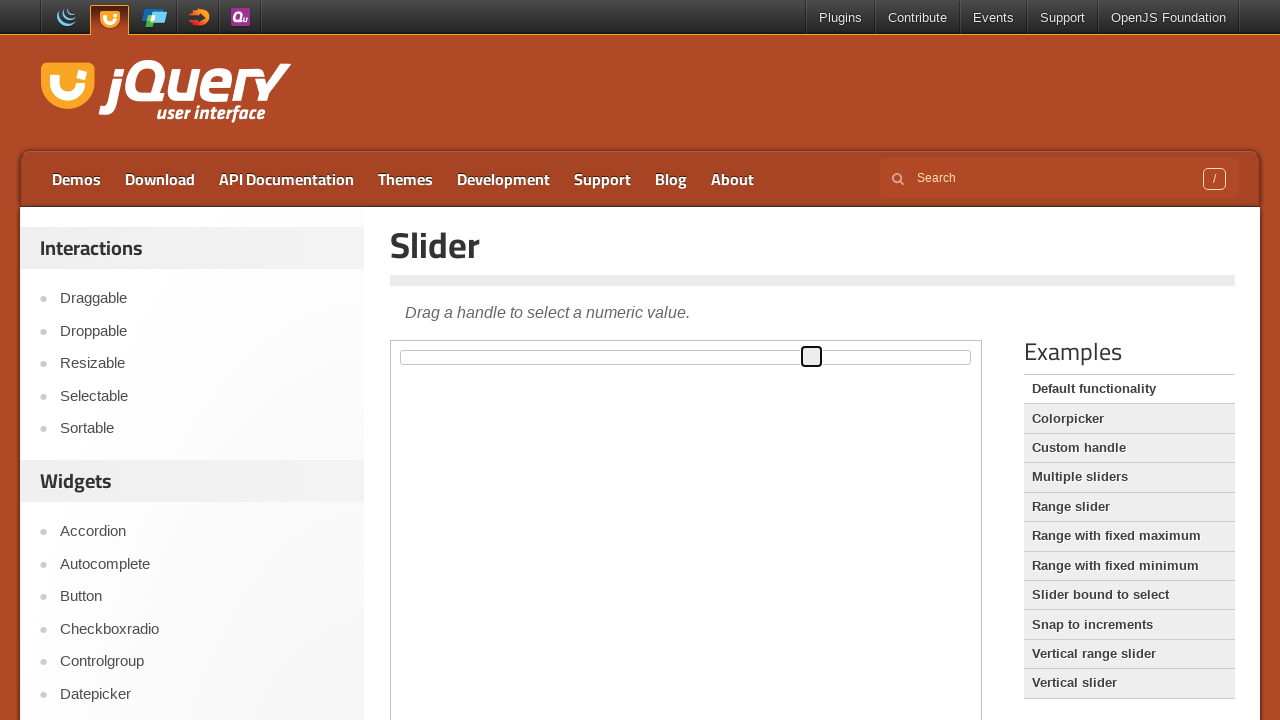

Pressed ArrowRight key to move slider right (press 73/101) on iframe.demo-frame >> internal:control=enter-frame >> span.ui-slider-handle
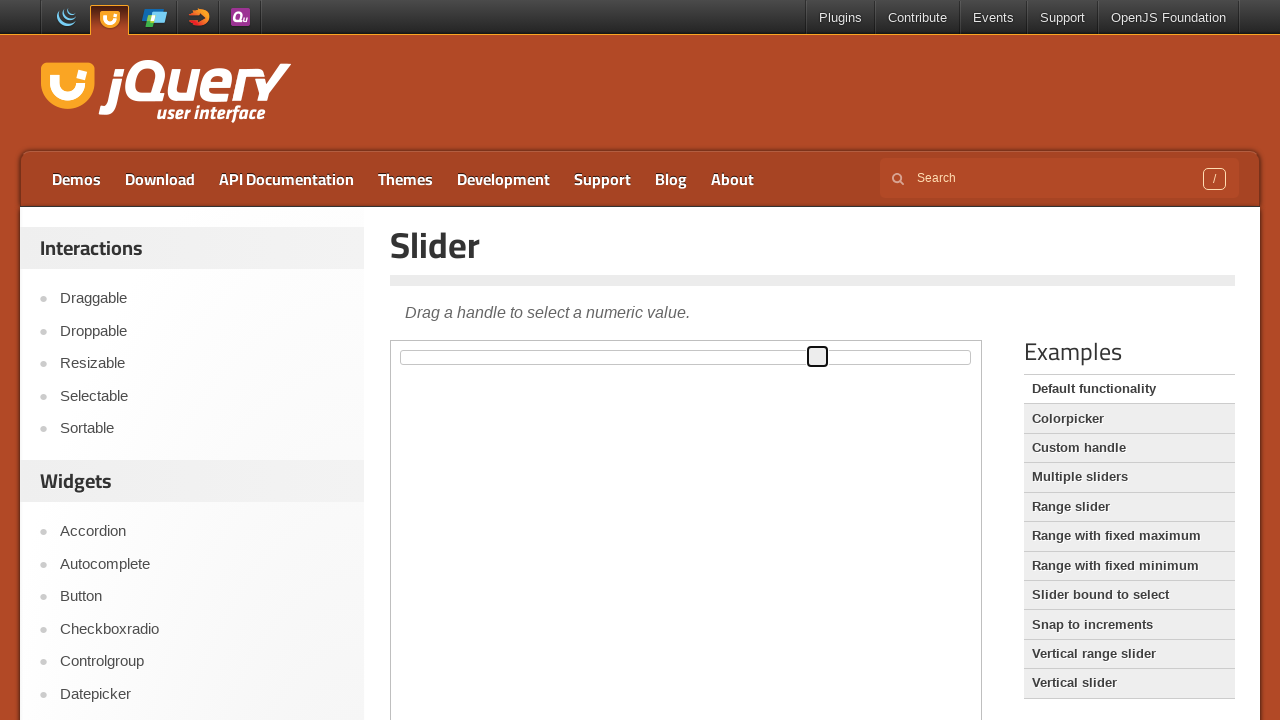

Pressed ArrowRight key to move slider right (press 74/101) on iframe.demo-frame >> internal:control=enter-frame >> span.ui-slider-handle
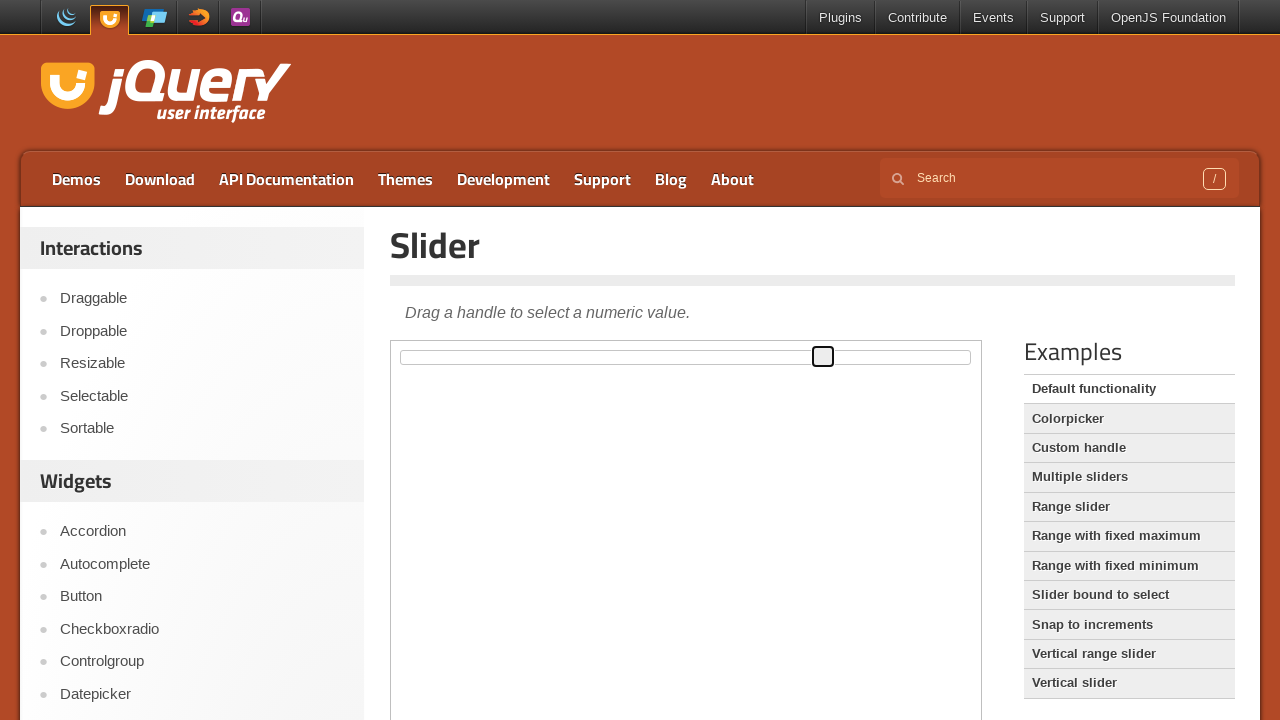

Pressed ArrowRight key to move slider right (press 75/101) on iframe.demo-frame >> internal:control=enter-frame >> span.ui-slider-handle
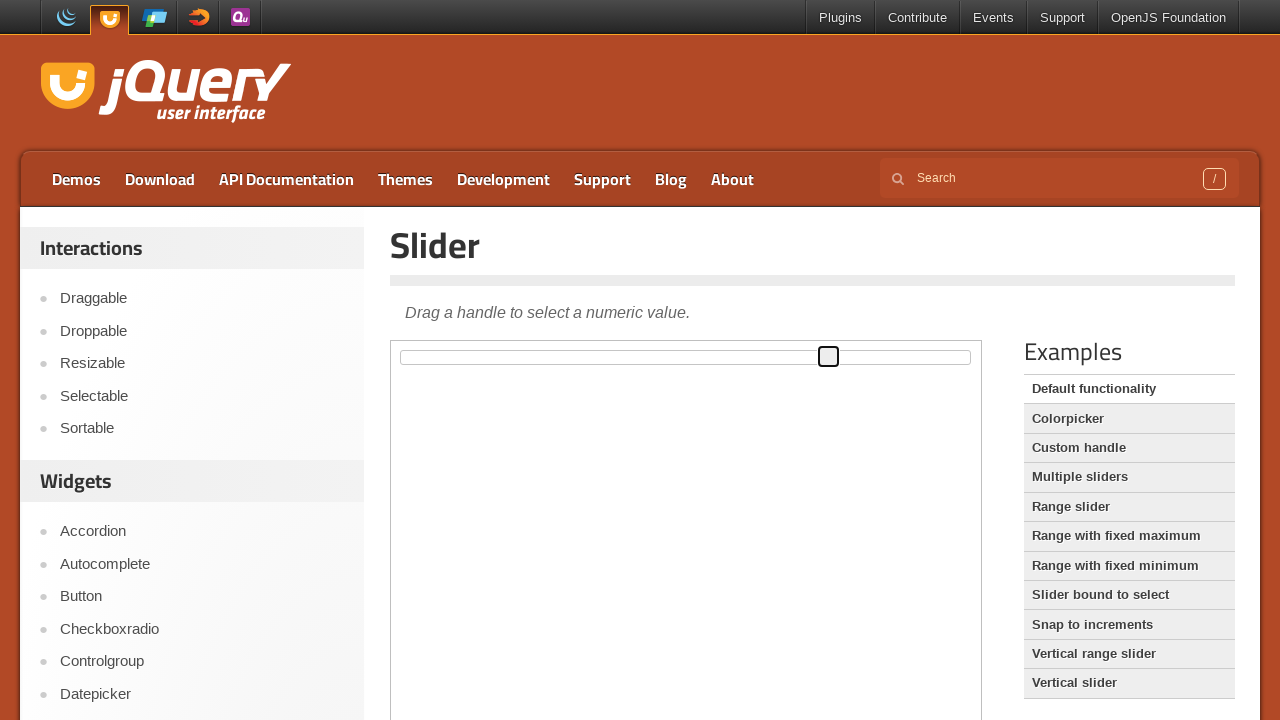

Pressed ArrowRight key to move slider right (press 76/101) on iframe.demo-frame >> internal:control=enter-frame >> span.ui-slider-handle
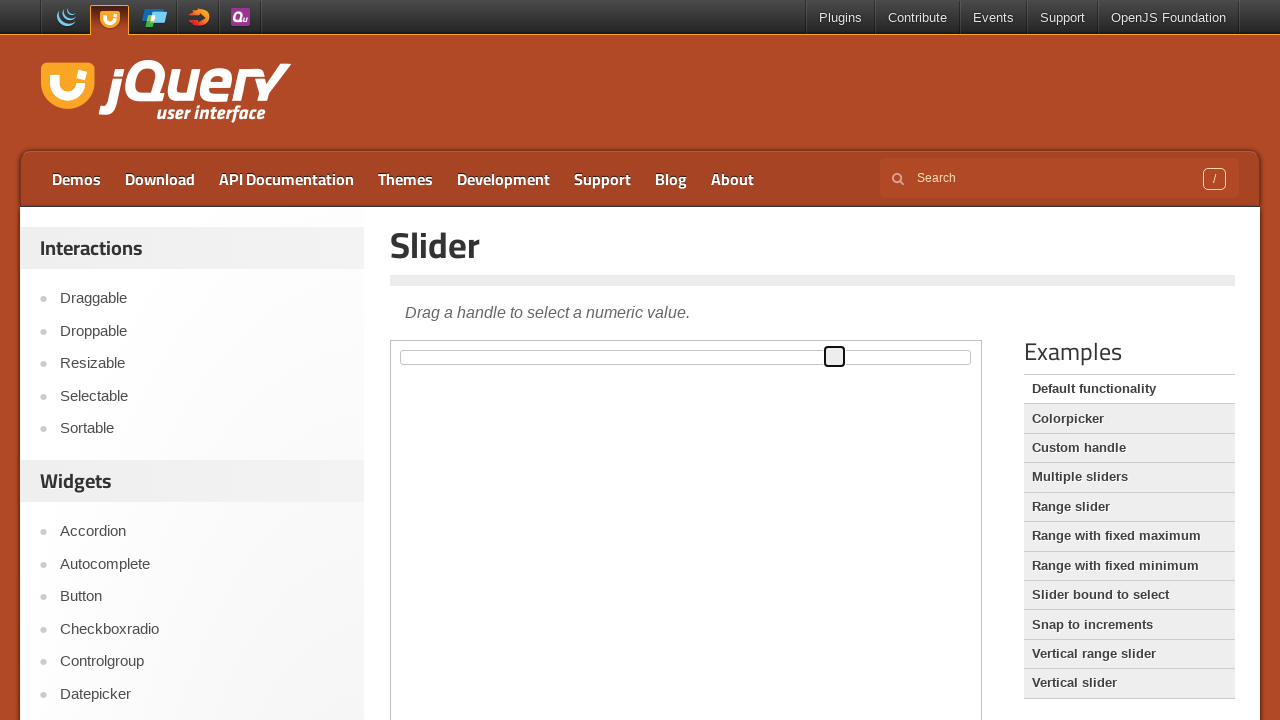

Pressed ArrowRight key to move slider right (press 77/101) on iframe.demo-frame >> internal:control=enter-frame >> span.ui-slider-handle
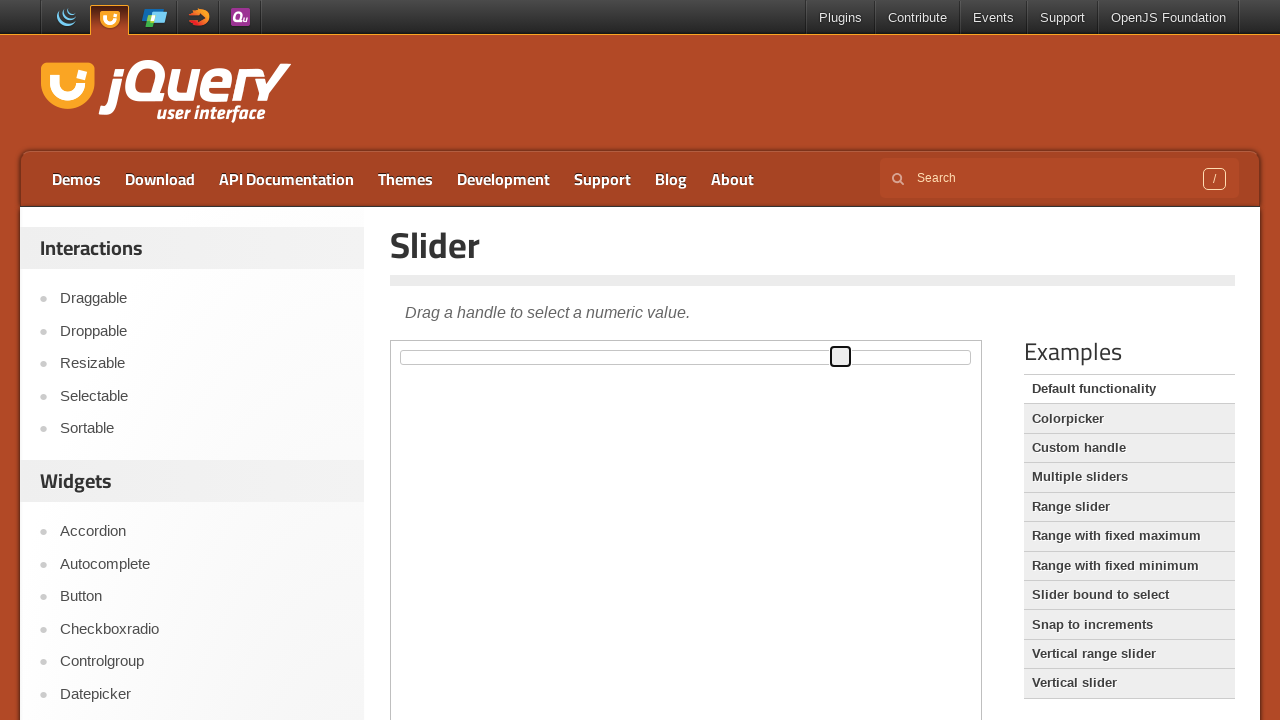

Pressed ArrowRight key to move slider right (press 78/101) on iframe.demo-frame >> internal:control=enter-frame >> span.ui-slider-handle
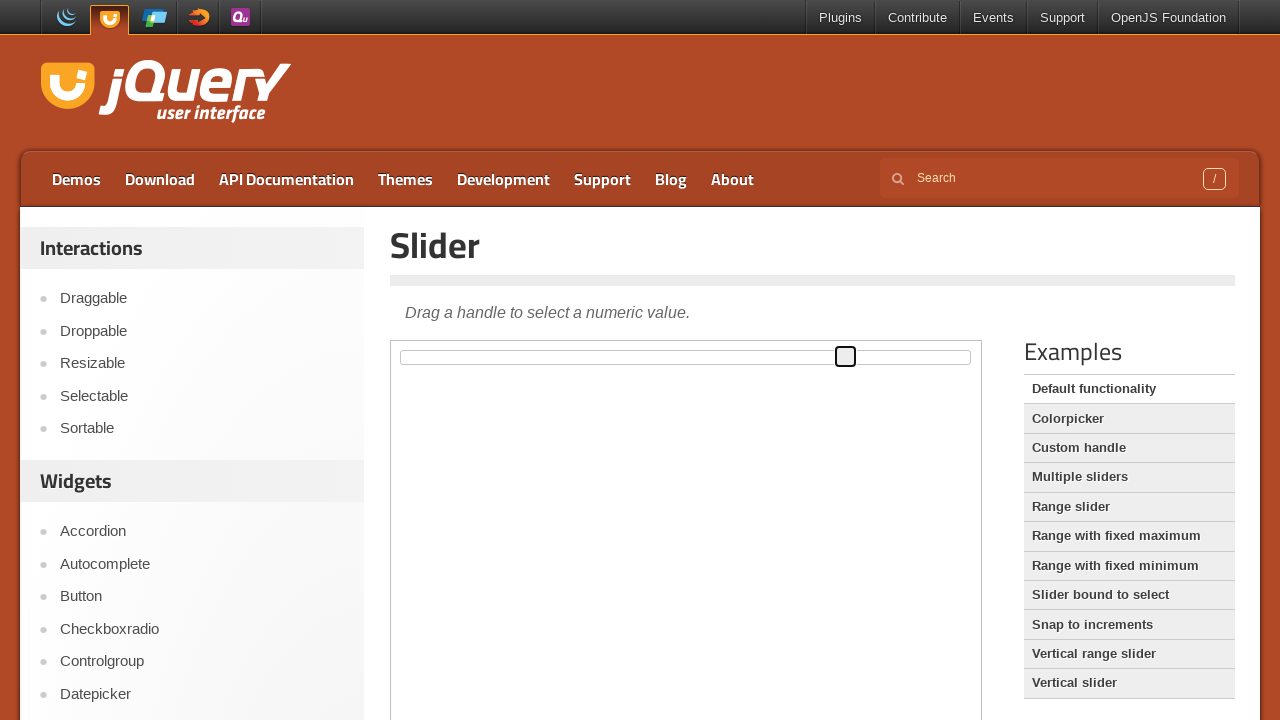

Pressed ArrowRight key to move slider right (press 79/101) on iframe.demo-frame >> internal:control=enter-frame >> span.ui-slider-handle
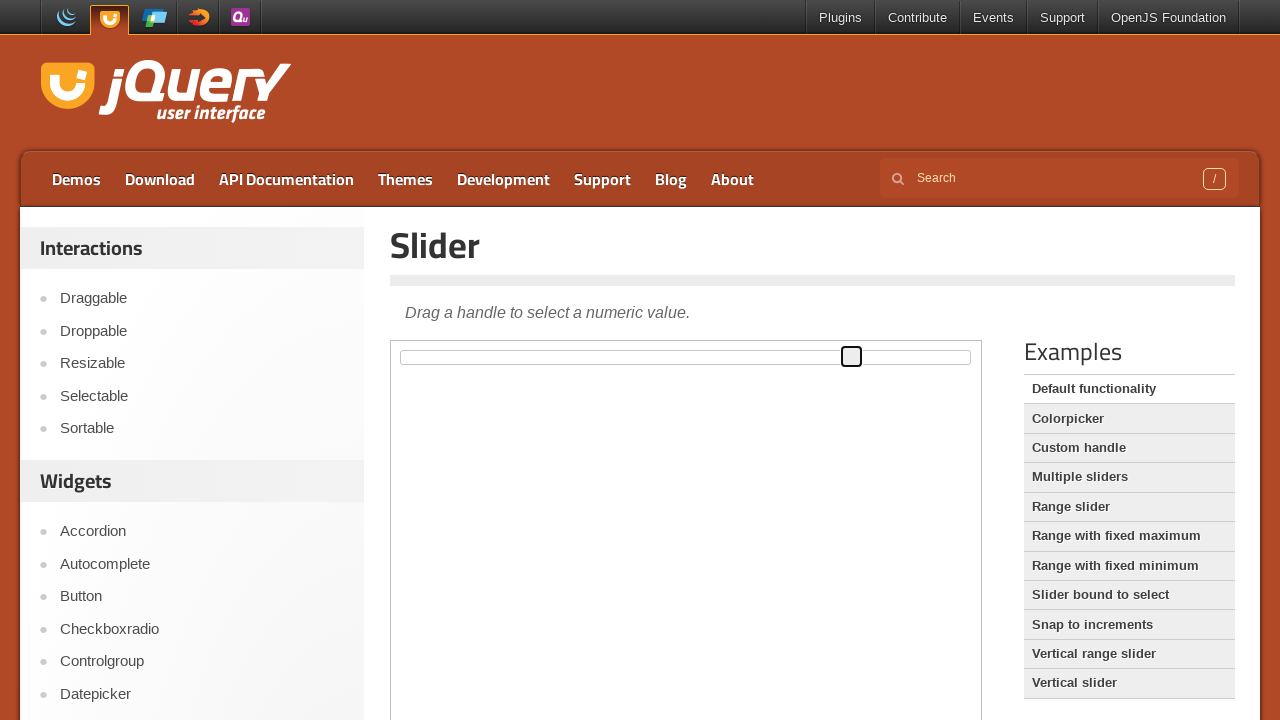

Pressed ArrowRight key to move slider right (press 80/101) on iframe.demo-frame >> internal:control=enter-frame >> span.ui-slider-handle
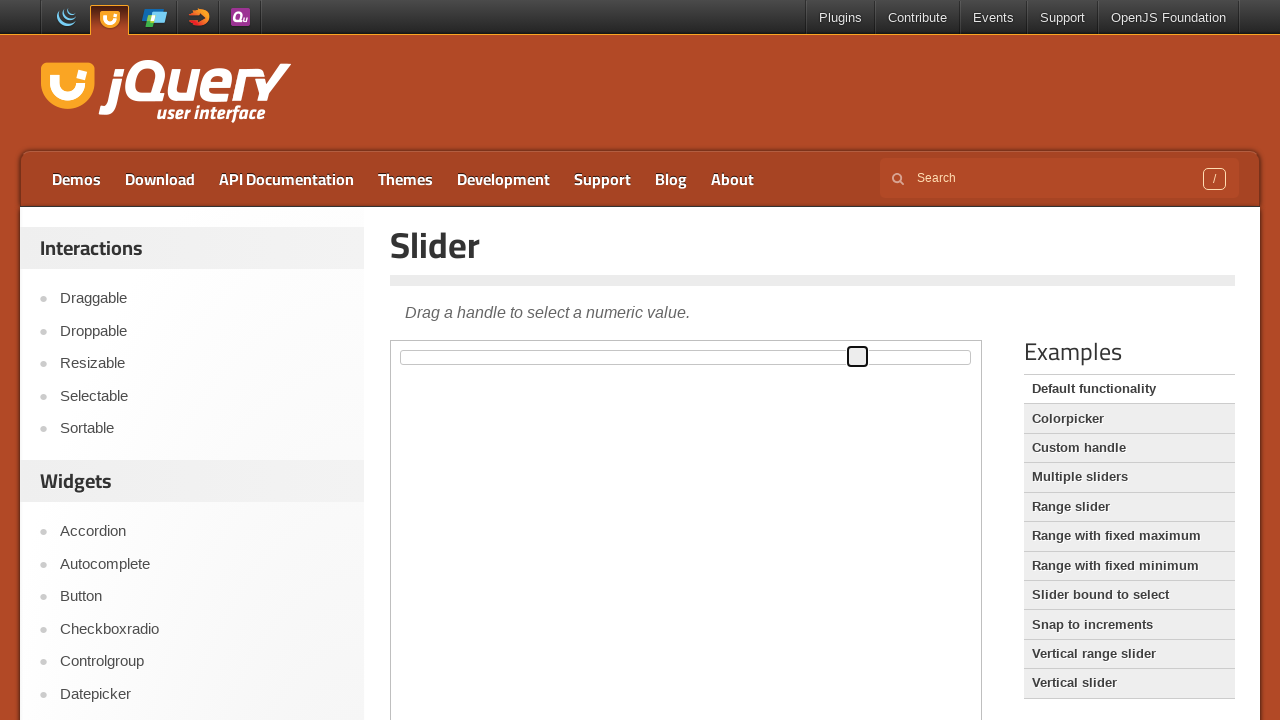

Pressed ArrowRight key to move slider right (press 81/101) on iframe.demo-frame >> internal:control=enter-frame >> span.ui-slider-handle
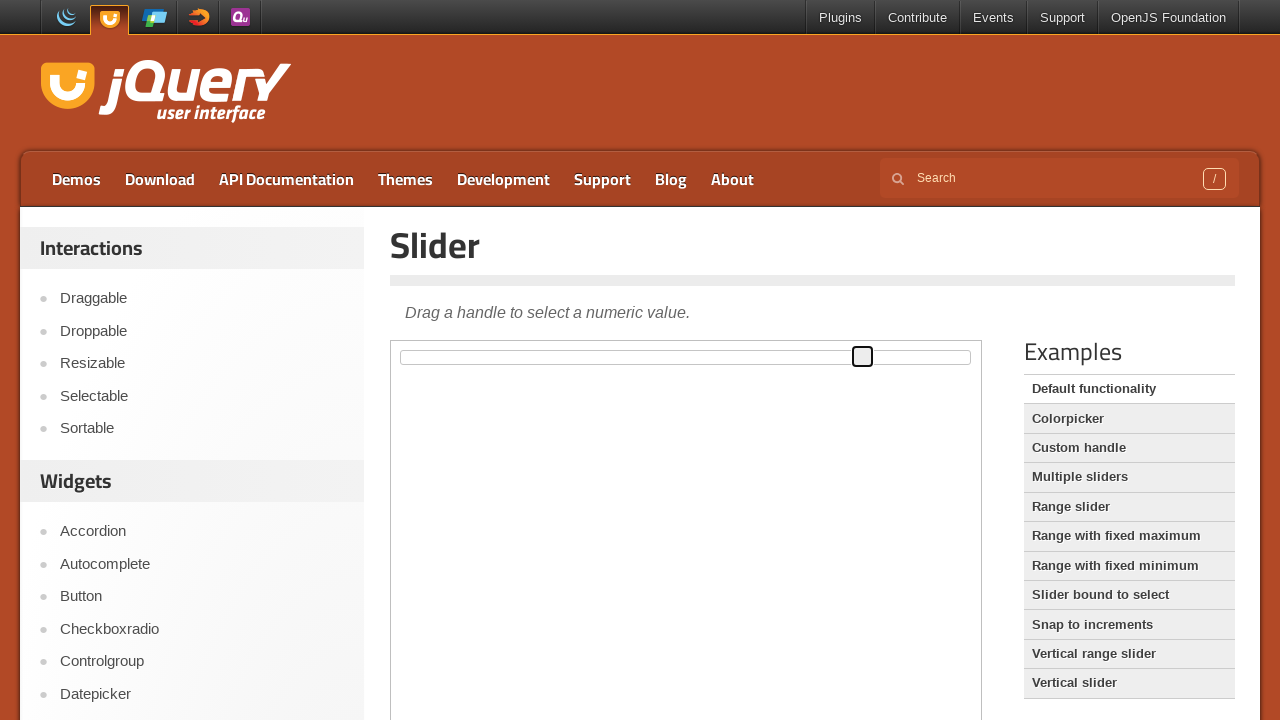

Pressed ArrowRight key to move slider right (press 82/101) on iframe.demo-frame >> internal:control=enter-frame >> span.ui-slider-handle
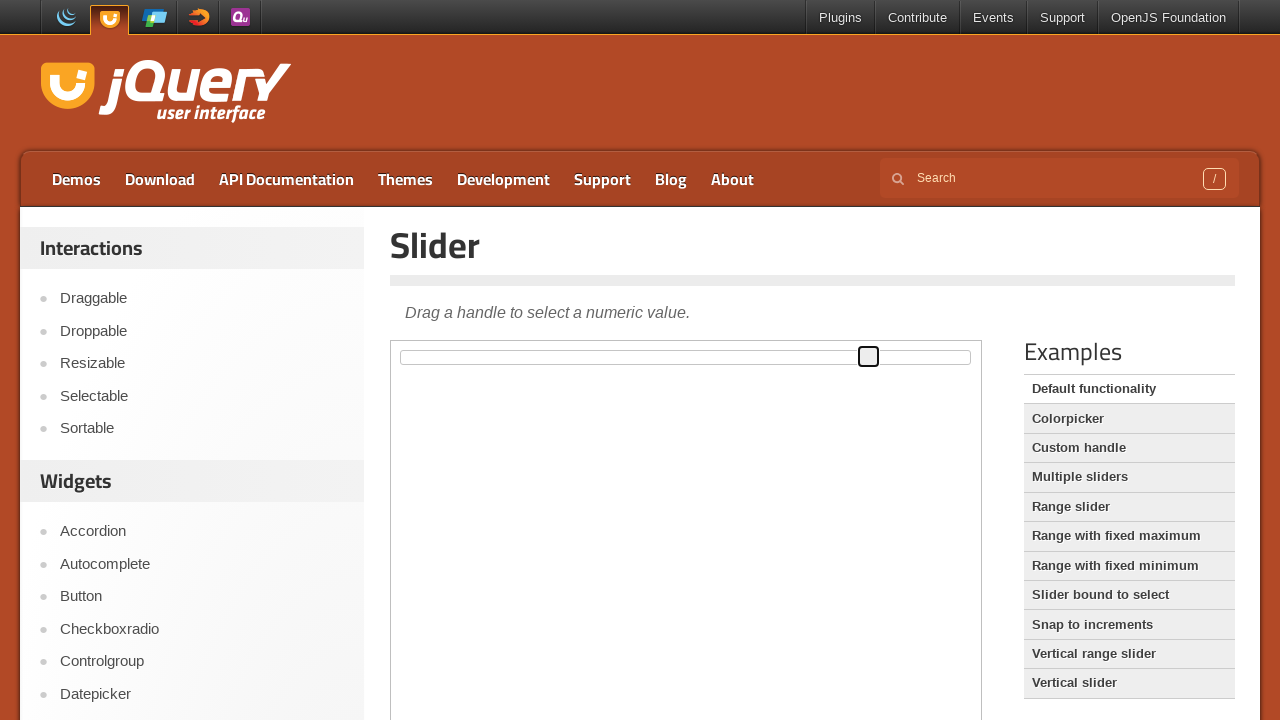

Pressed ArrowRight key to move slider right (press 83/101) on iframe.demo-frame >> internal:control=enter-frame >> span.ui-slider-handle
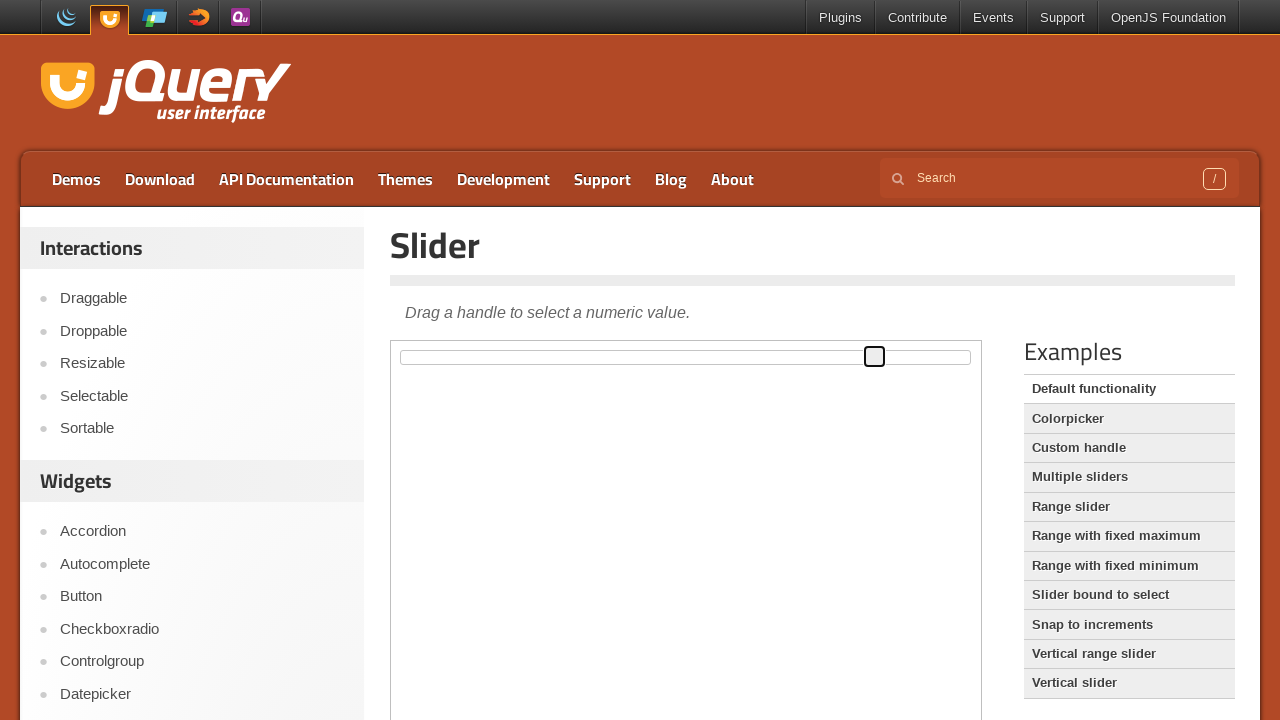

Pressed ArrowRight key to move slider right (press 84/101) on iframe.demo-frame >> internal:control=enter-frame >> span.ui-slider-handle
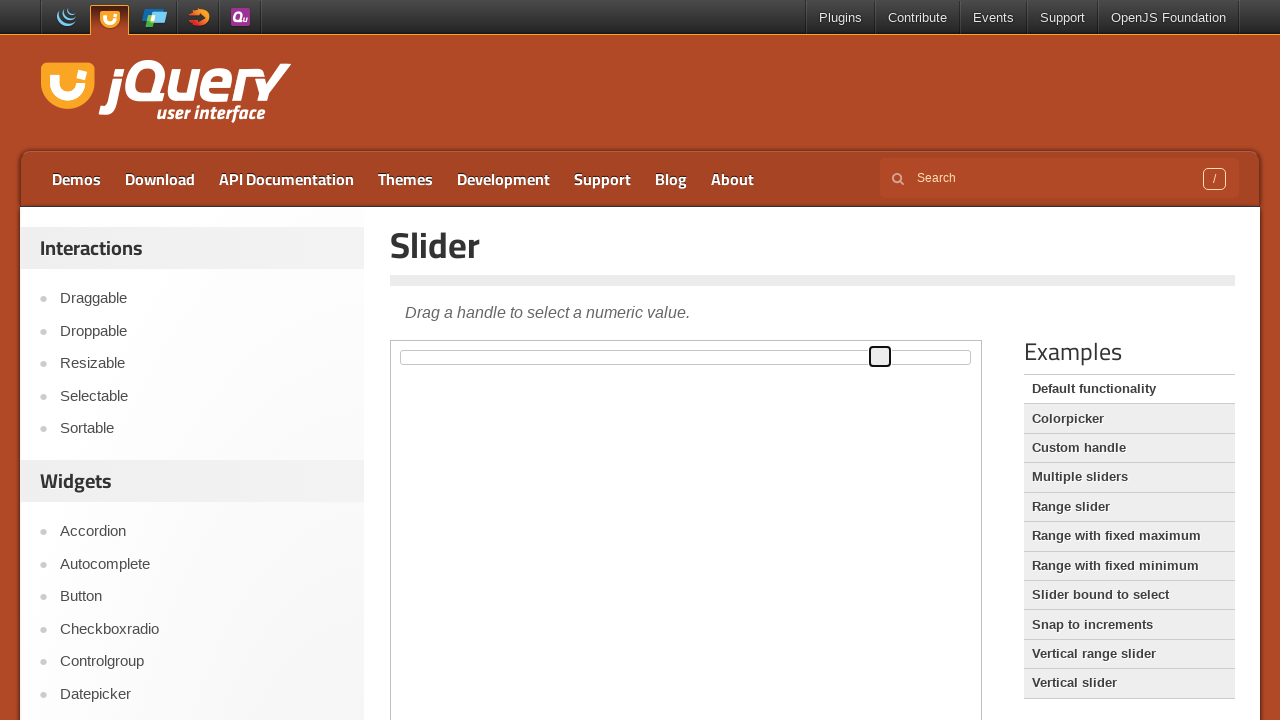

Pressed ArrowRight key to move slider right (press 85/101) on iframe.demo-frame >> internal:control=enter-frame >> span.ui-slider-handle
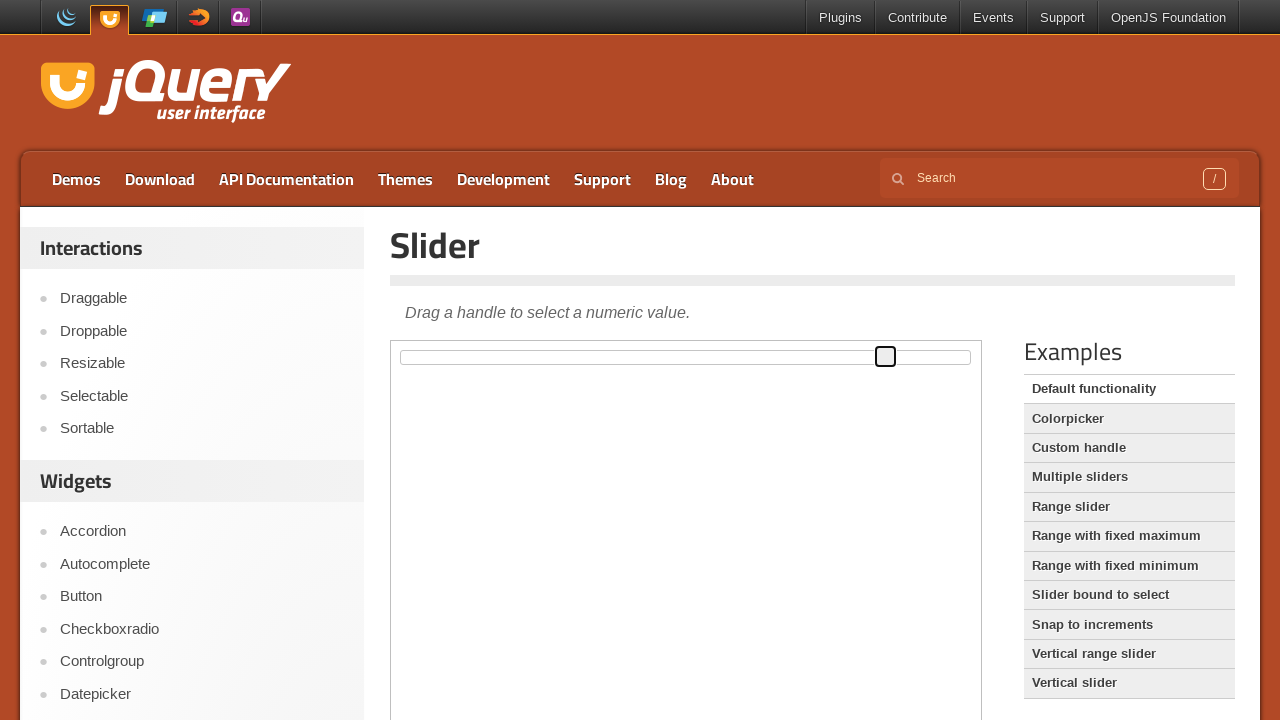

Pressed ArrowRight key to move slider right (press 86/101) on iframe.demo-frame >> internal:control=enter-frame >> span.ui-slider-handle
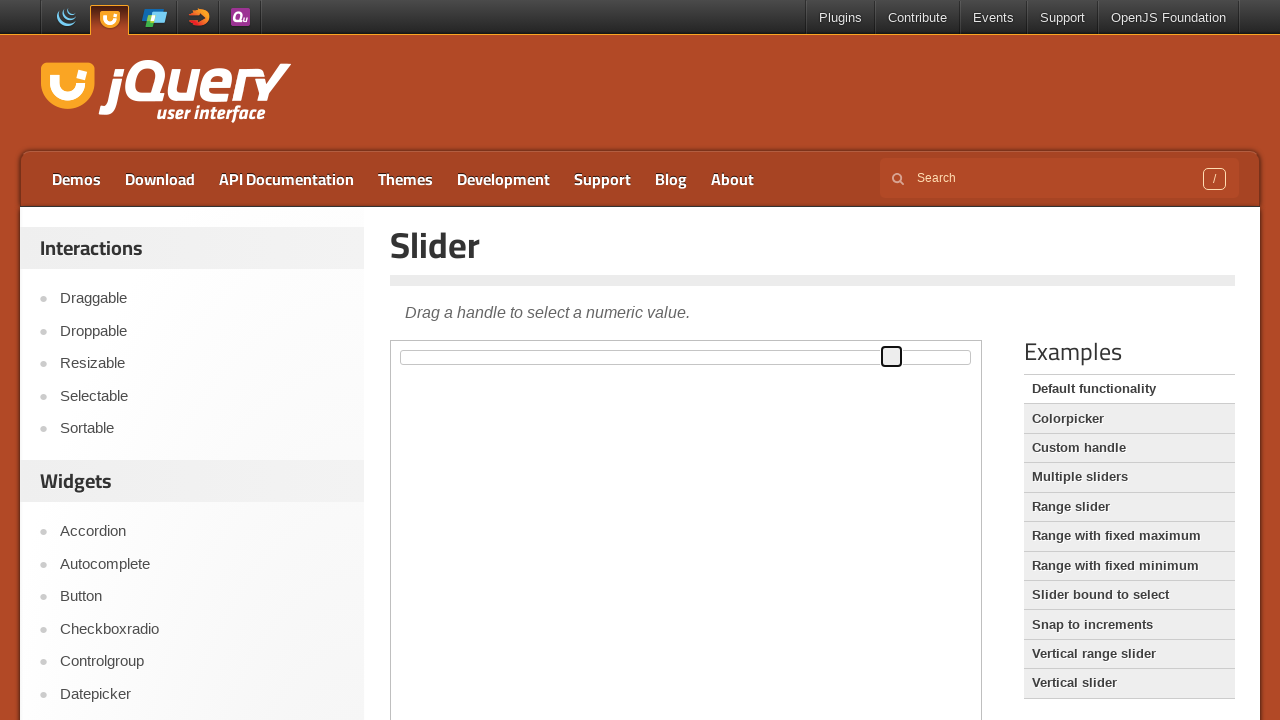

Pressed ArrowRight key to move slider right (press 87/101) on iframe.demo-frame >> internal:control=enter-frame >> span.ui-slider-handle
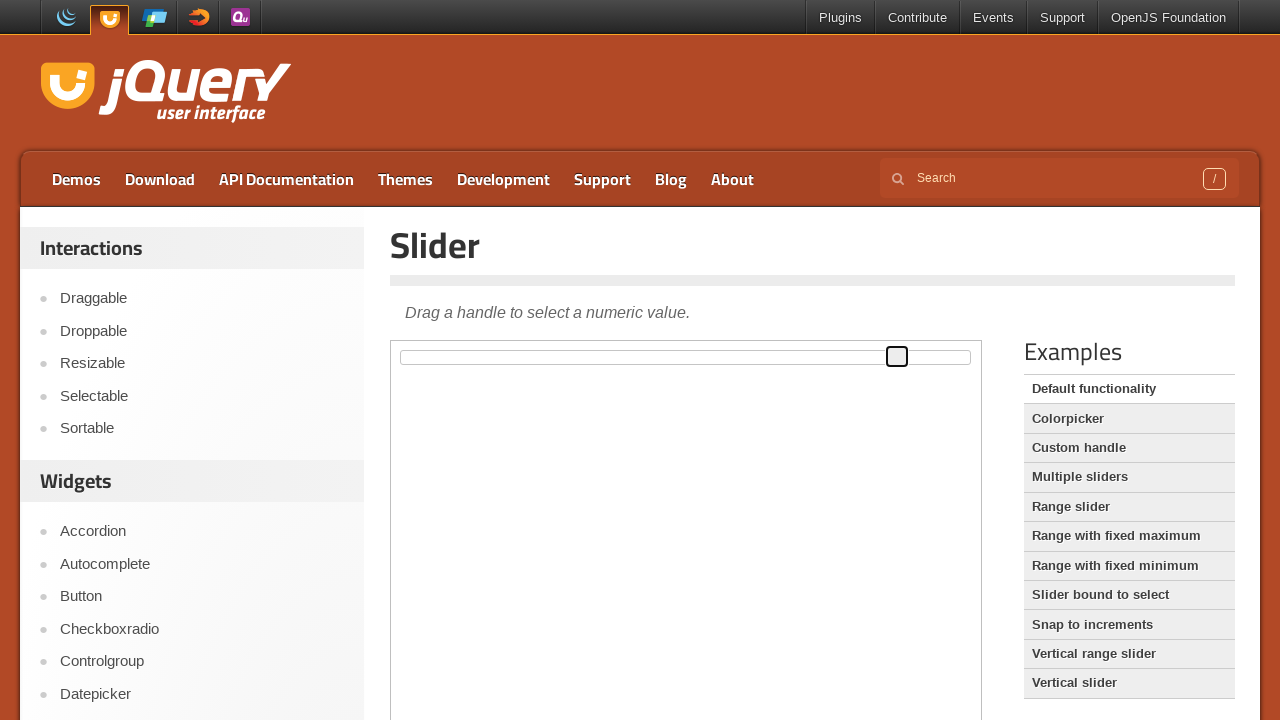

Pressed ArrowRight key to move slider right (press 88/101) on iframe.demo-frame >> internal:control=enter-frame >> span.ui-slider-handle
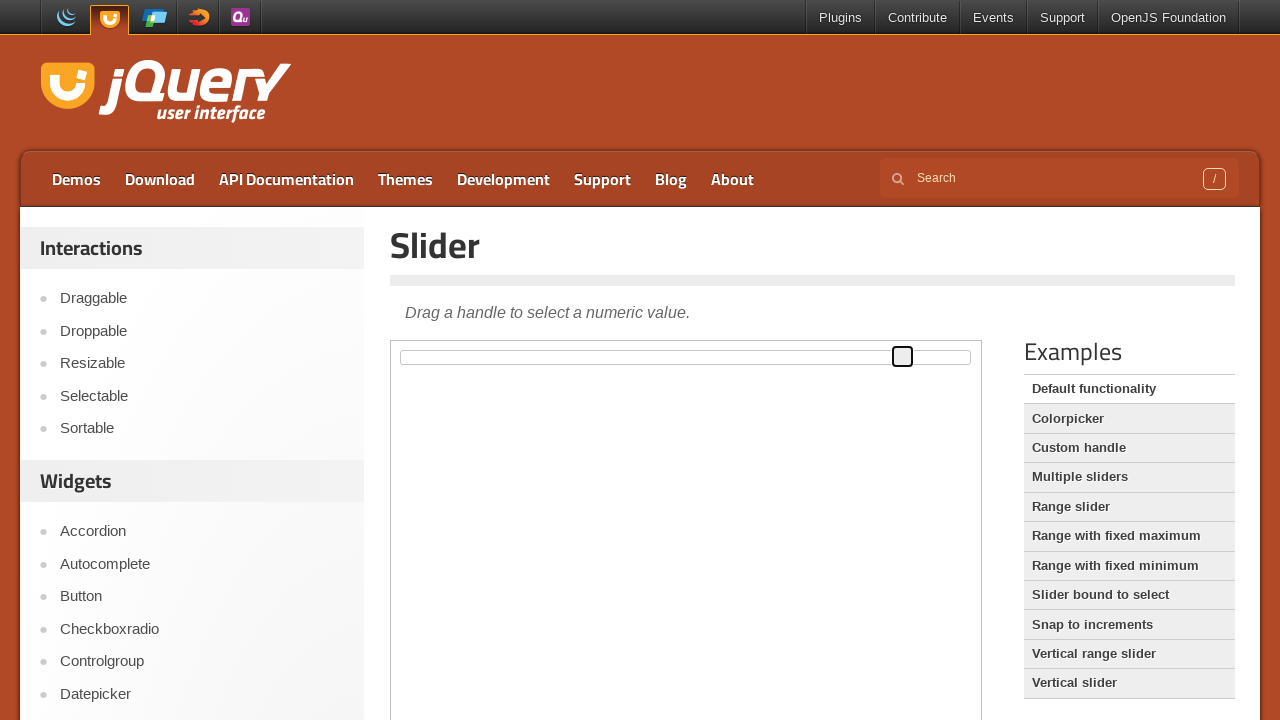

Pressed ArrowRight key to move slider right (press 89/101) on iframe.demo-frame >> internal:control=enter-frame >> span.ui-slider-handle
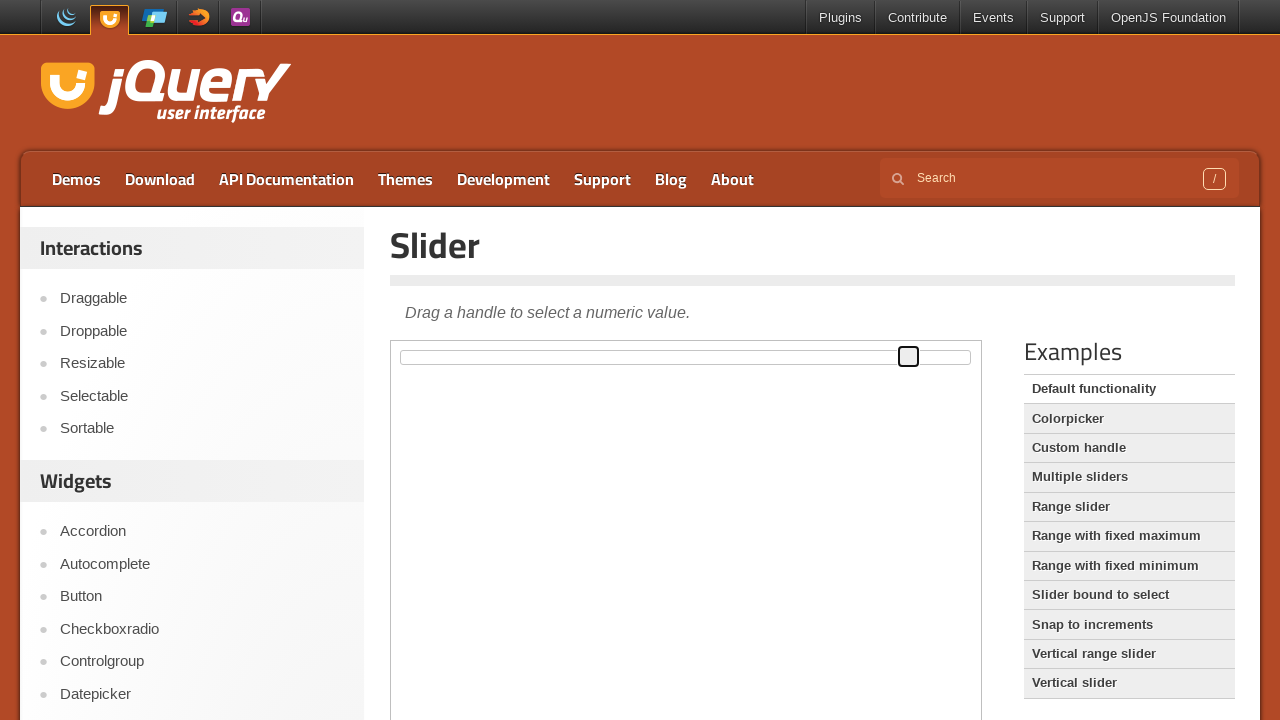

Pressed ArrowRight key to move slider right (press 90/101) on iframe.demo-frame >> internal:control=enter-frame >> span.ui-slider-handle
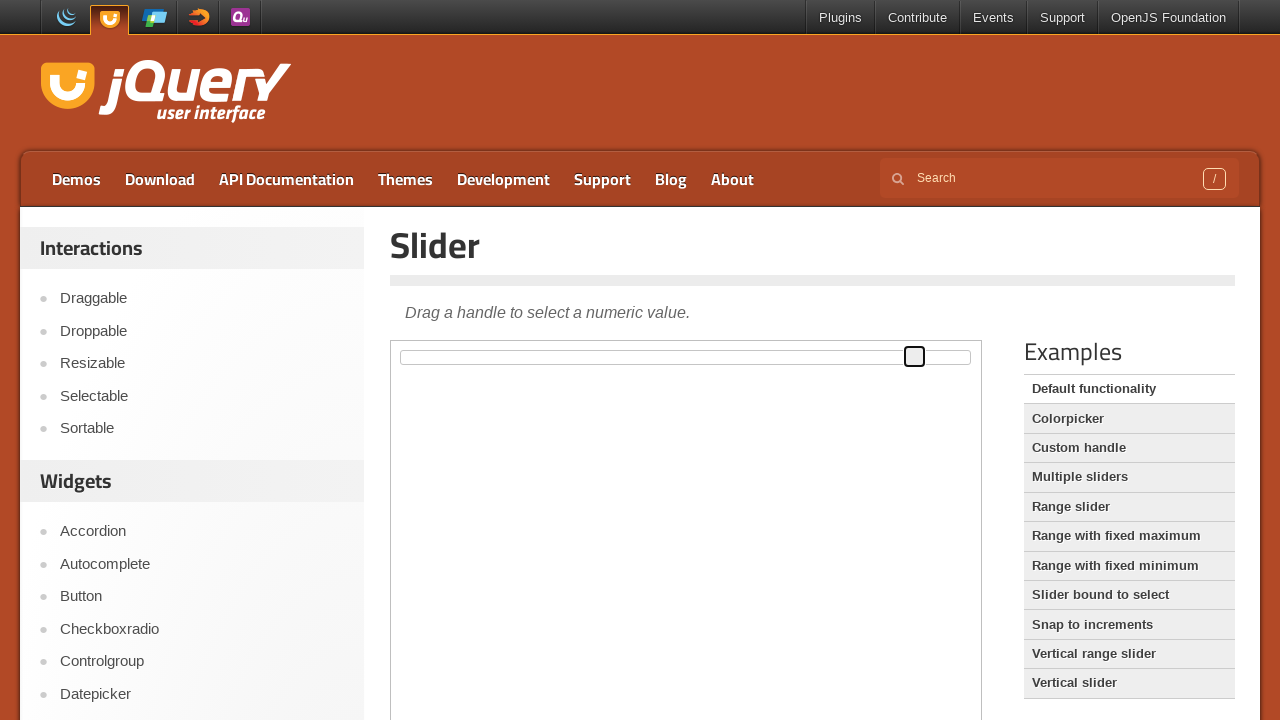

Pressed ArrowRight key to move slider right (press 91/101) on iframe.demo-frame >> internal:control=enter-frame >> span.ui-slider-handle
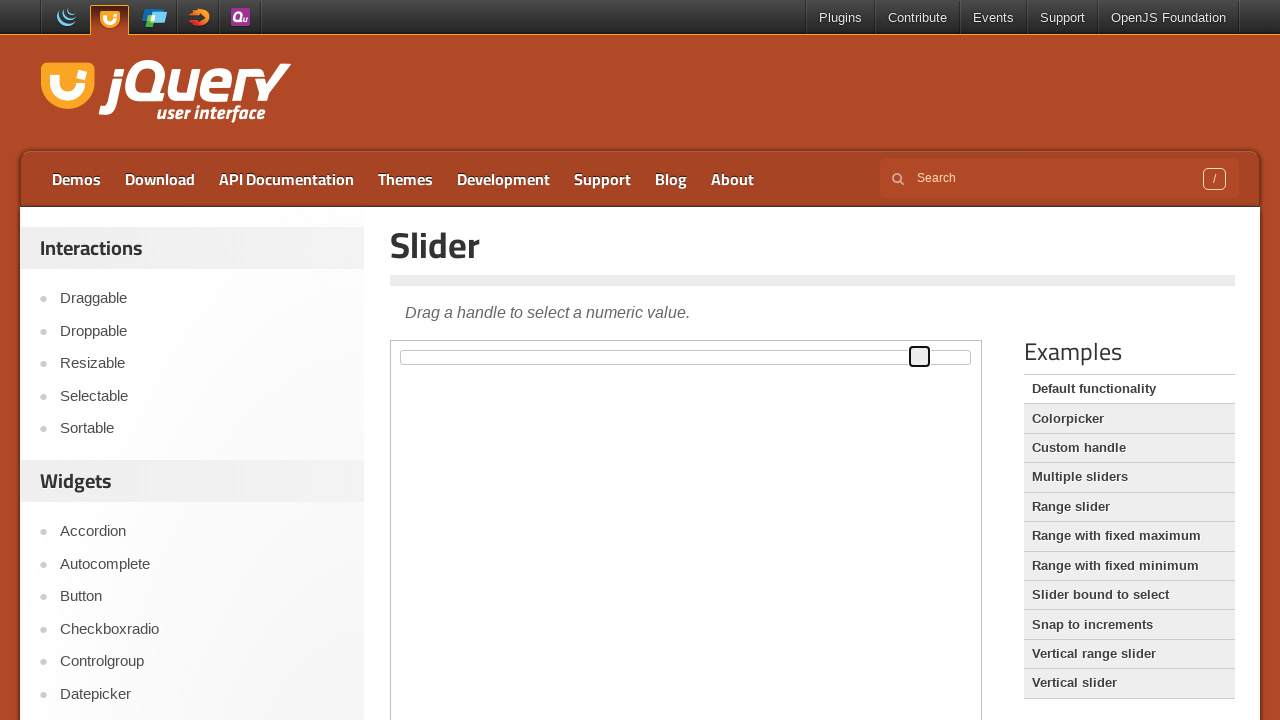

Pressed ArrowRight key to move slider right (press 92/101) on iframe.demo-frame >> internal:control=enter-frame >> span.ui-slider-handle
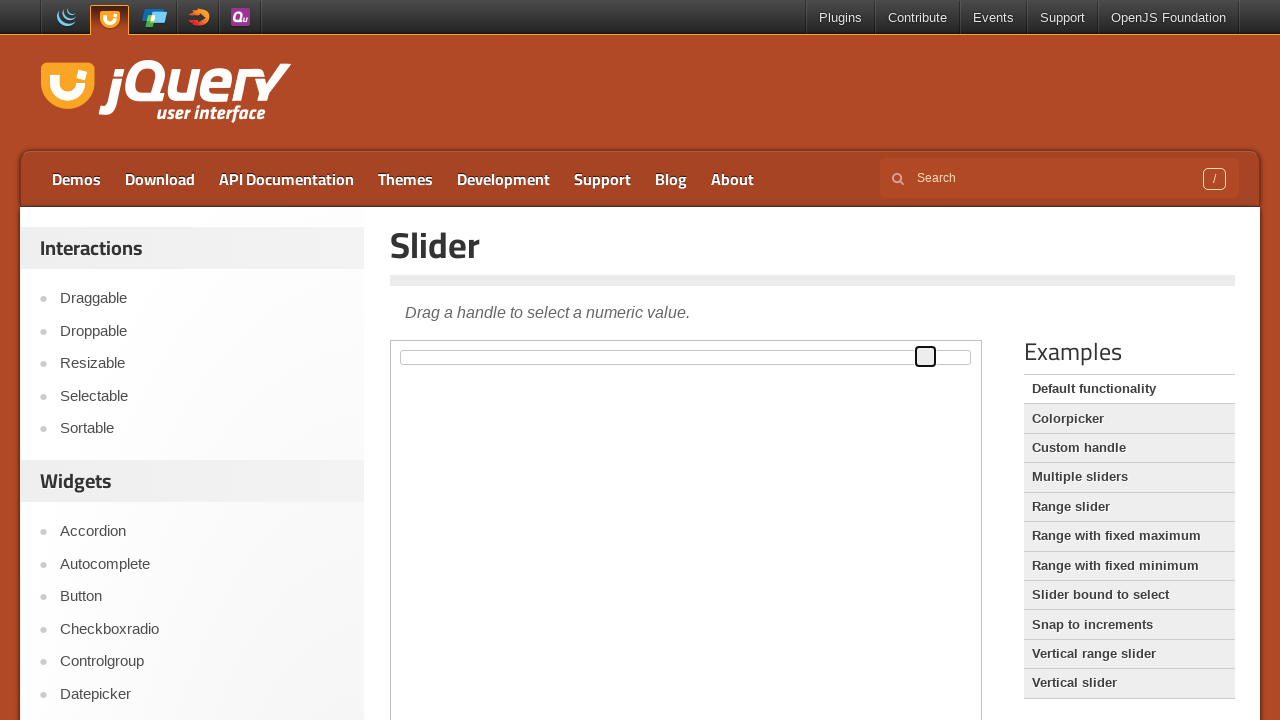

Pressed ArrowRight key to move slider right (press 93/101) on iframe.demo-frame >> internal:control=enter-frame >> span.ui-slider-handle
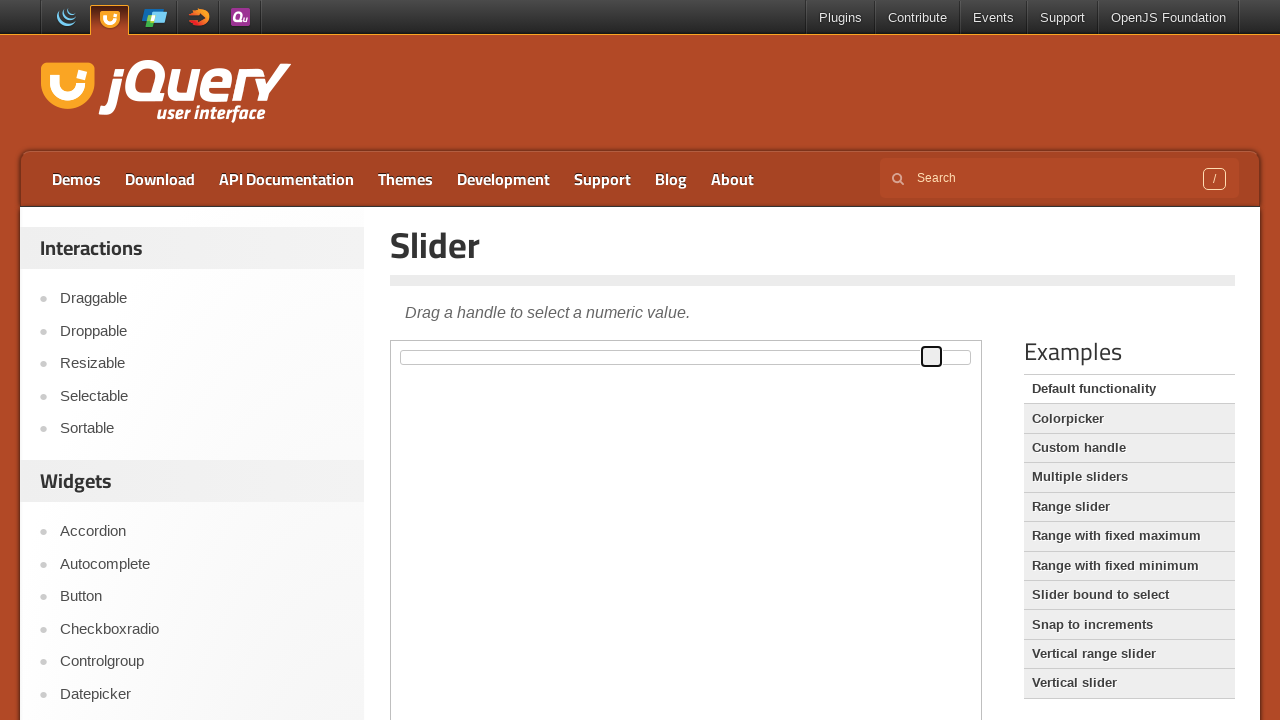

Pressed ArrowRight key to move slider right (press 94/101) on iframe.demo-frame >> internal:control=enter-frame >> span.ui-slider-handle
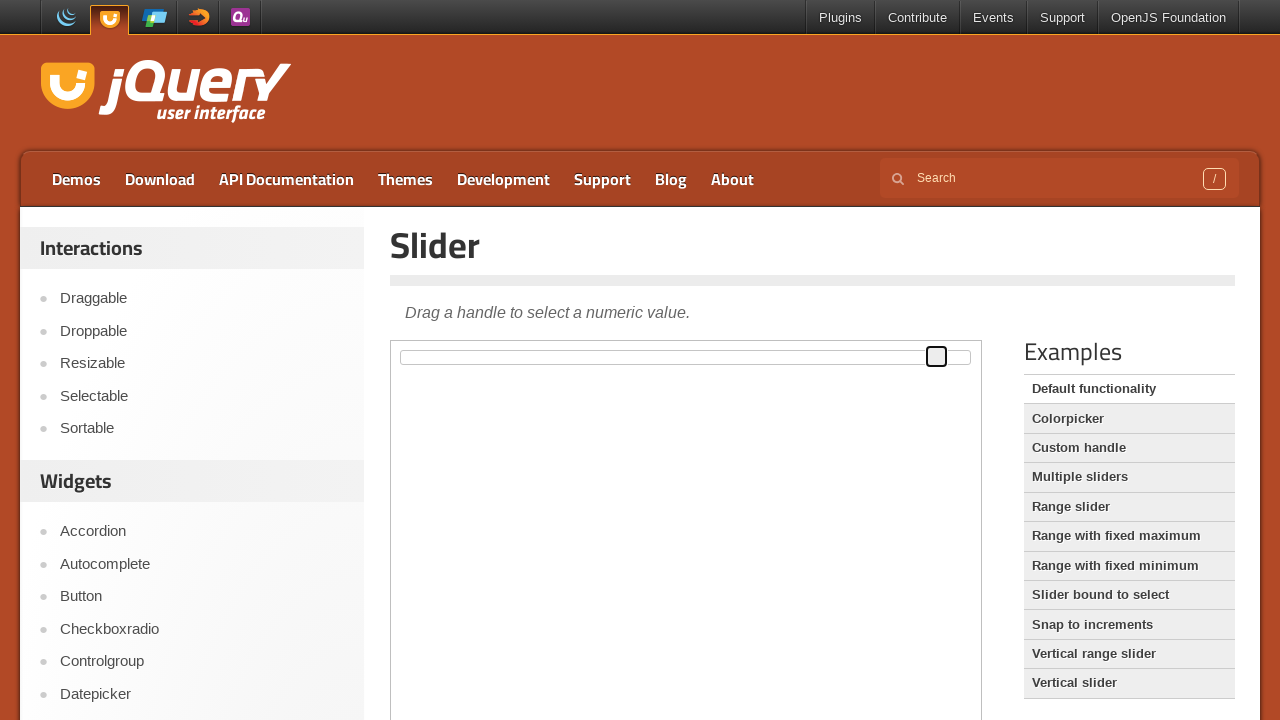

Pressed ArrowRight key to move slider right (press 95/101) on iframe.demo-frame >> internal:control=enter-frame >> span.ui-slider-handle
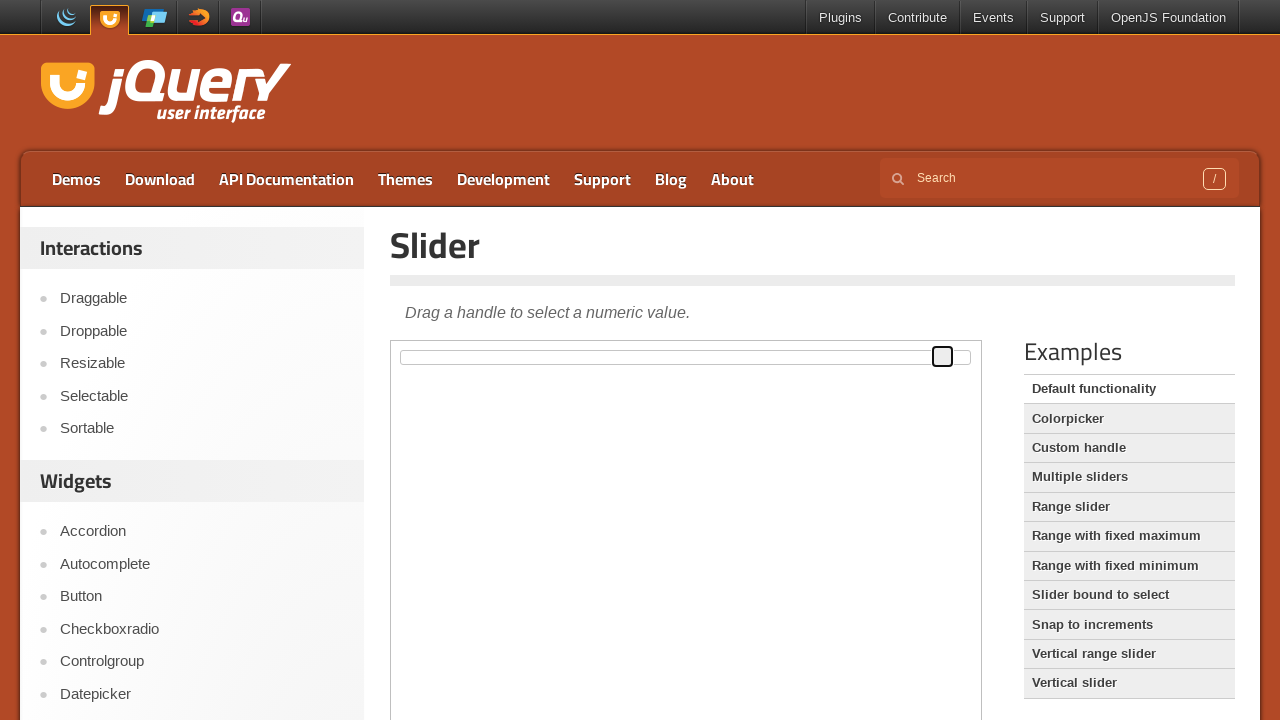

Pressed ArrowRight key to move slider right (press 96/101) on iframe.demo-frame >> internal:control=enter-frame >> span.ui-slider-handle
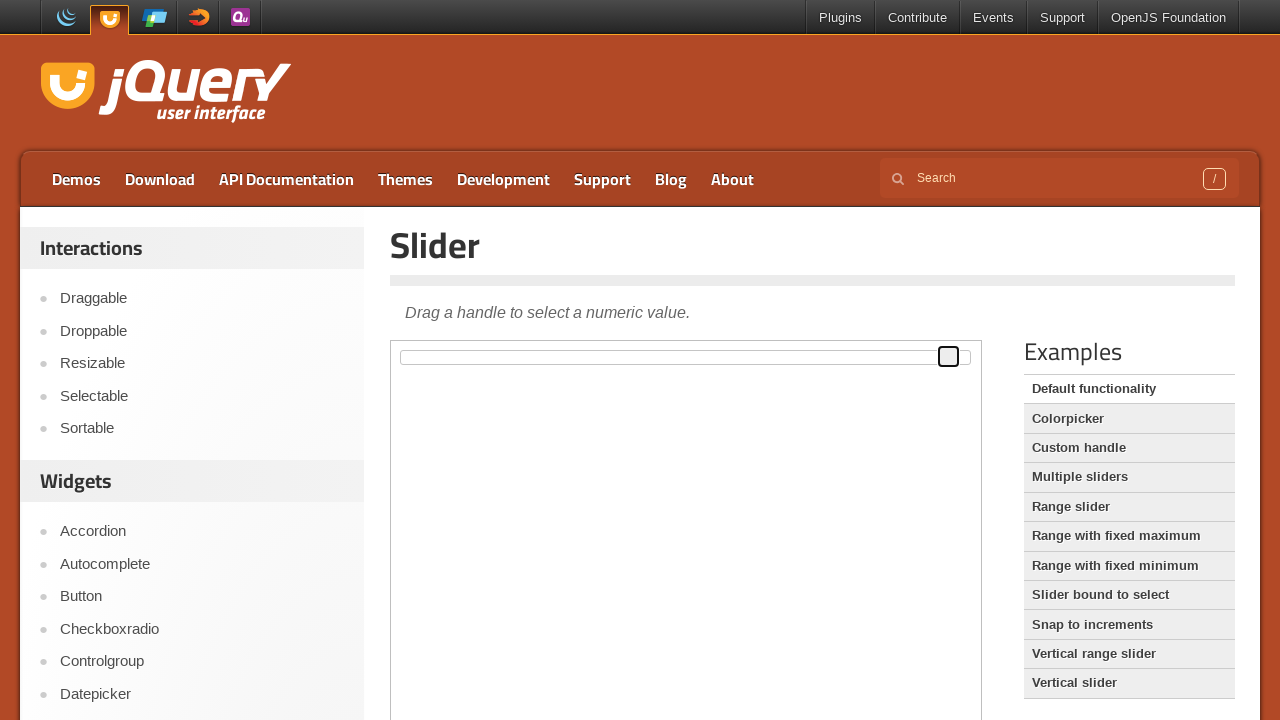

Pressed ArrowRight key to move slider right (press 97/101) on iframe.demo-frame >> internal:control=enter-frame >> span.ui-slider-handle
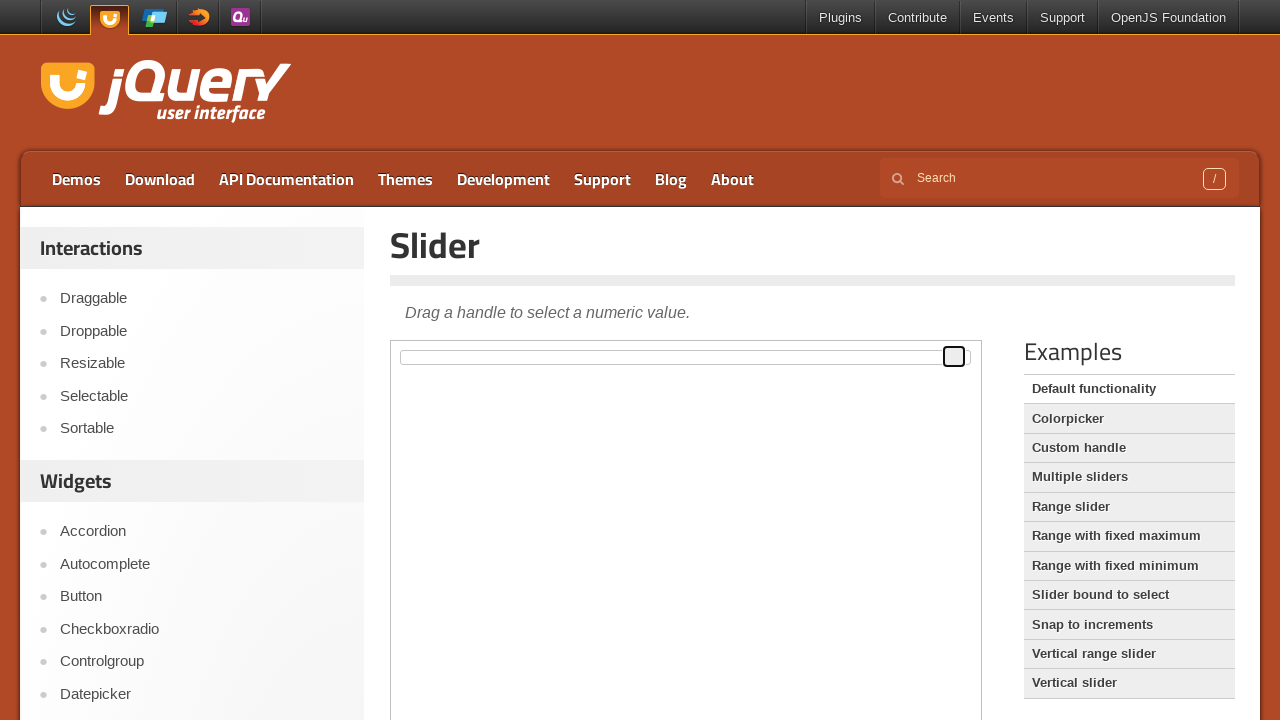

Pressed ArrowRight key to move slider right (press 98/101) on iframe.demo-frame >> internal:control=enter-frame >> span.ui-slider-handle
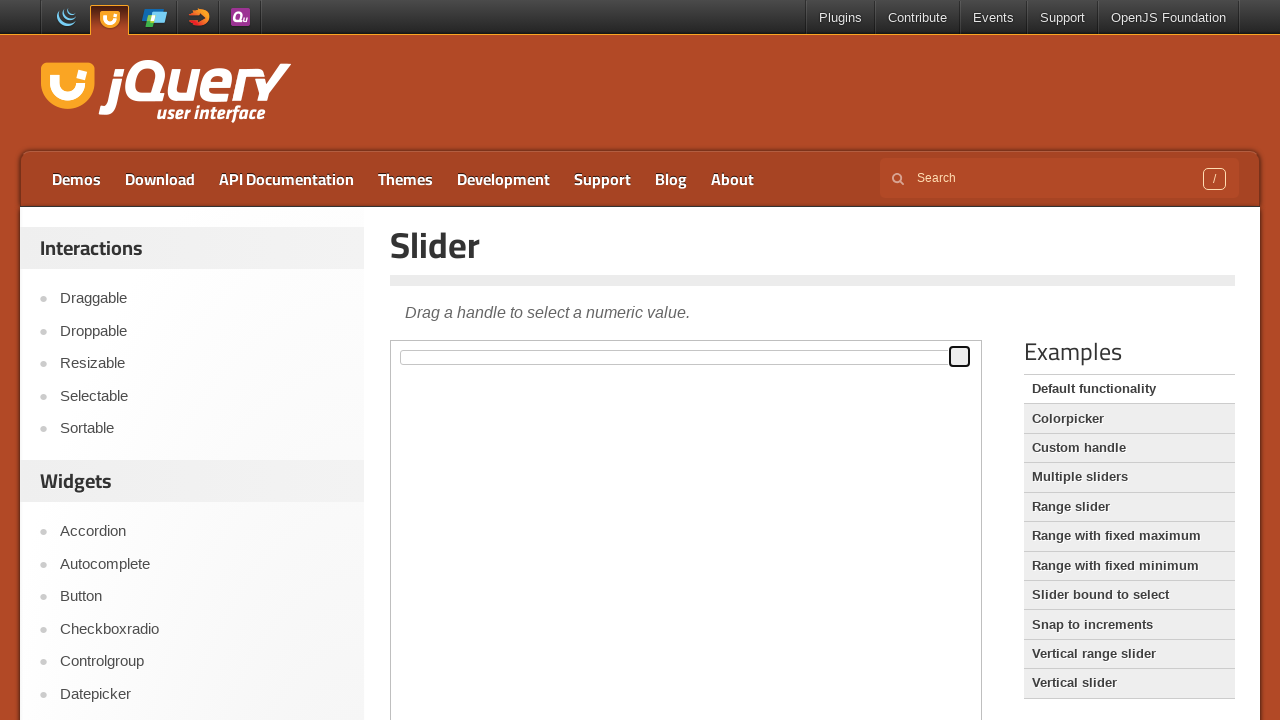

Pressed ArrowRight key to move slider right (press 99/101) on iframe.demo-frame >> internal:control=enter-frame >> span.ui-slider-handle
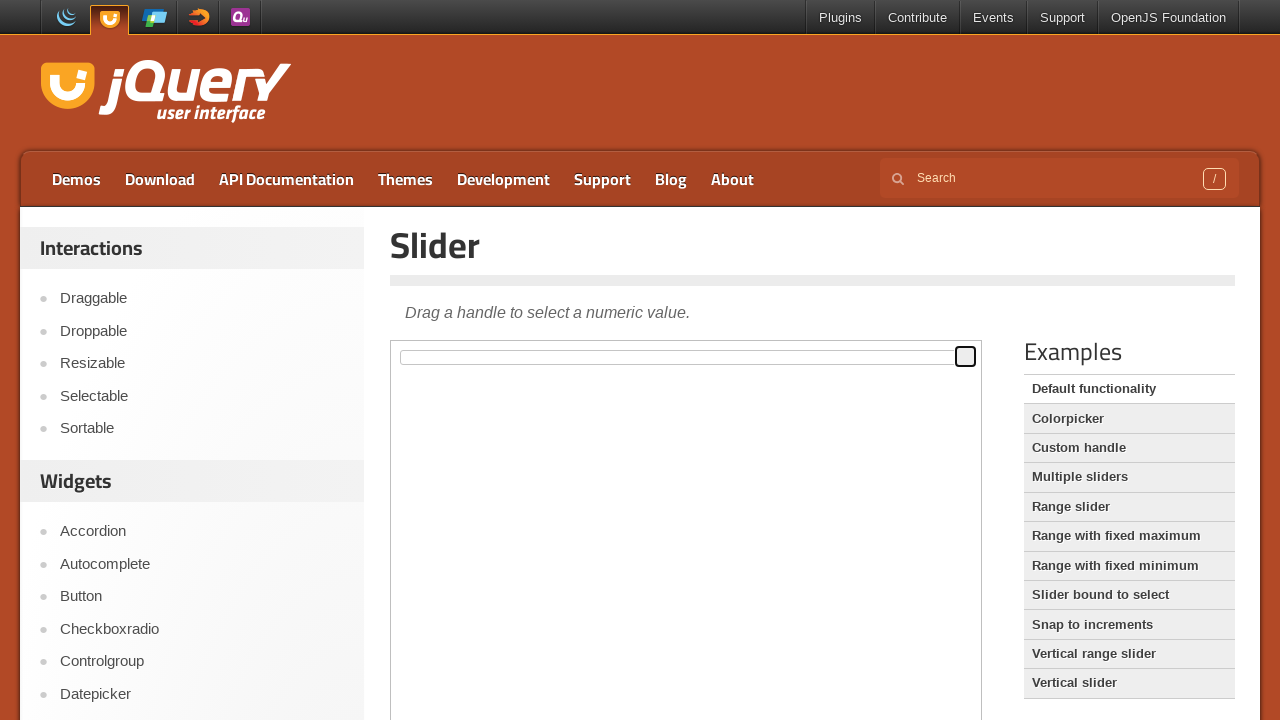

Pressed ArrowRight key to move slider right (press 100/101) on iframe.demo-frame >> internal:control=enter-frame >> span.ui-slider-handle
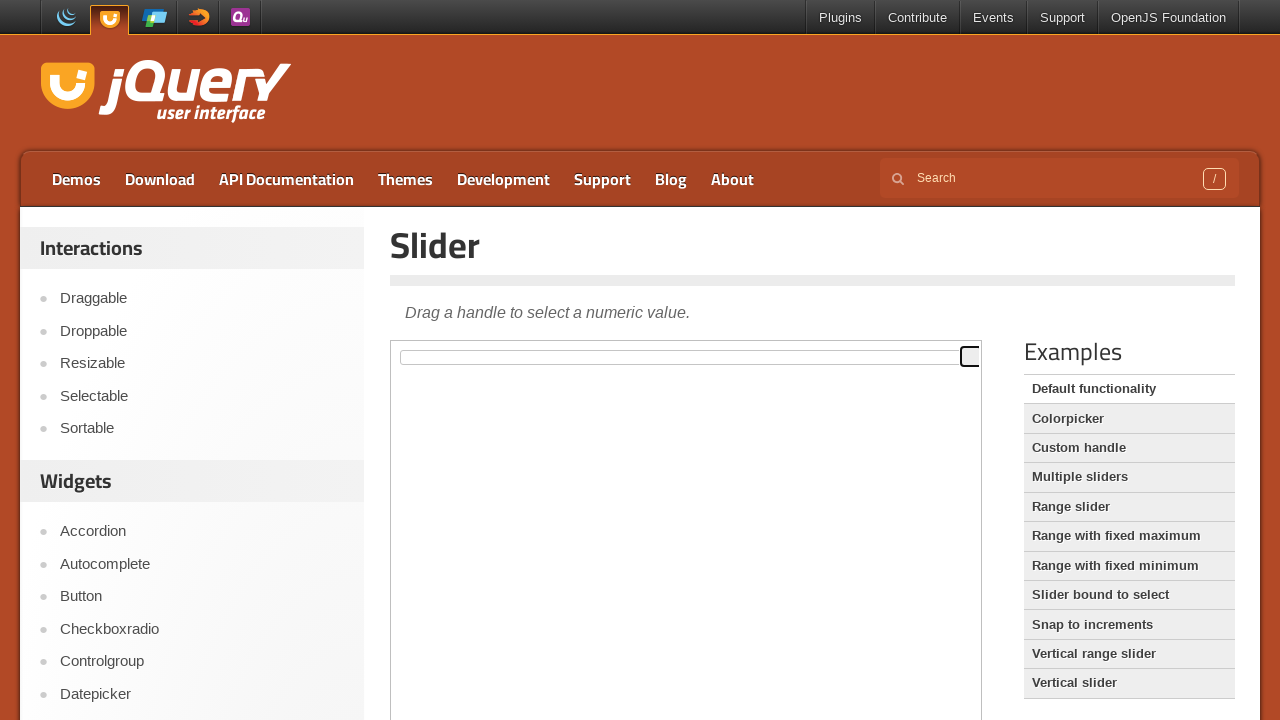

Pressed ArrowRight key to move slider right (press 101/101) on iframe.demo-frame >> internal:control=enter-frame >> span.ui-slider-handle
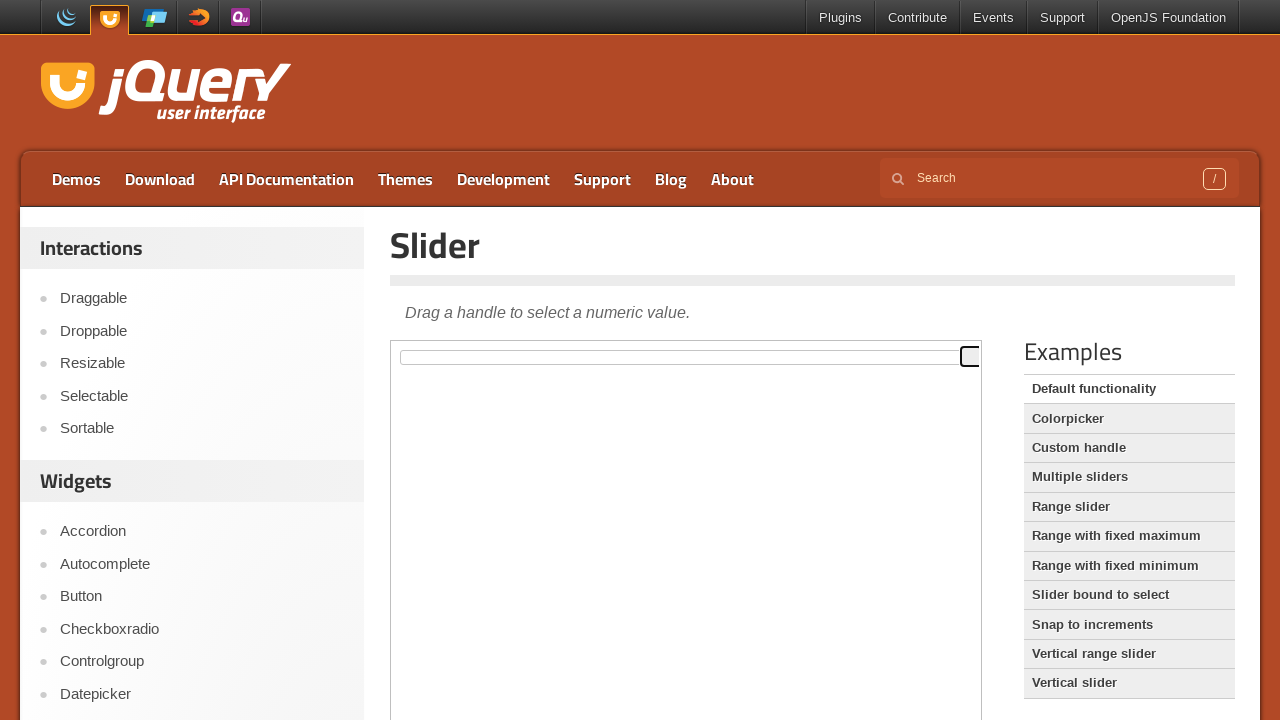

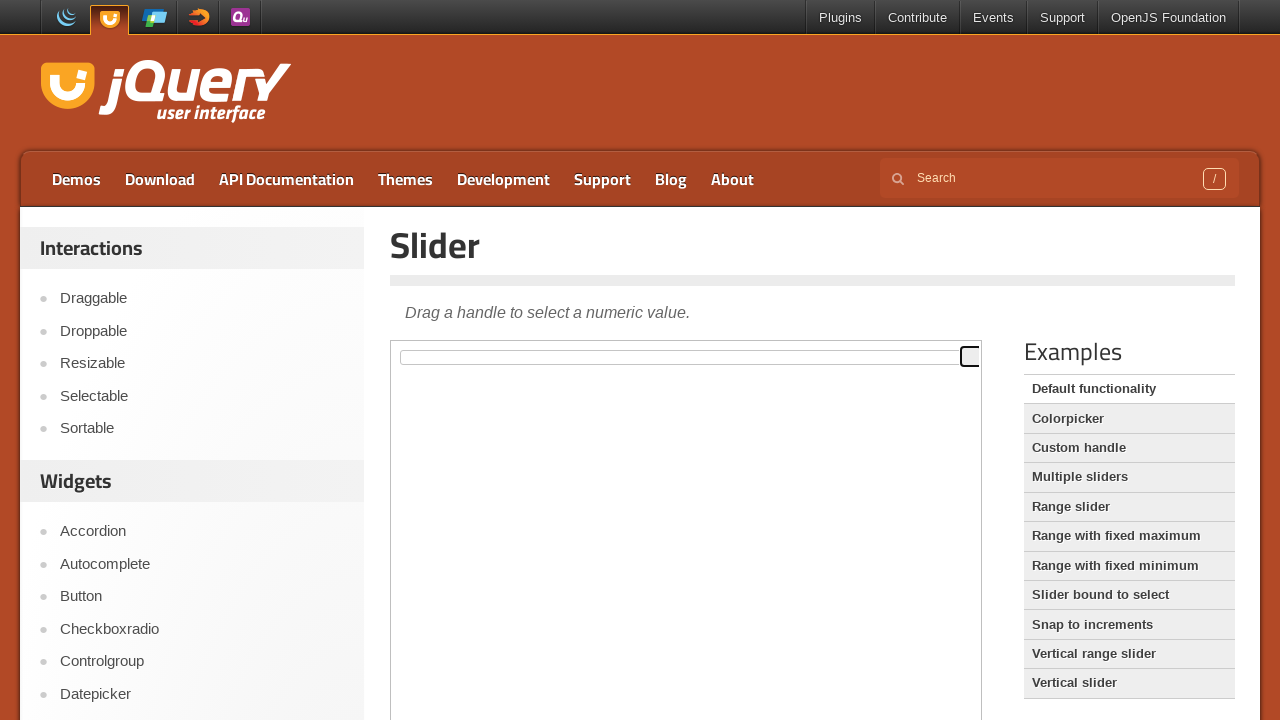